Tests filling out a large form by entering the same text into all input fields and then clicking the submit button

Starting URL: http://suninjuly.github.io/huge_form.html

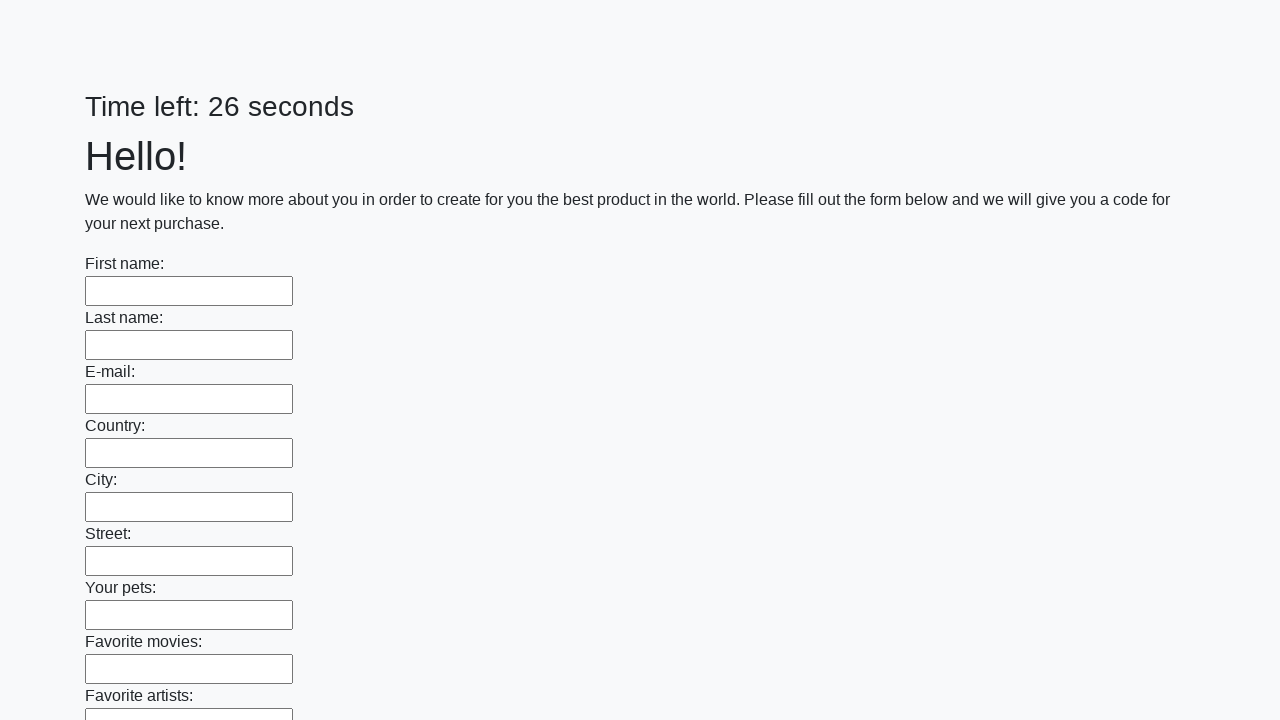

Navigated to huge form page
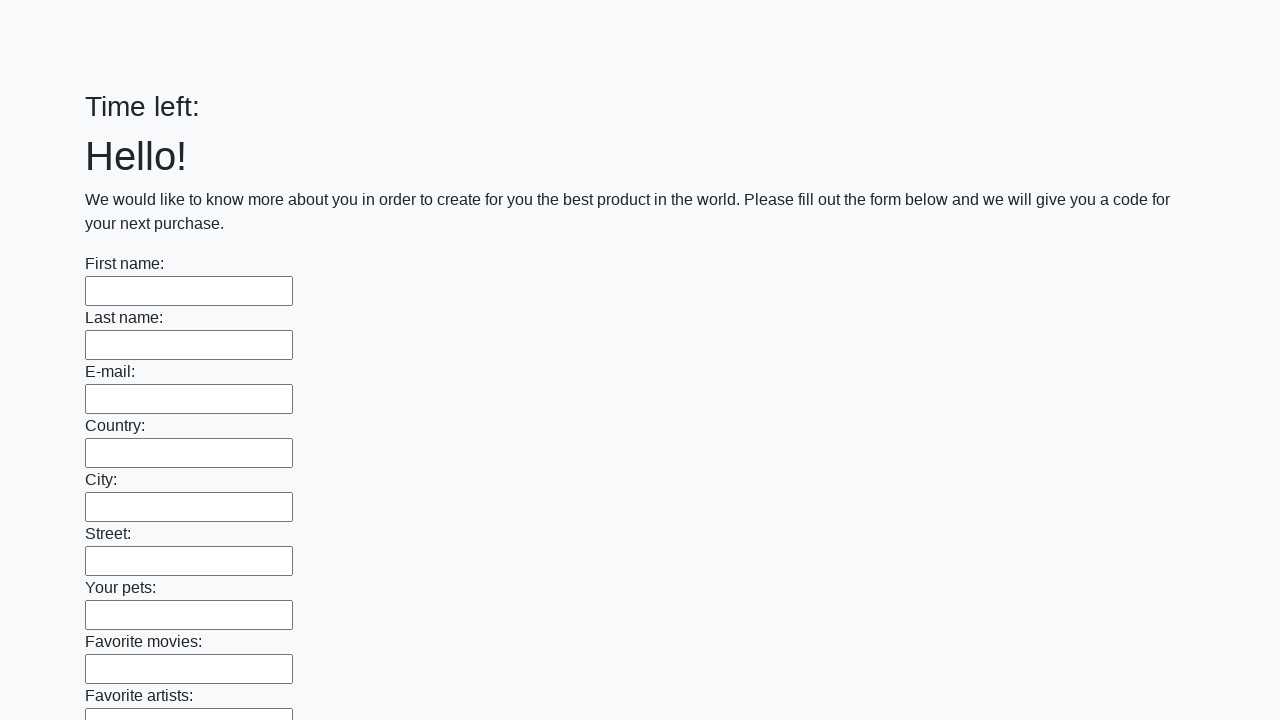

Located all input elements on the form
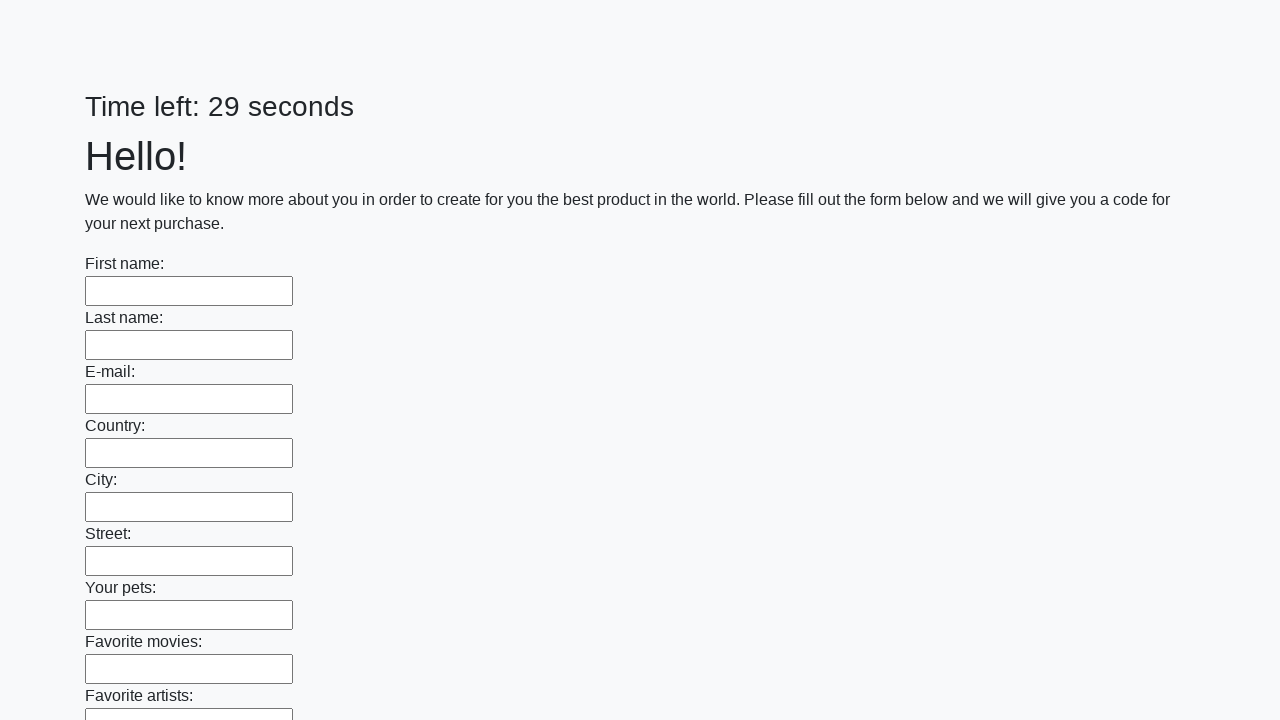

Filled input field with 'Мой ответ' on input >> nth=0
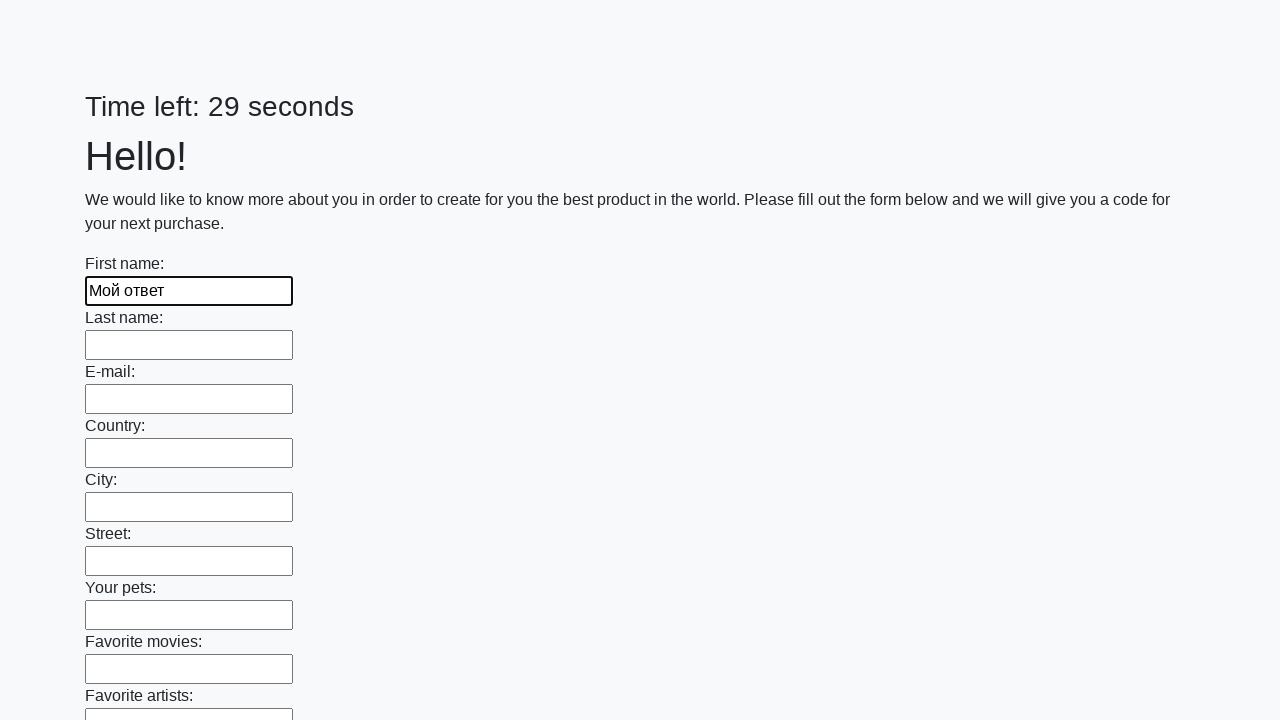

Filled input field with 'Мой ответ' on input >> nth=1
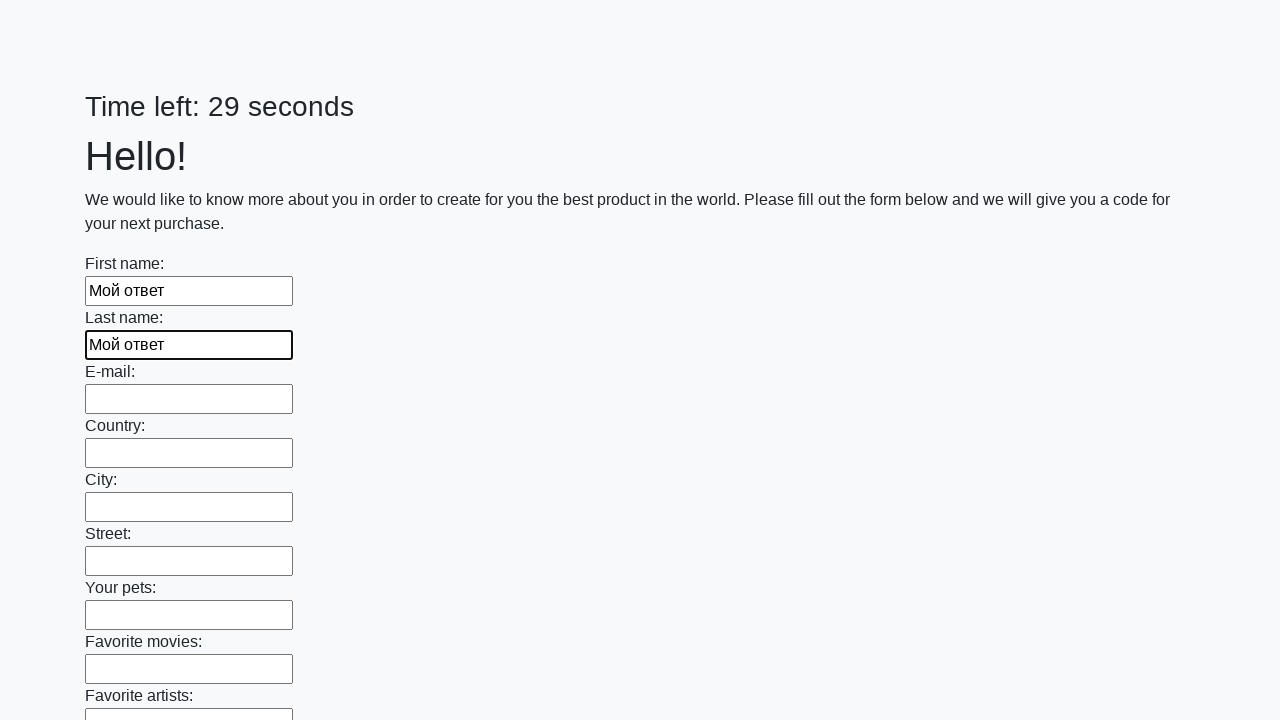

Filled input field with 'Мой ответ' on input >> nth=2
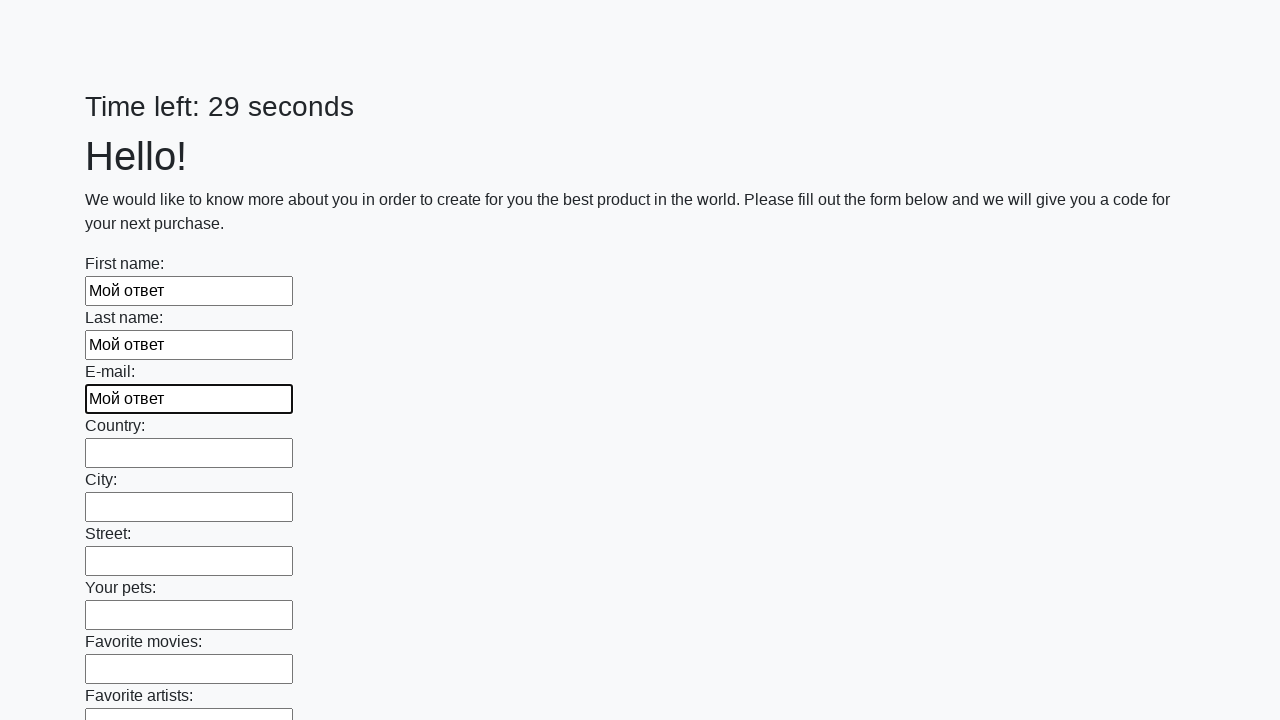

Filled input field with 'Мой ответ' on input >> nth=3
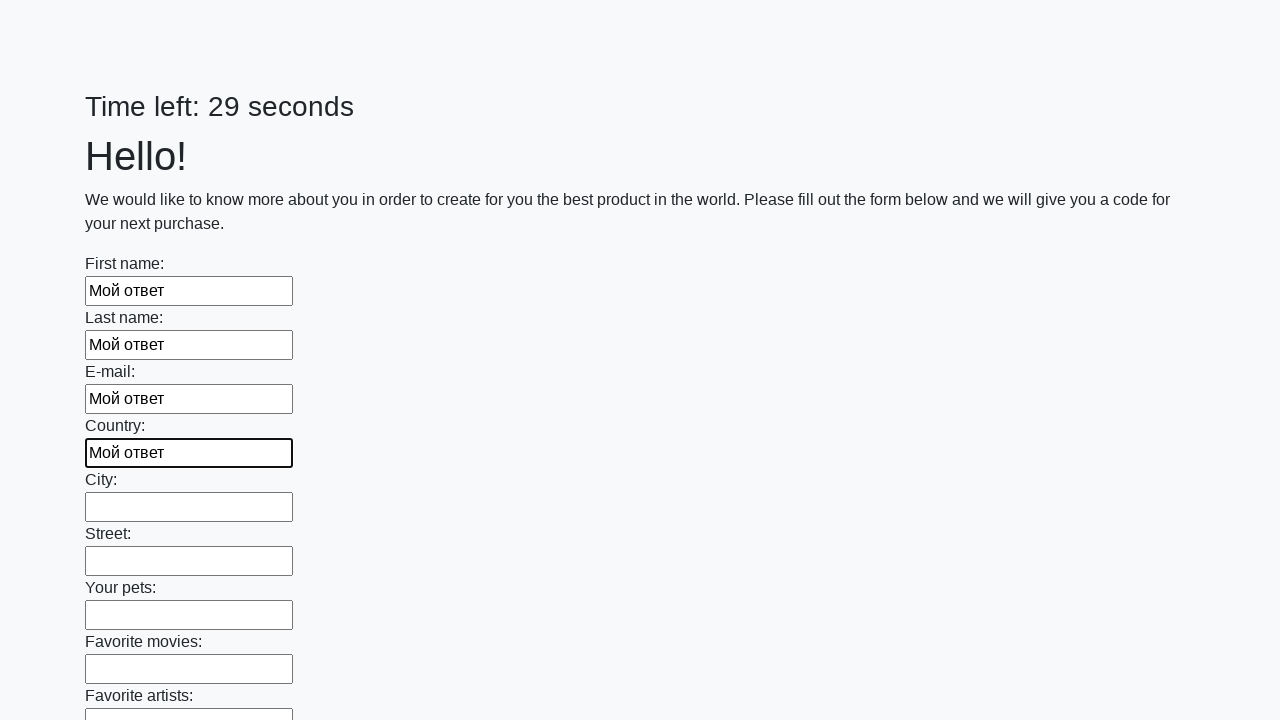

Filled input field with 'Мой ответ' on input >> nth=4
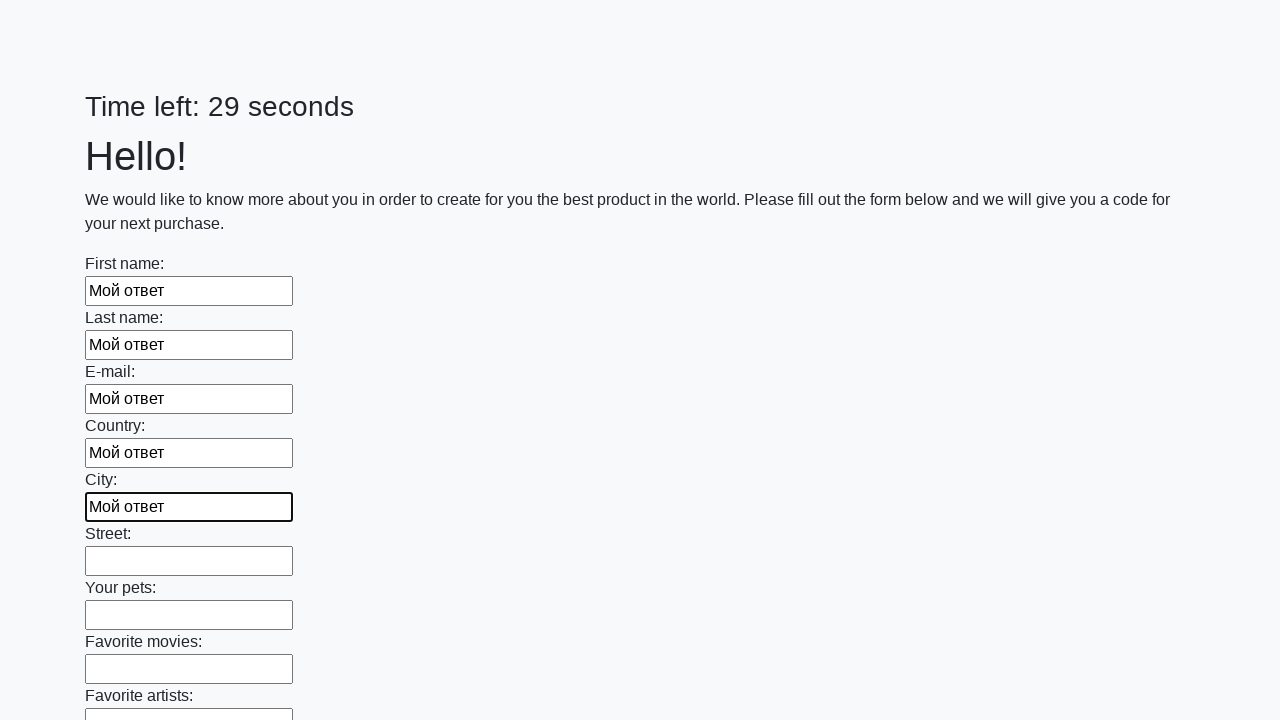

Filled input field with 'Мой ответ' on input >> nth=5
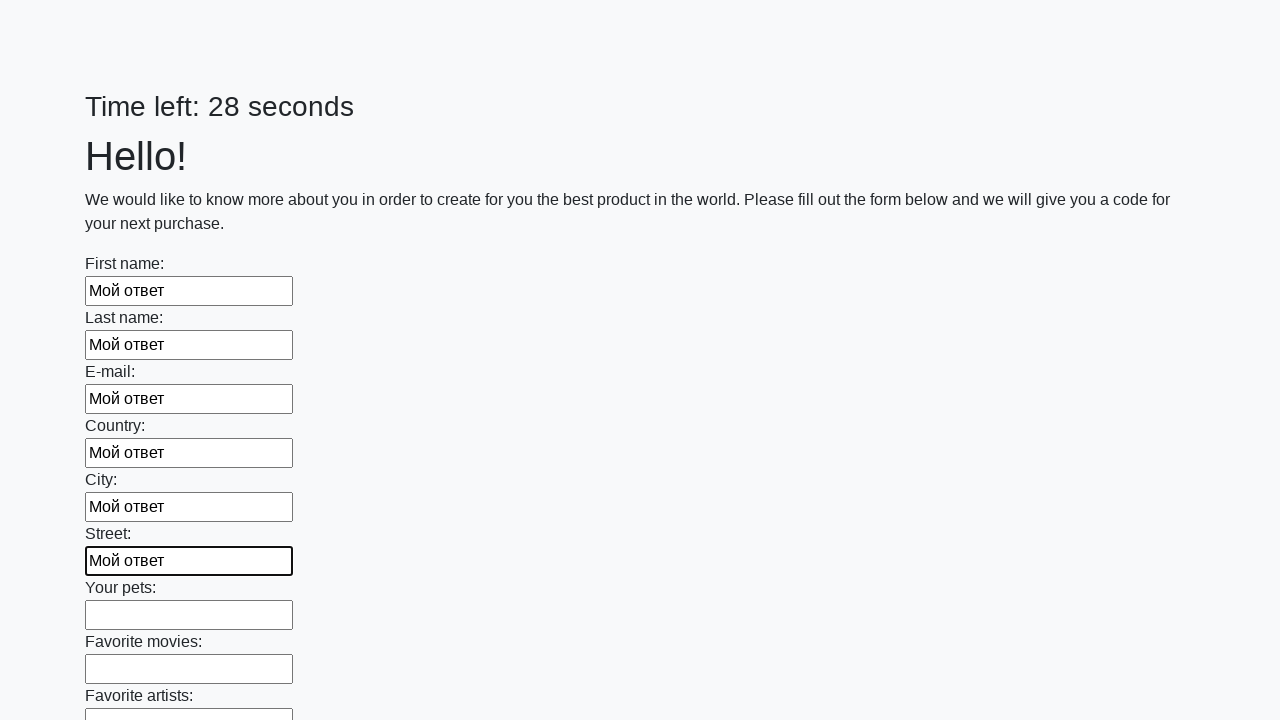

Filled input field with 'Мой ответ' on input >> nth=6
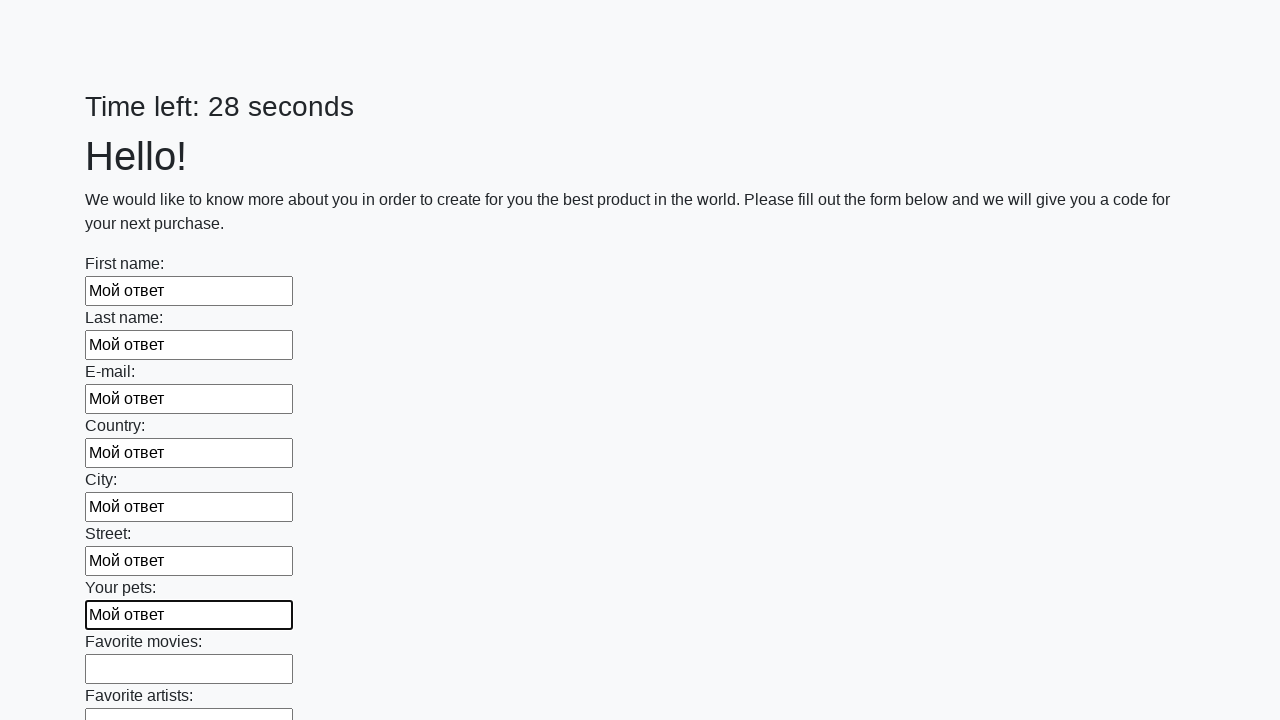

Filled input field with 'Мой ответ' on input >> nth=7
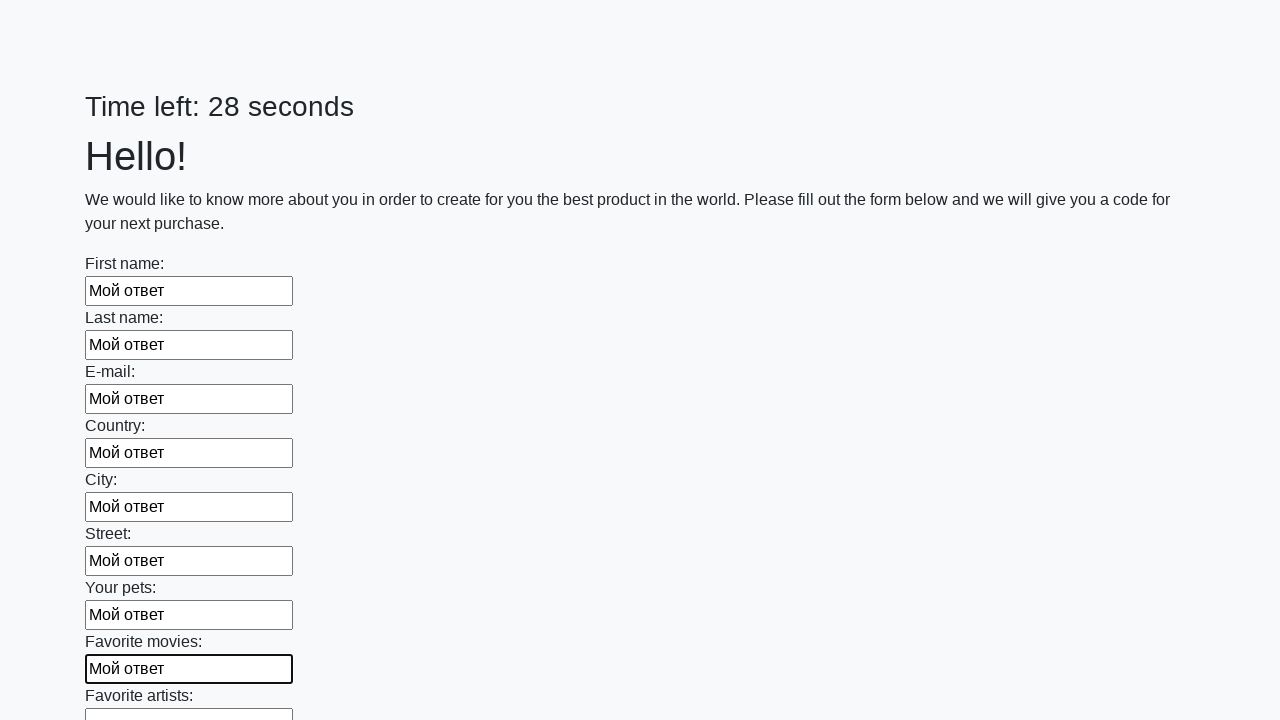

Filled input field with 'Мой ответ' on input >> nth=8
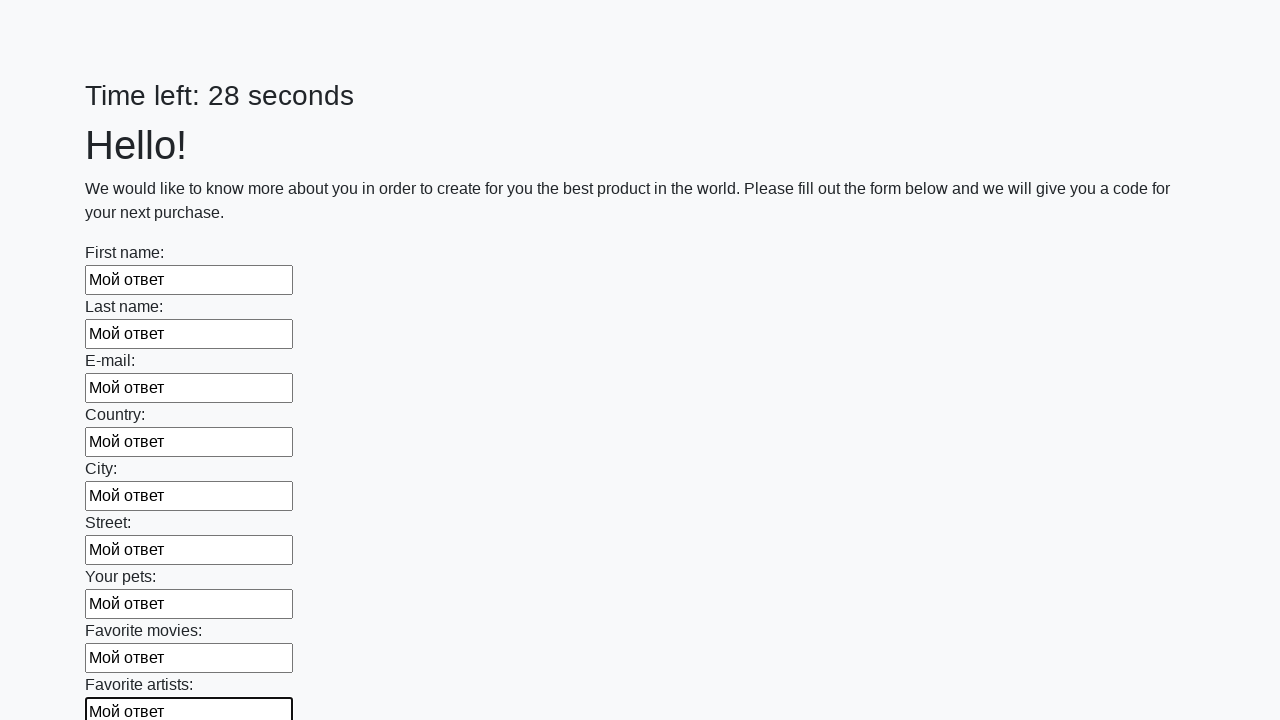

Filled input field with 'Мой ответ' on input >> nth=9
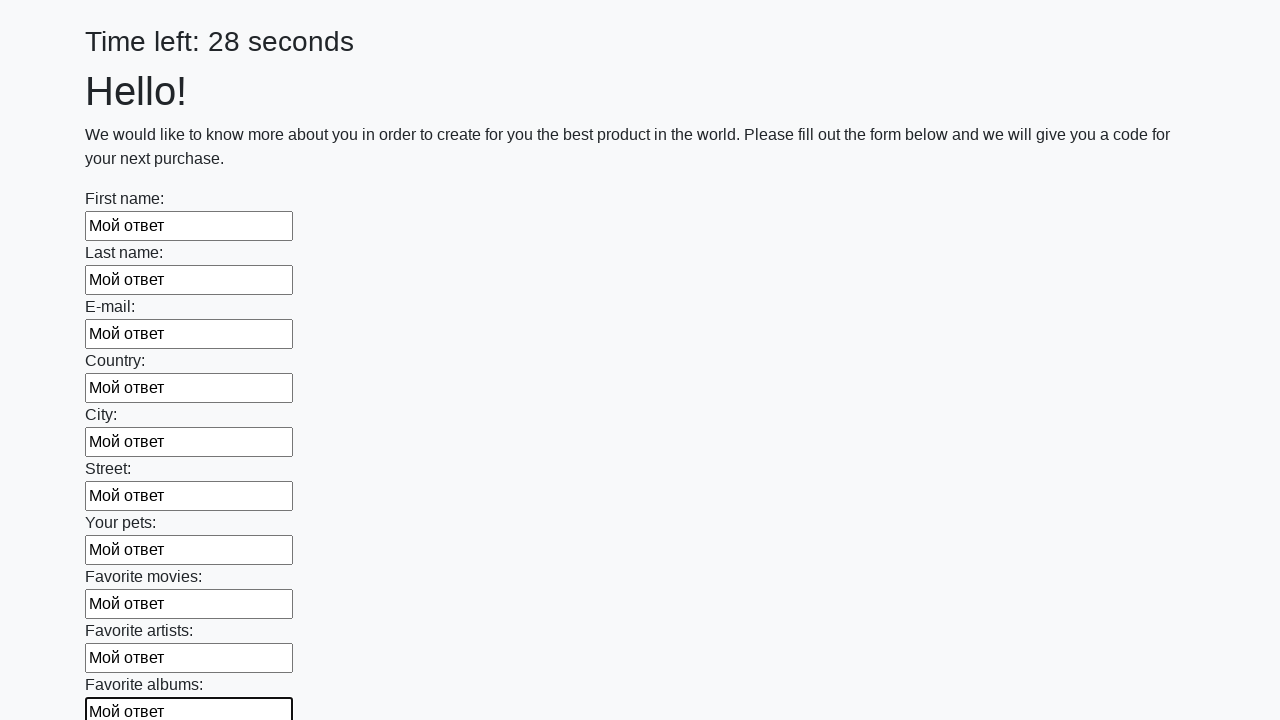

Filled input field with 'Мой ответ' on input >> nth=10
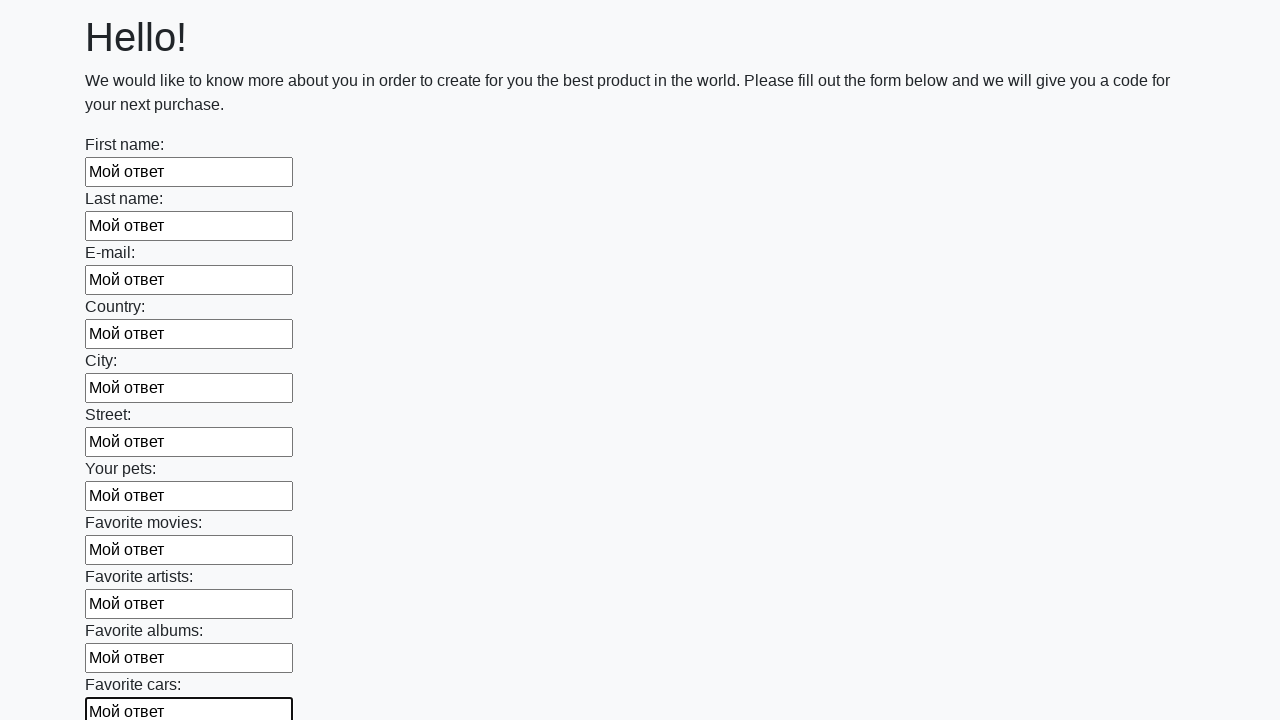

Filled input field with 'Мой ответ' on input >> nth=11
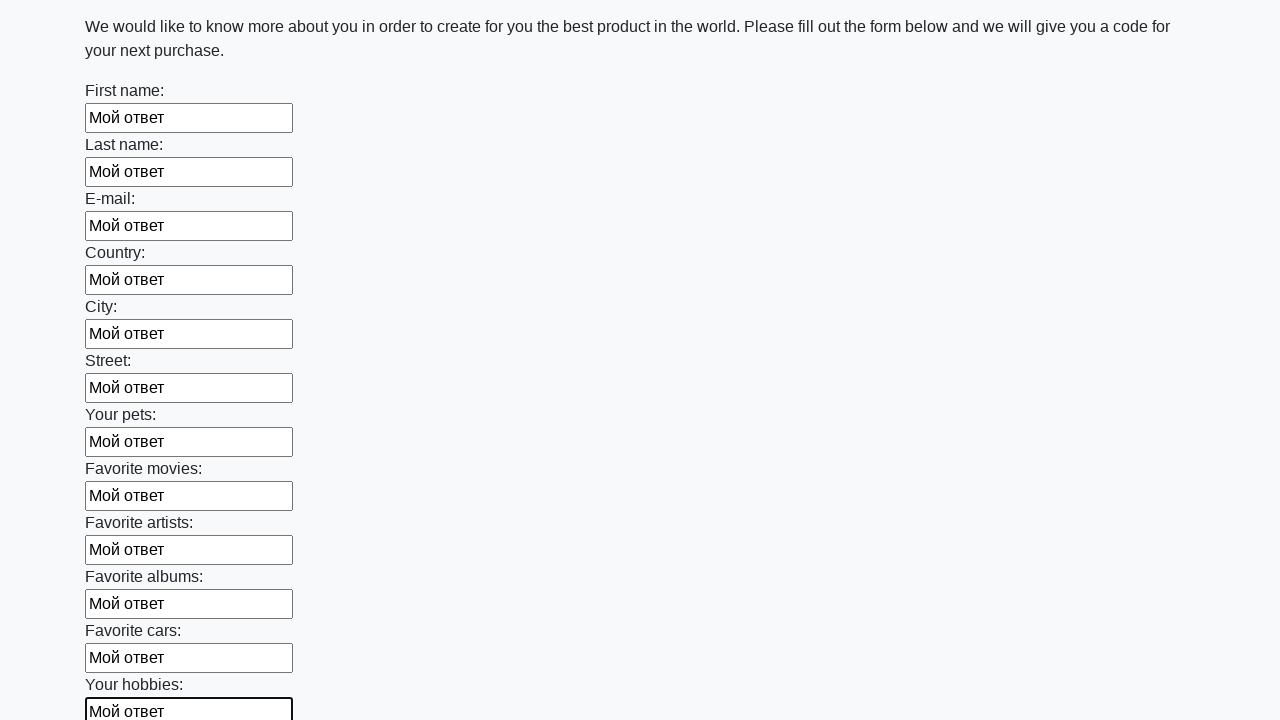

Filled input field with 'Мой ответ' on input >> nth=12
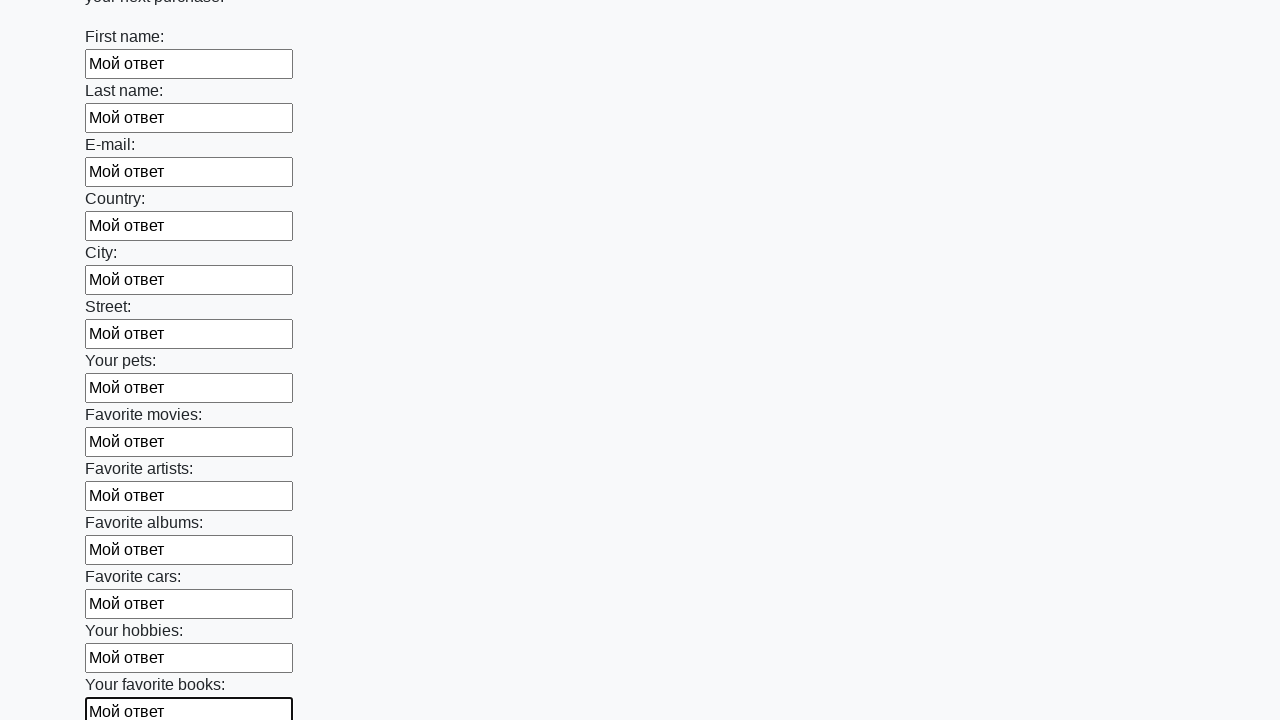

Filled input field with 'Мой ответ' on input >> nth=13
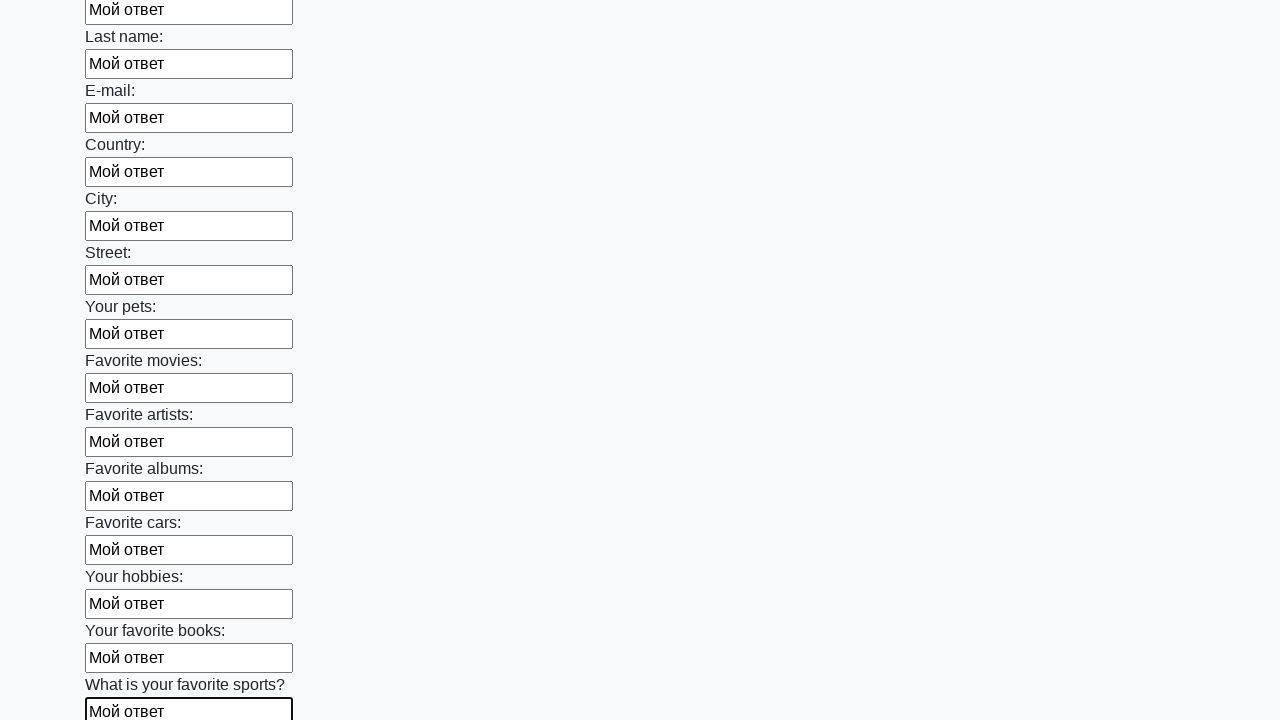

Filled input field with 'Мой ответ' on input >> nth=14
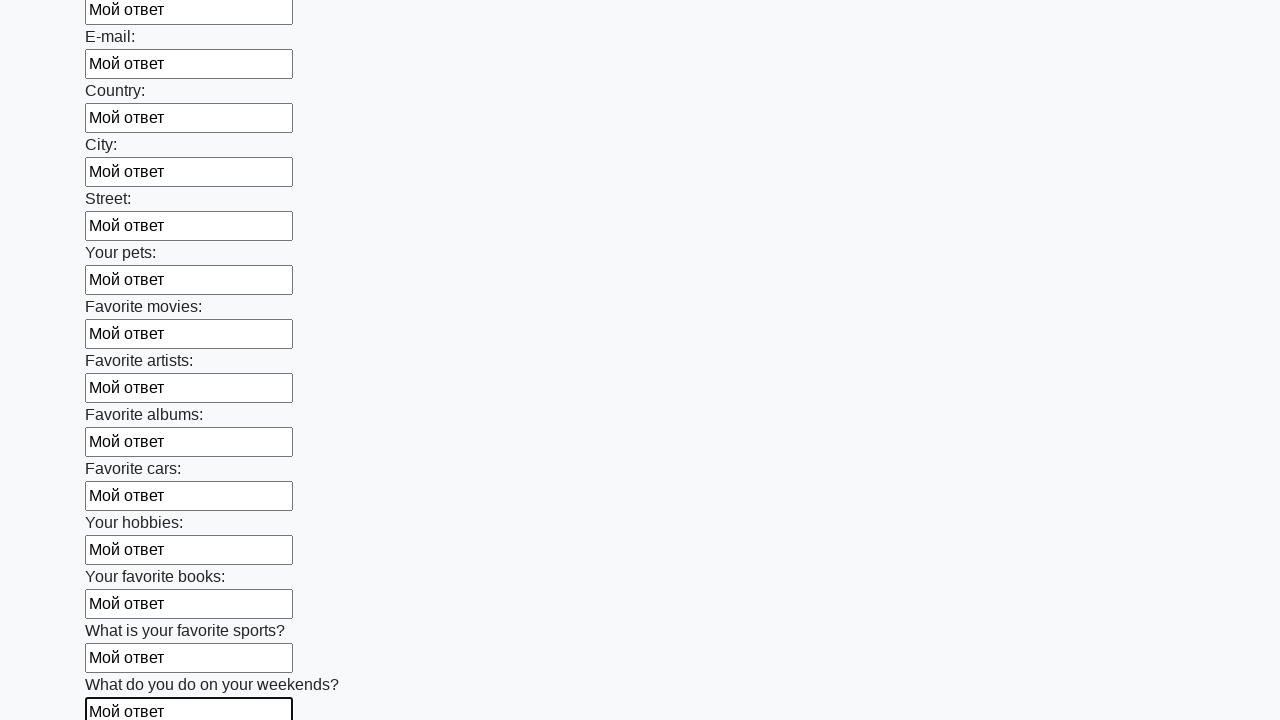

Filled input field with 'Мой ответ' on input >> nth=15
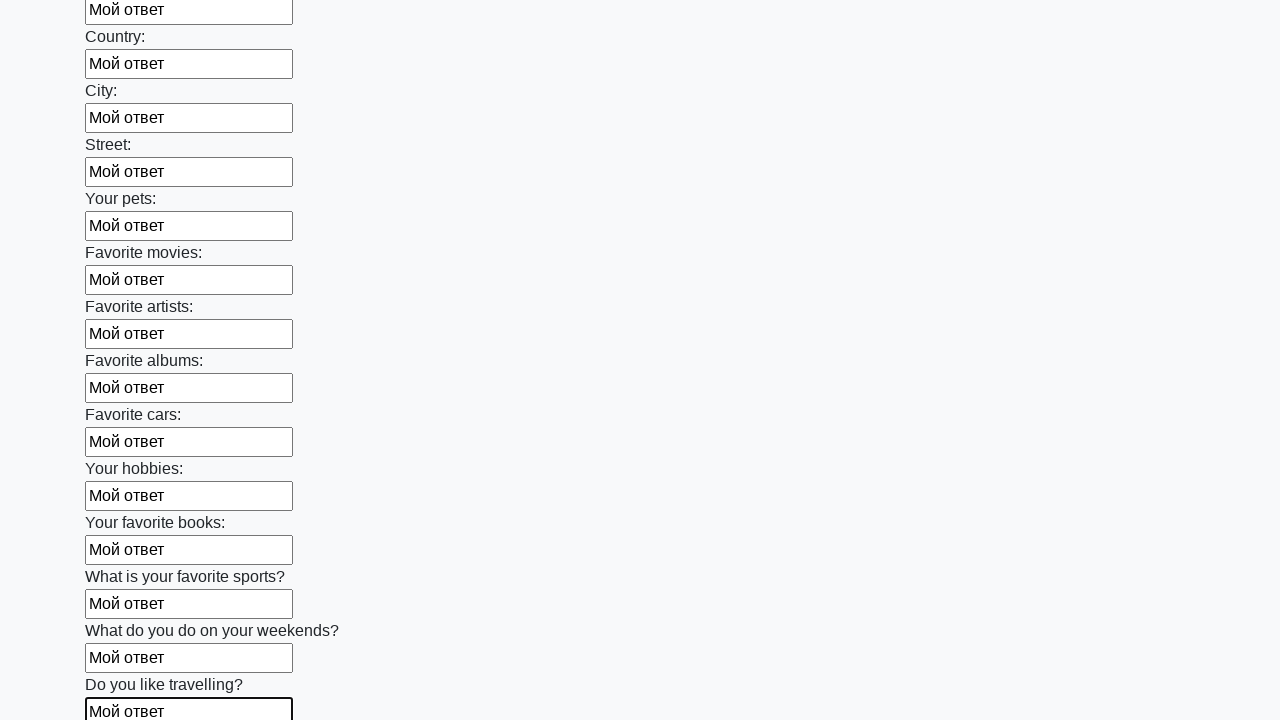

Filled input field with 'Мой ответ' on input >> nth=16
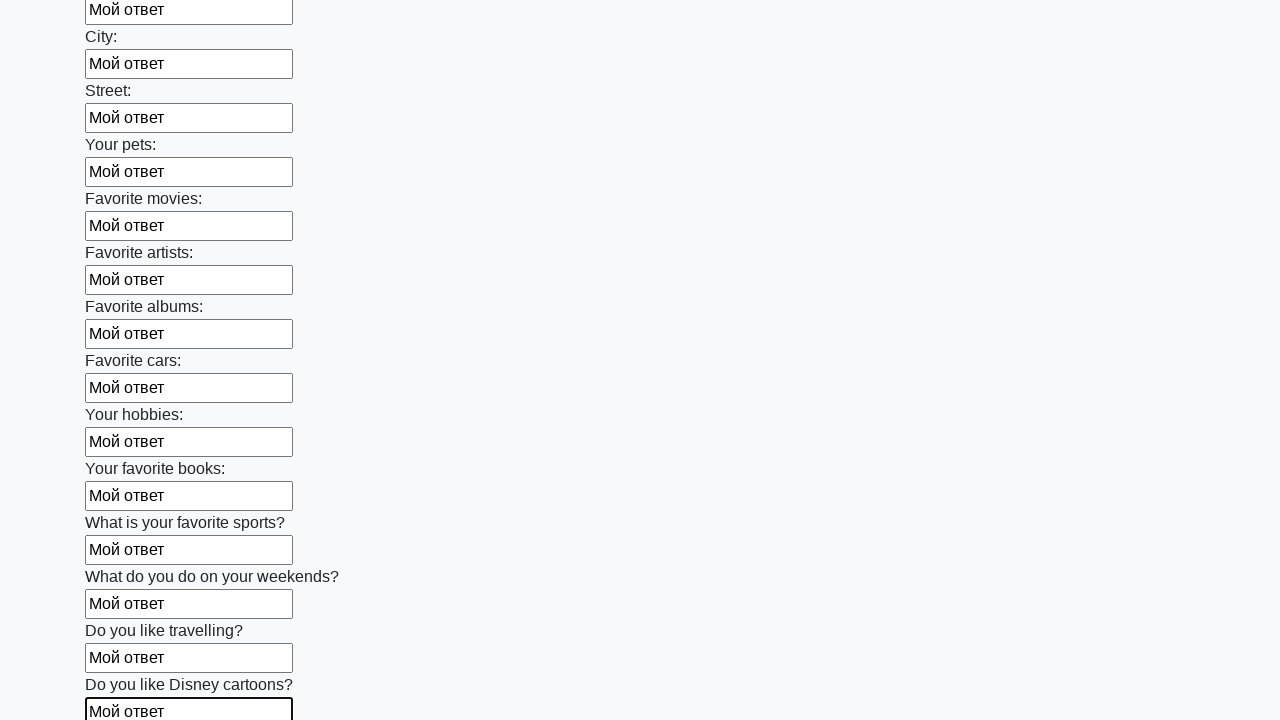

Filled input field with 'Мой ответ' on input >> nth=17
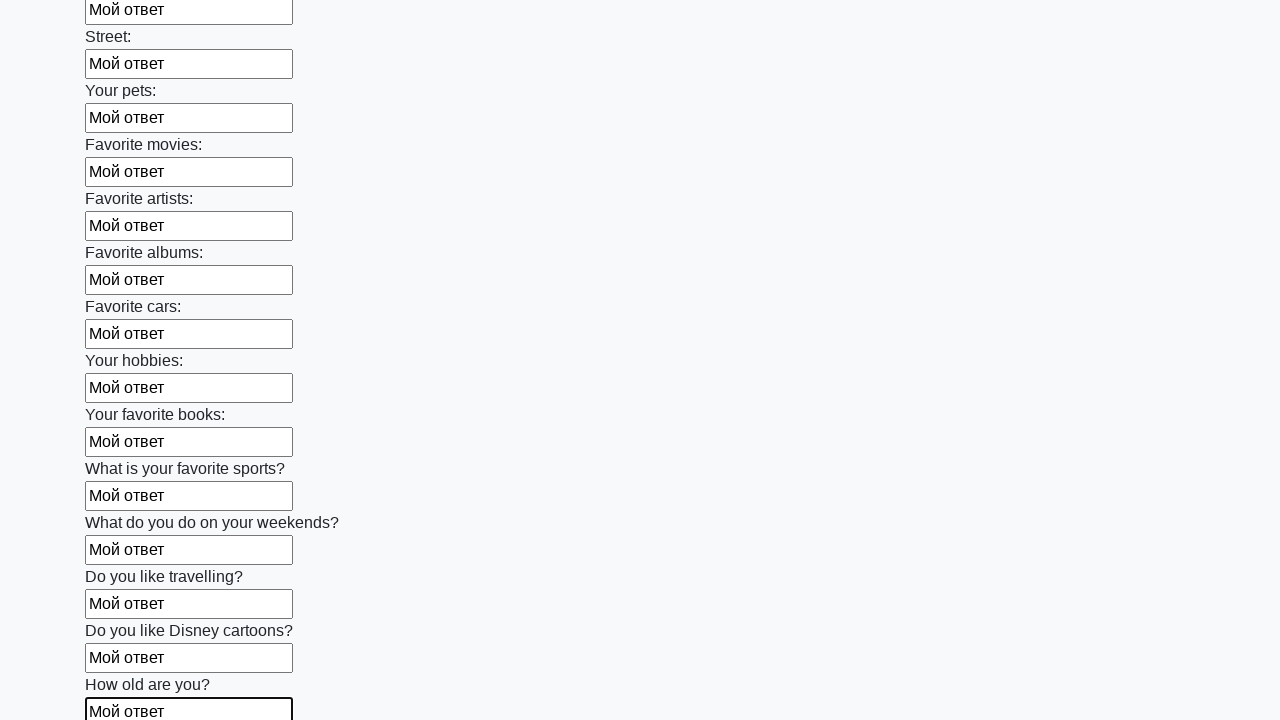

Filled input field with 'Мой ответ' on input >> nth=18
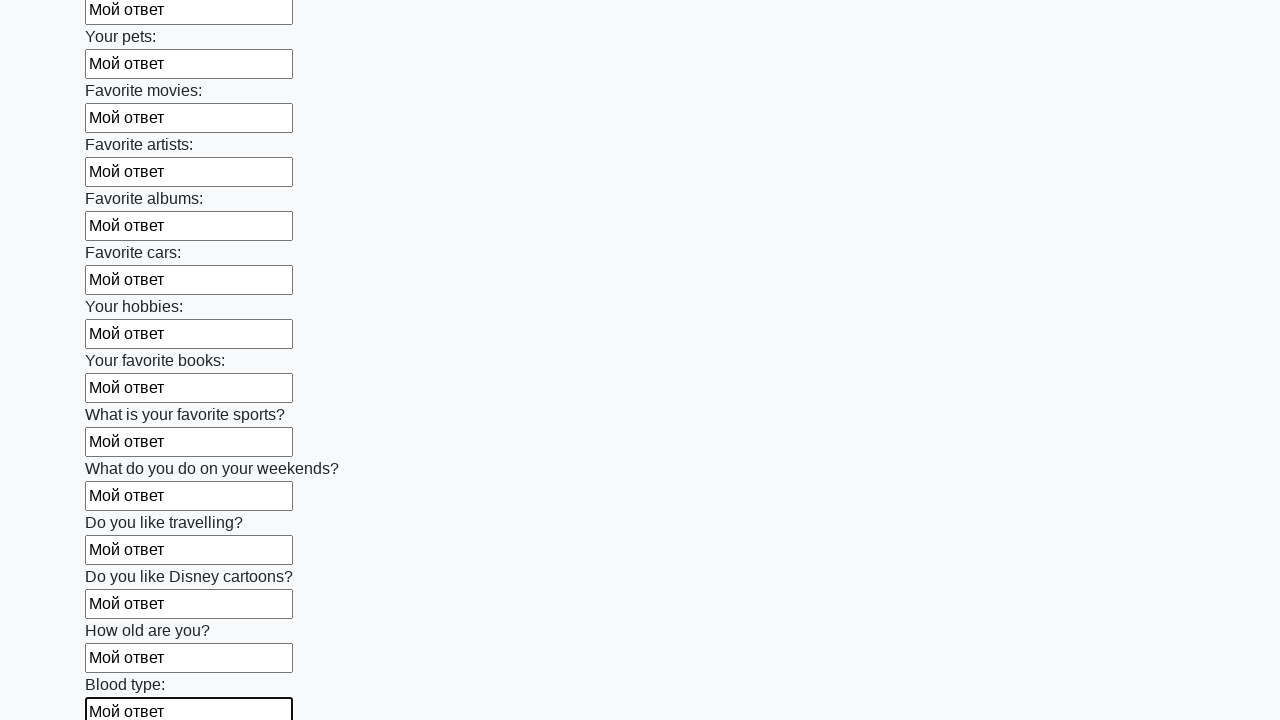

Filled input field with 'Мой ответ' on input >> nth=19
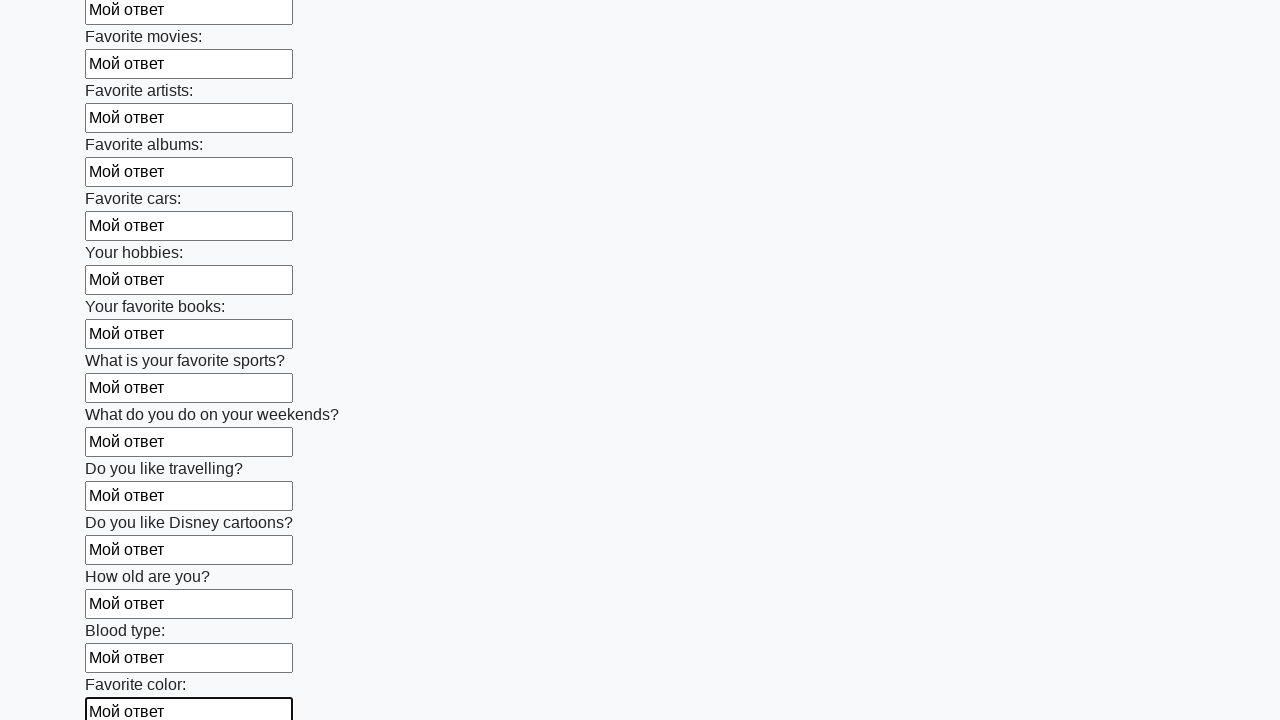

Filled input field with 'Мой ответ' on input >> nth=20
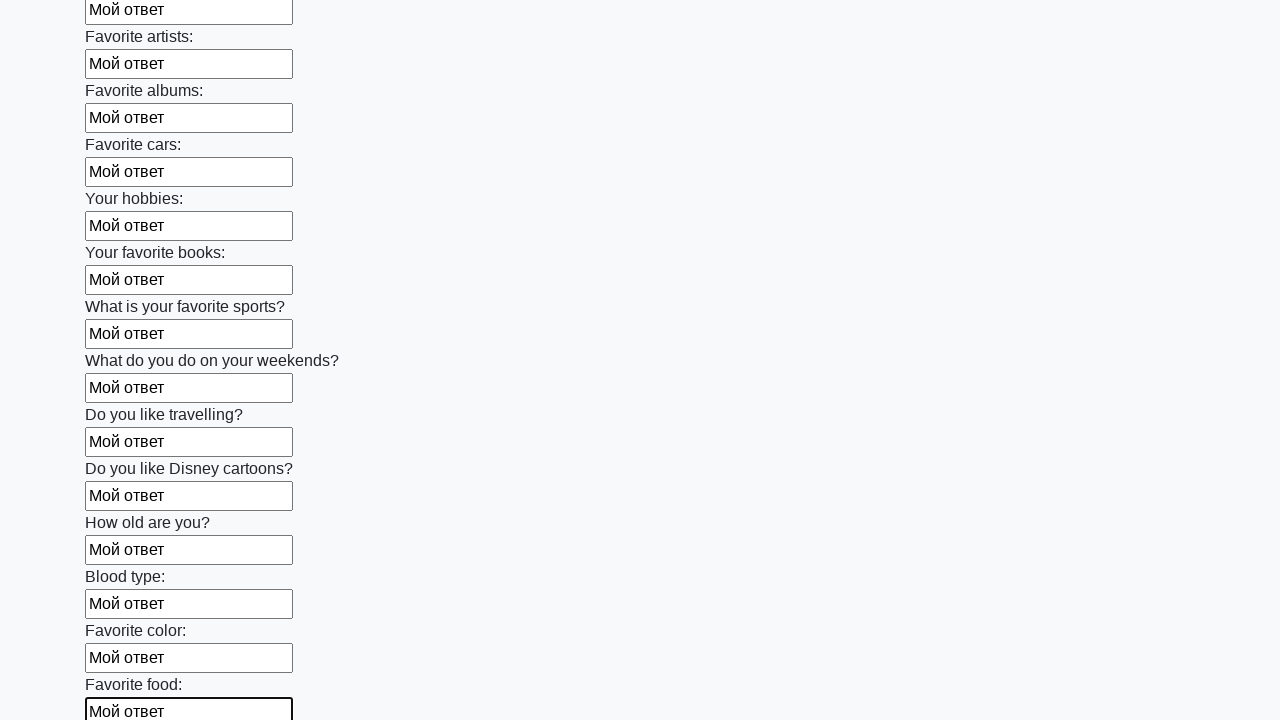

Filled input field with 'Мой ответ' on input >> nth=21
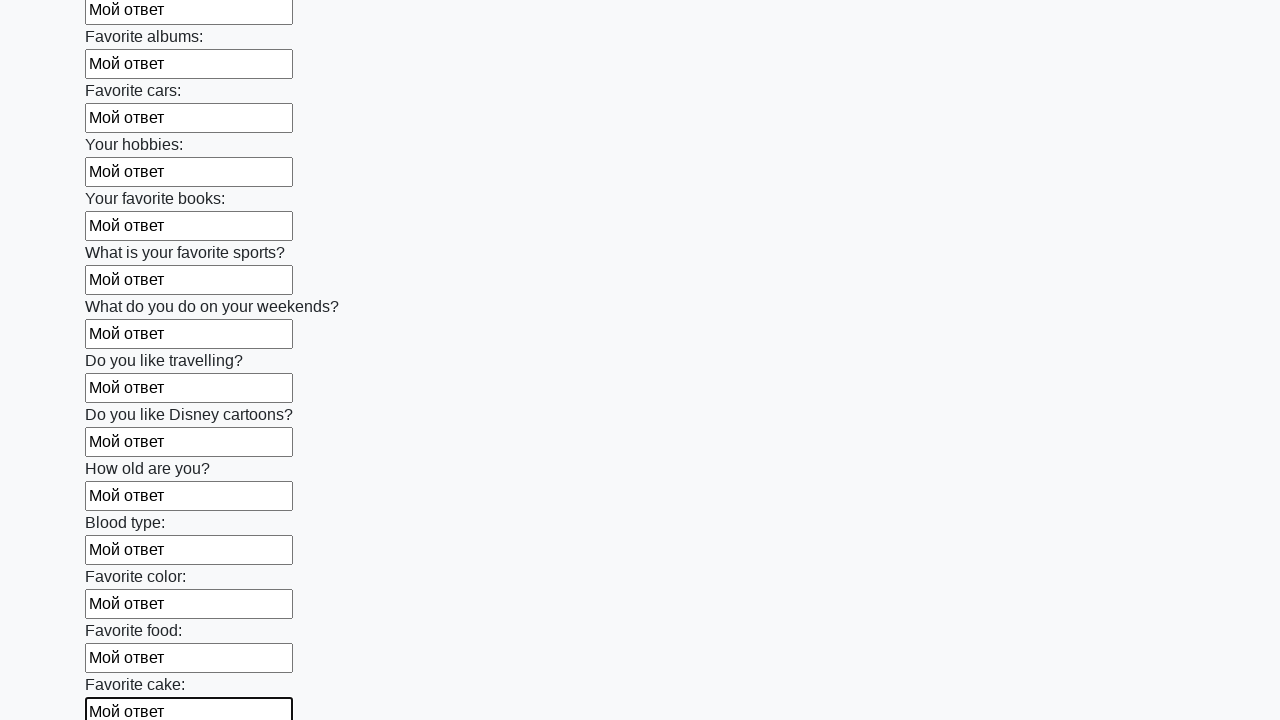

Filled input field with 'Мой ответ' on input >> nth=22
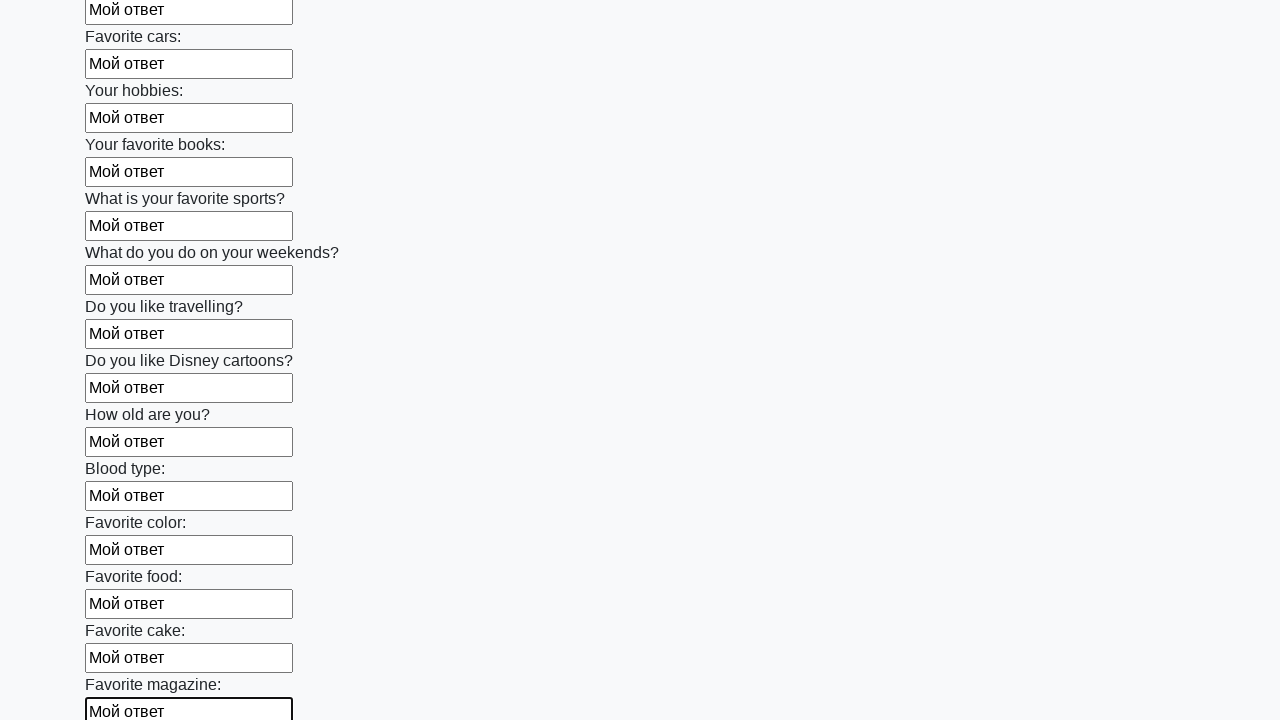

Filled input field with 'Мой ответ' on input >> nth=23
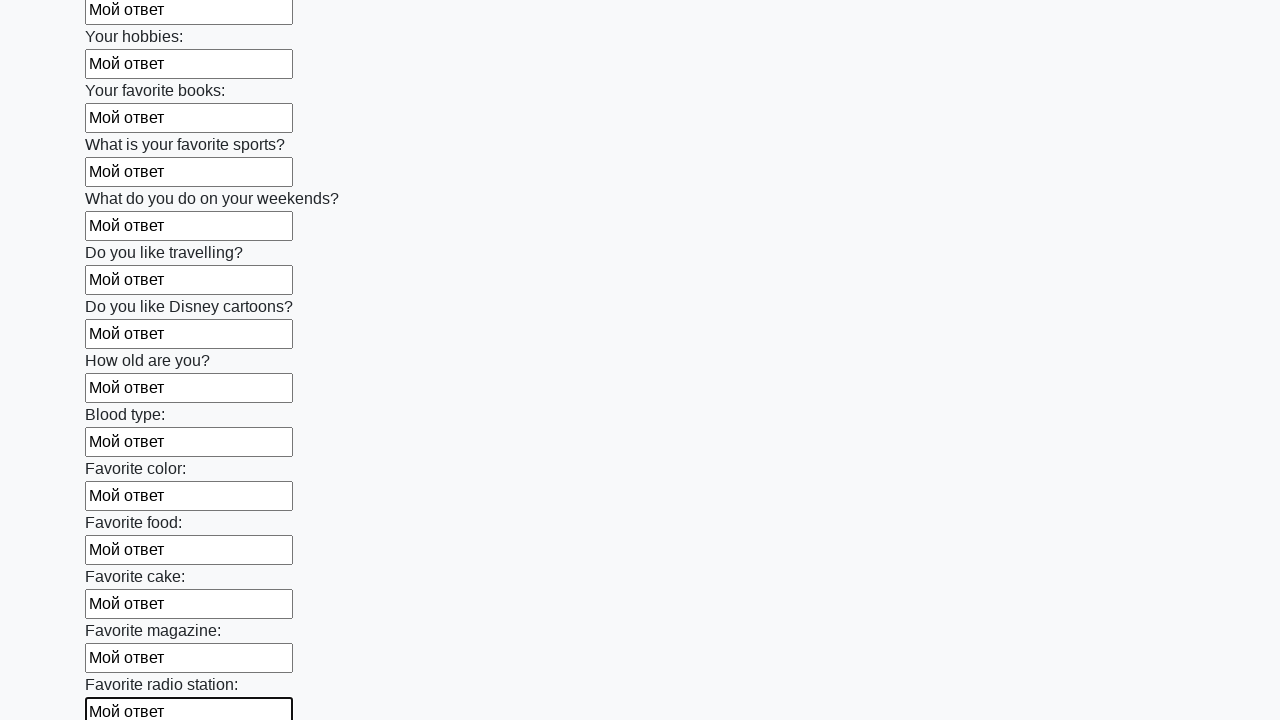

Filled input field with 'Мой ответ' on input >> nth=24
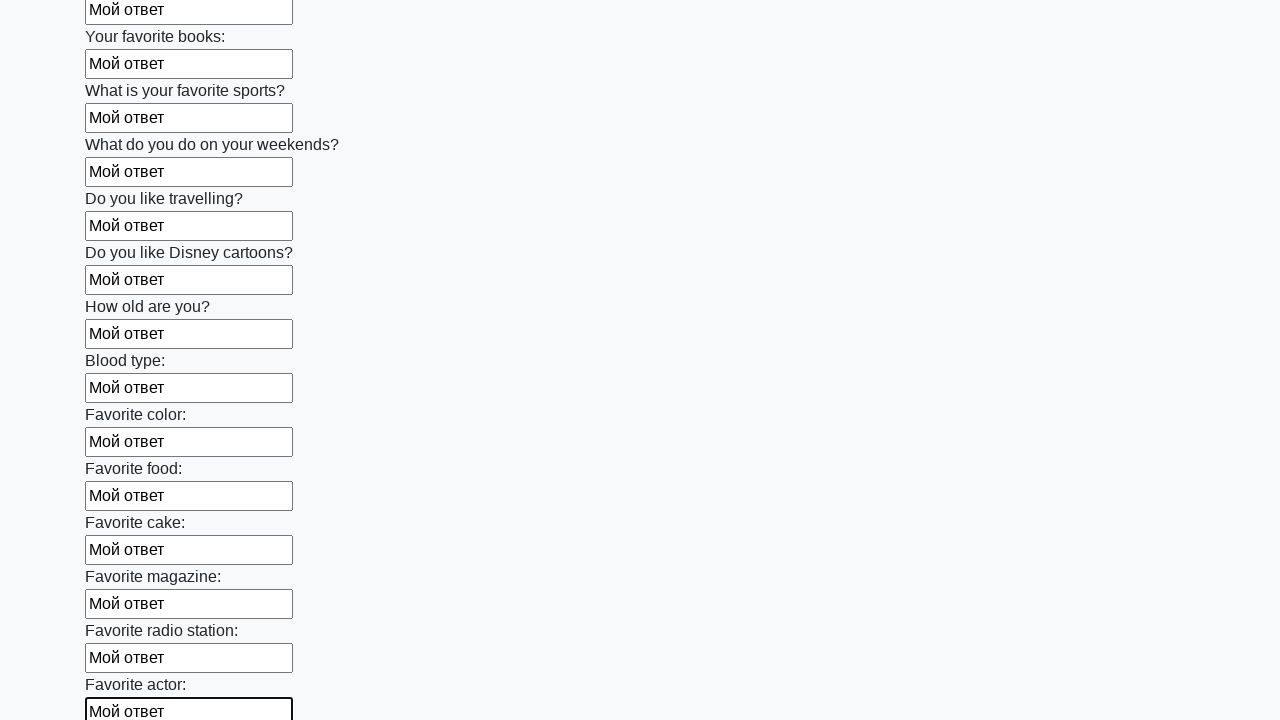

Filled input field with 'Мой ответ' on input >> nth=25
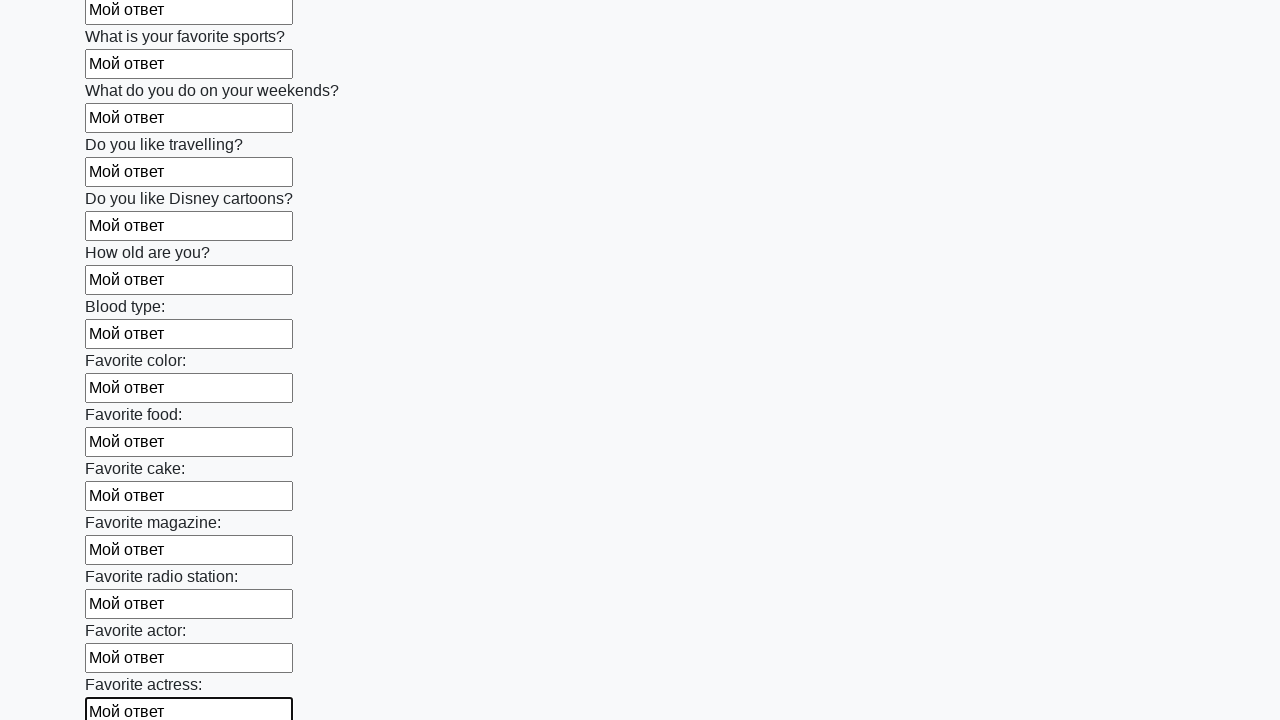

Filled input field with 'Мой ответ' on input >> nth=26
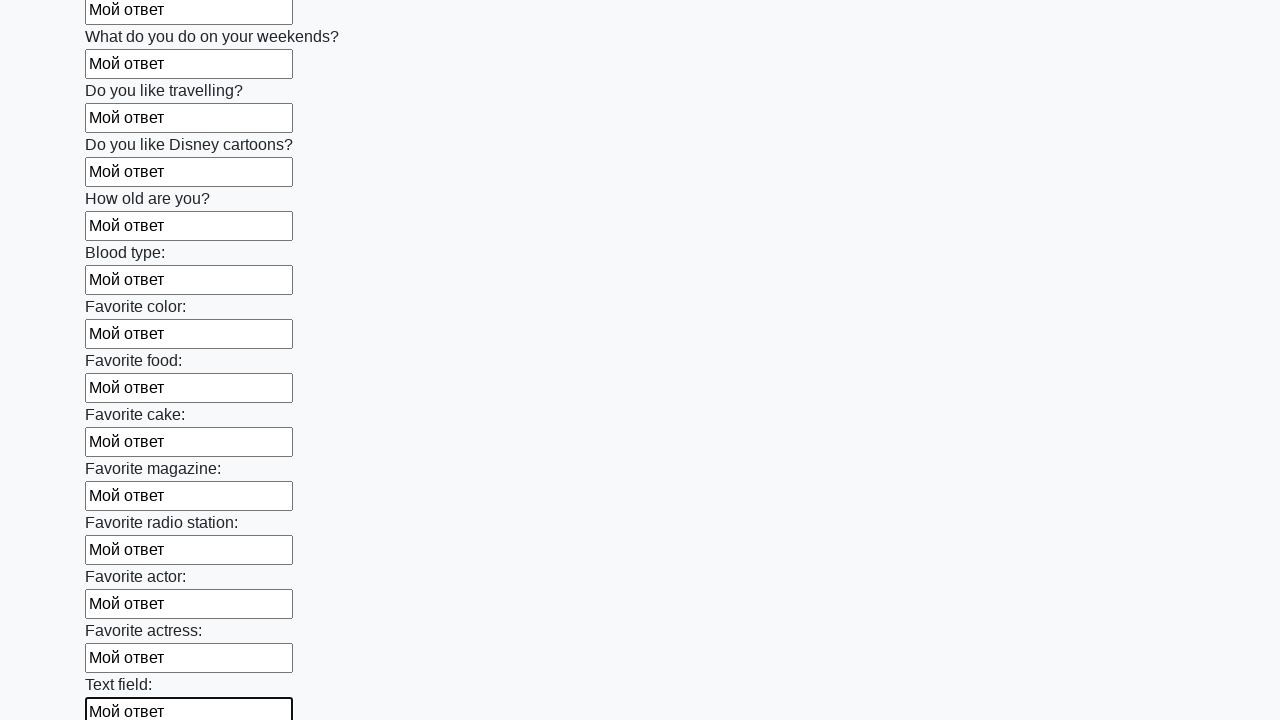

Filled input field with 'Мой ответ' on input >> nth=27
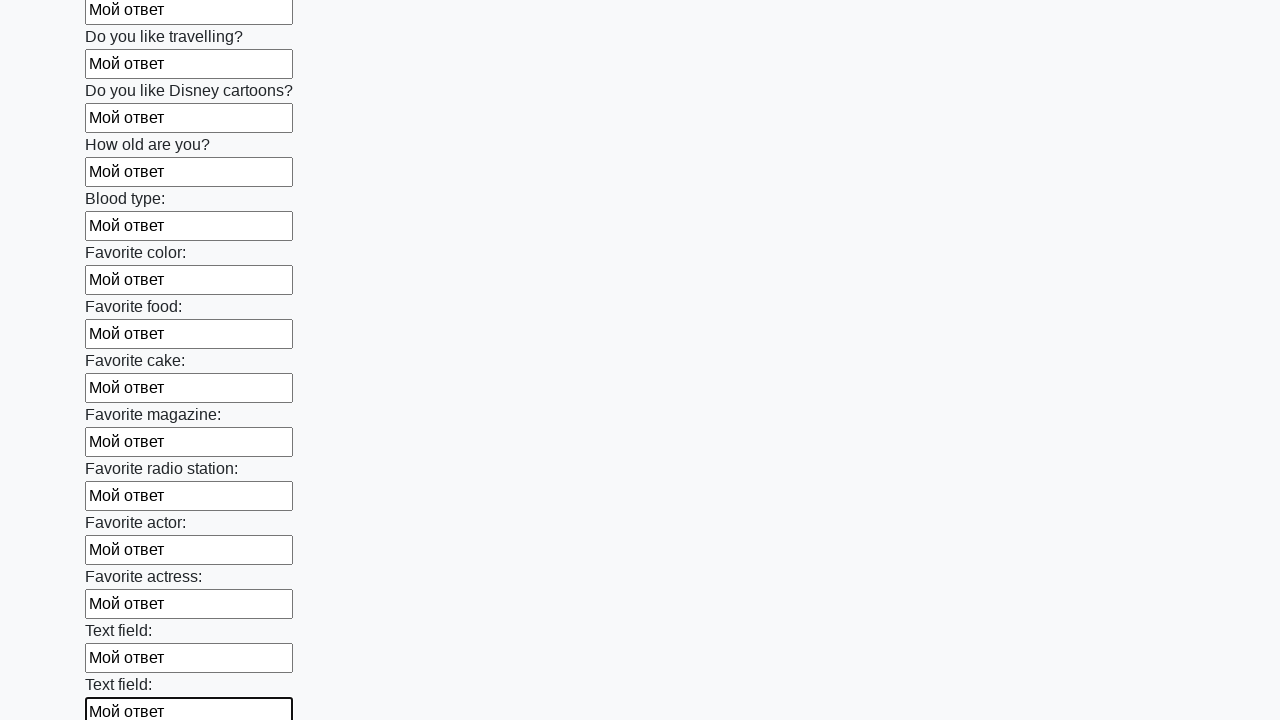

Filled input field with 'Мой ответ' on input >> nth=28
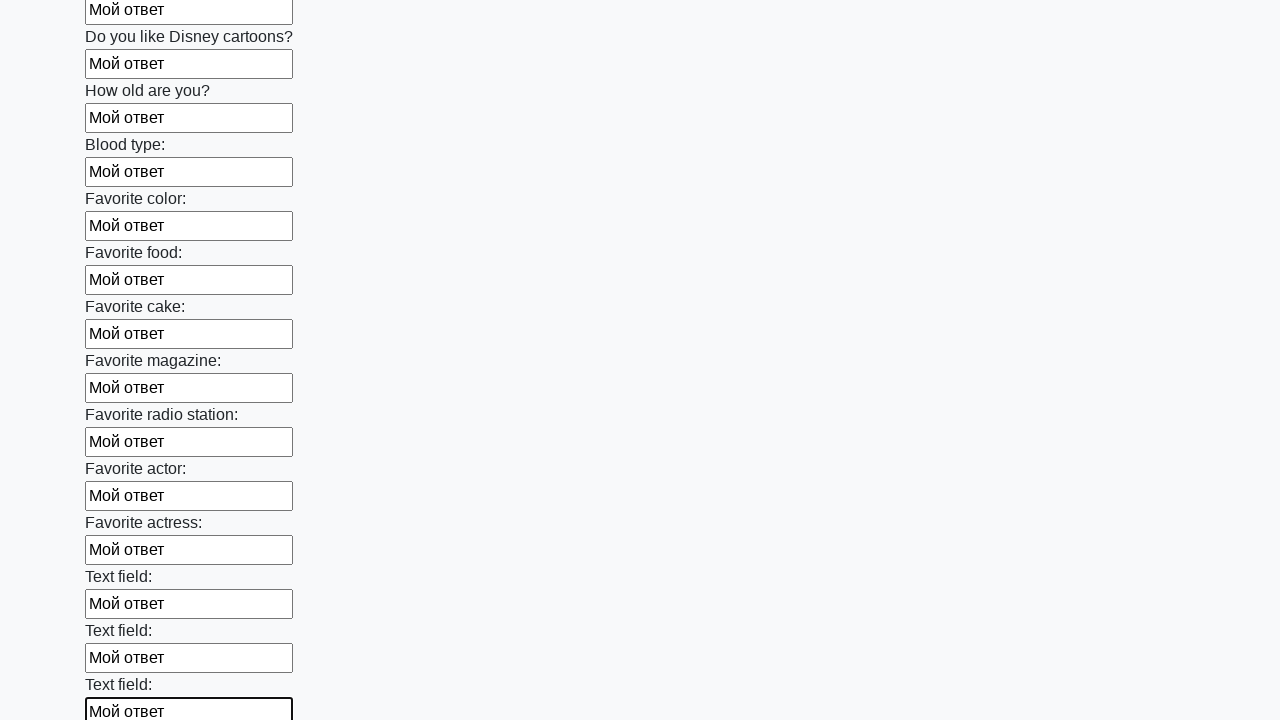

Filled input field with 'Мой ответ' on input >> nth=29
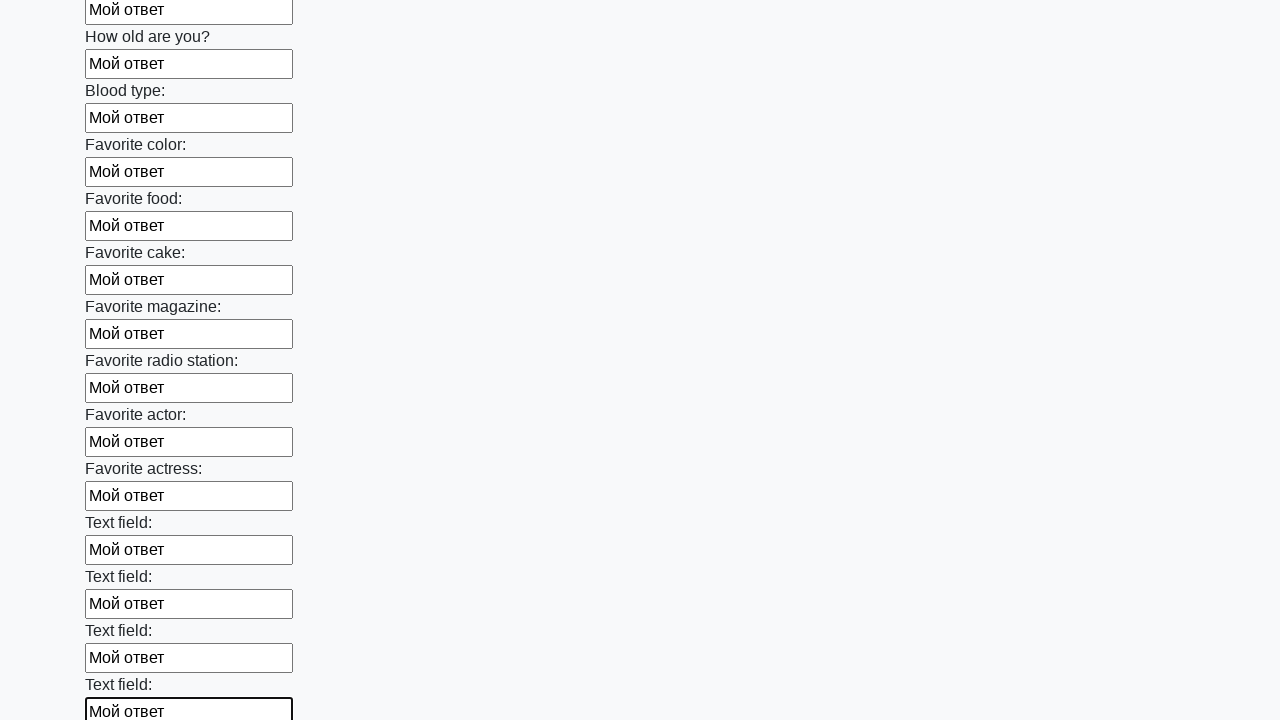

Filled input field with 'Мой ответ' on input >> nth=30
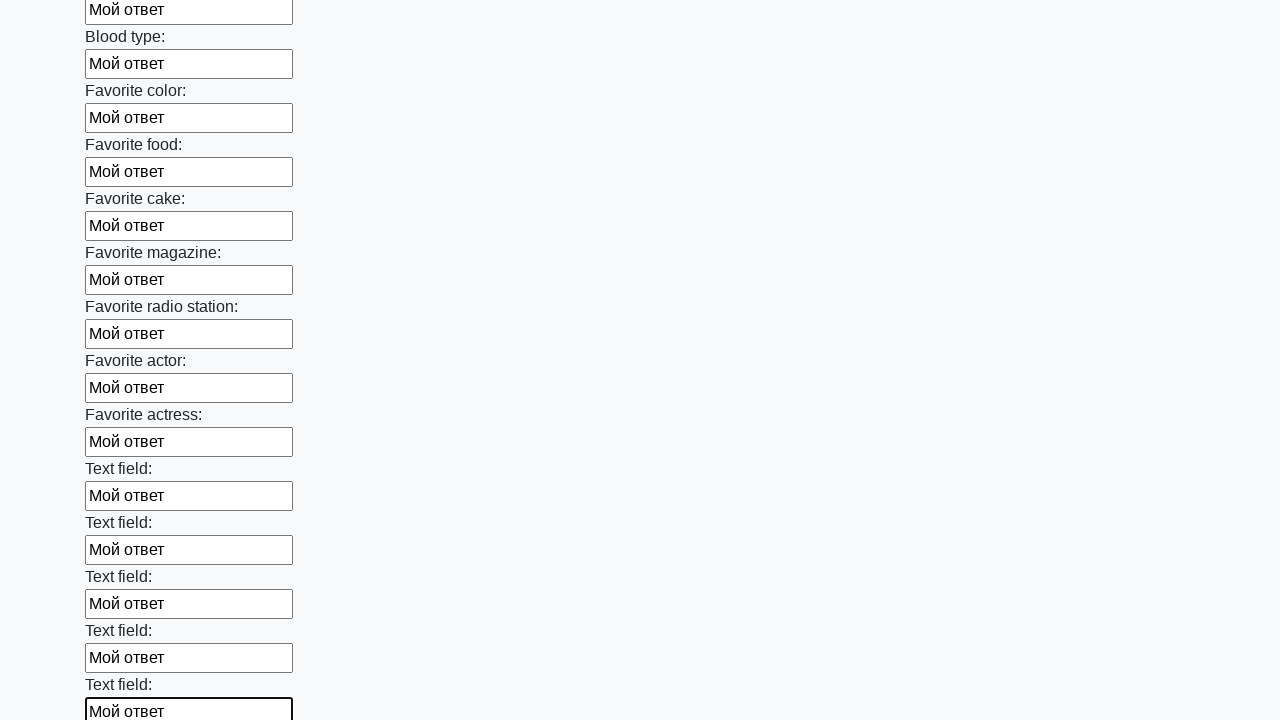

Filled input field with 'Мой ответ' on input >> nth=31
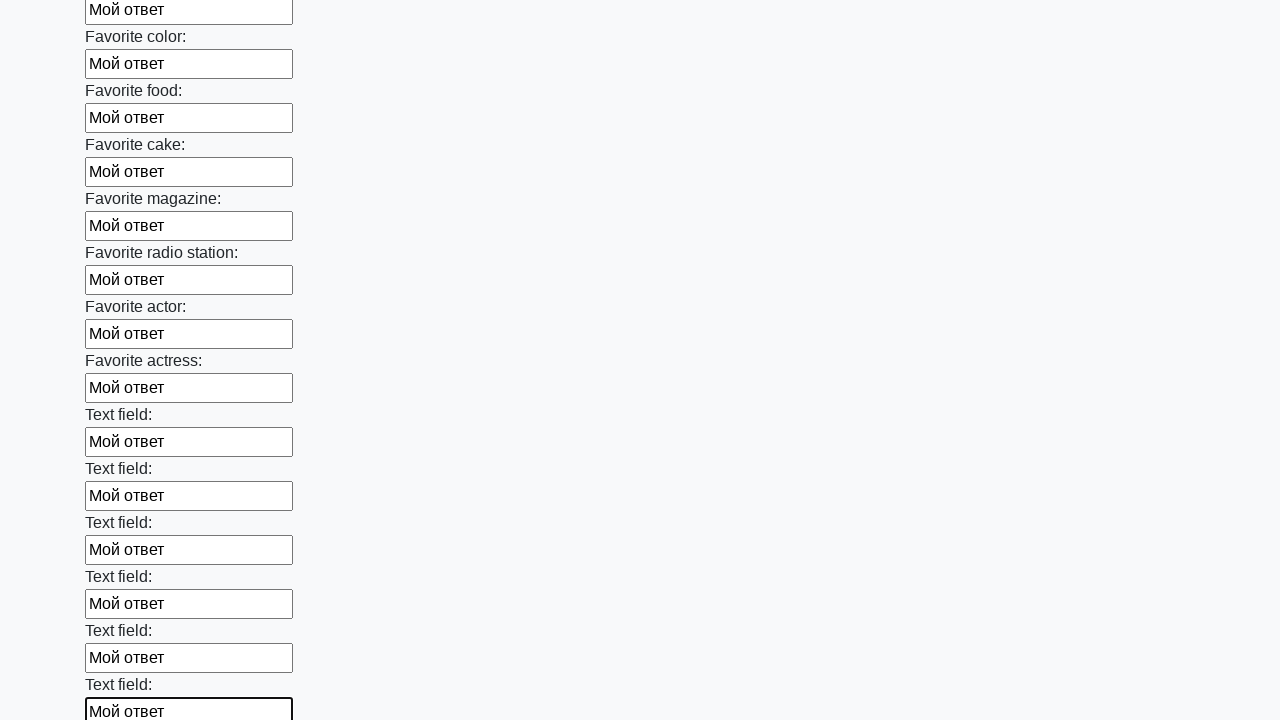

Filled input field with 'Мой ответ' on input >> nth=32
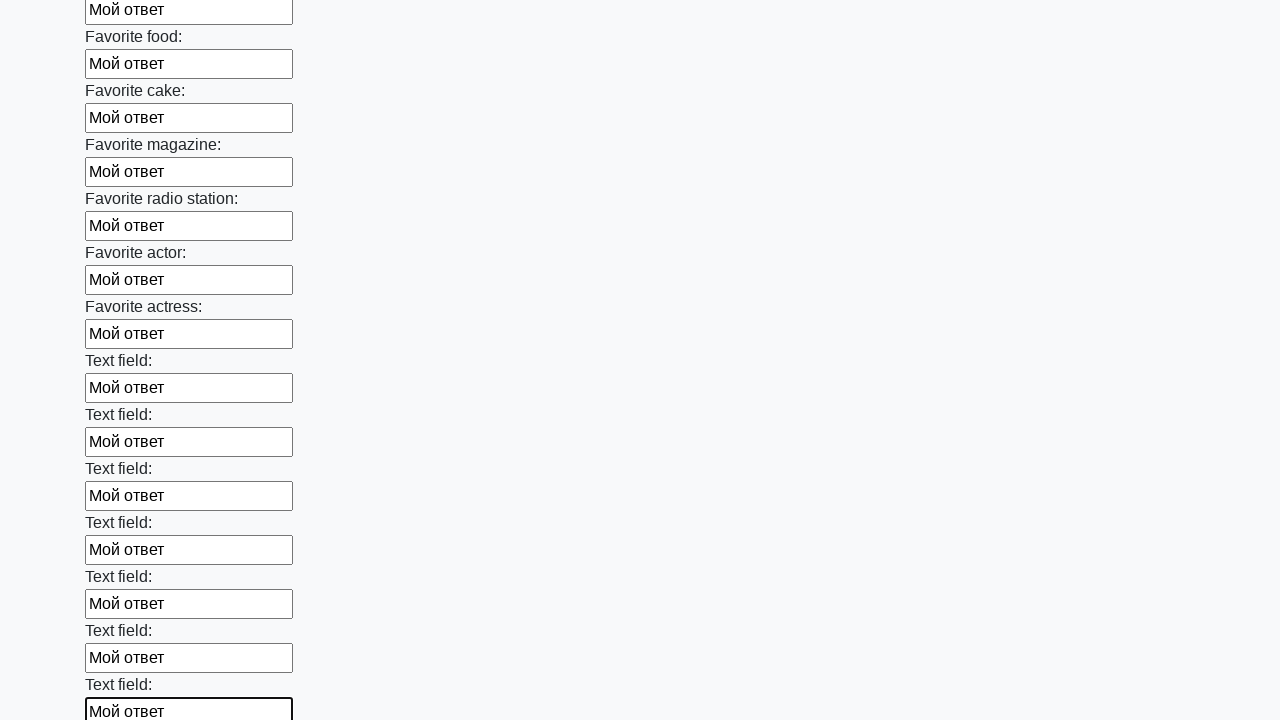

Filled input field with 'Мой ответ' on input >> nth=33
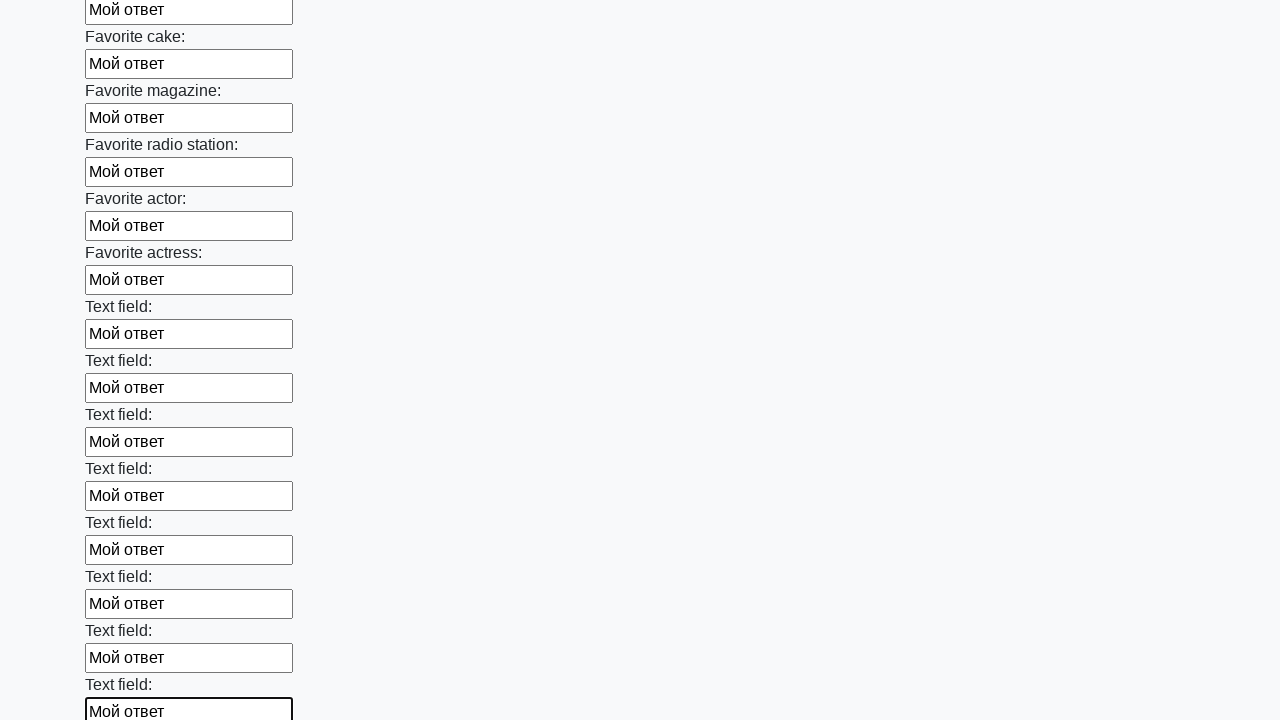

Filled input field with 'Мой ответ' on input >> nth=34
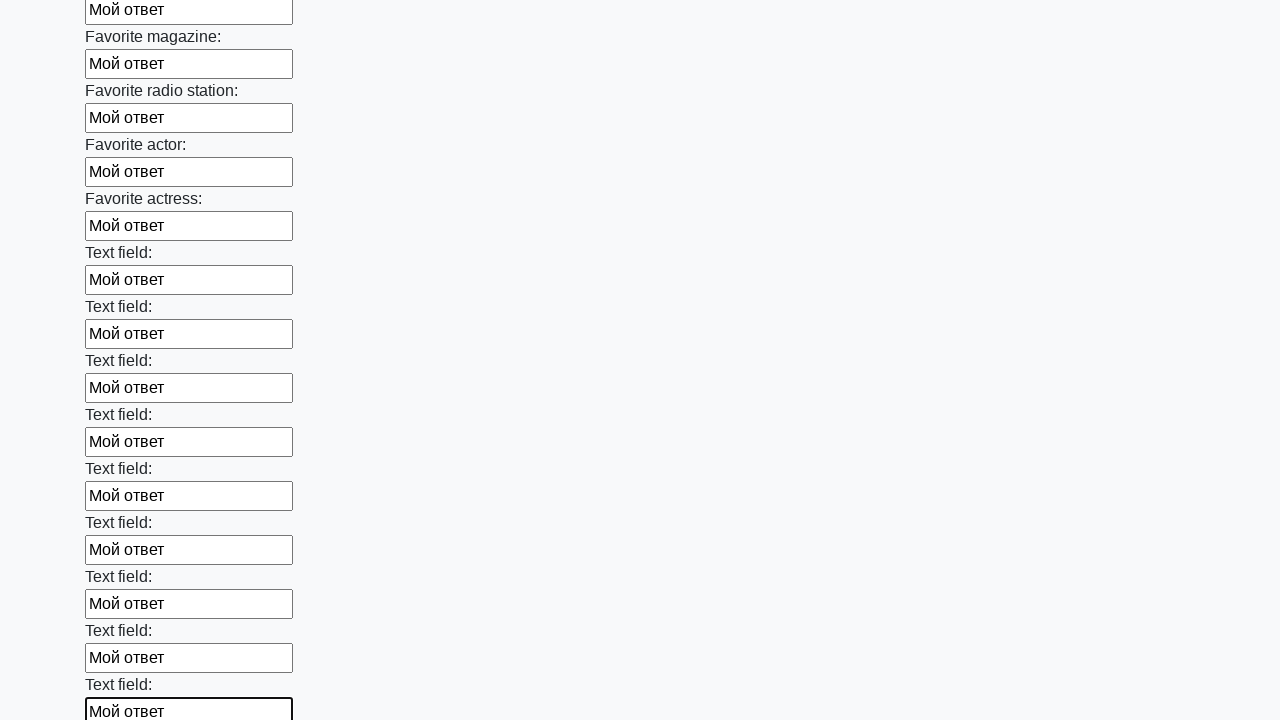

Filled input field with 'Мой ответ' on input >> nth=35
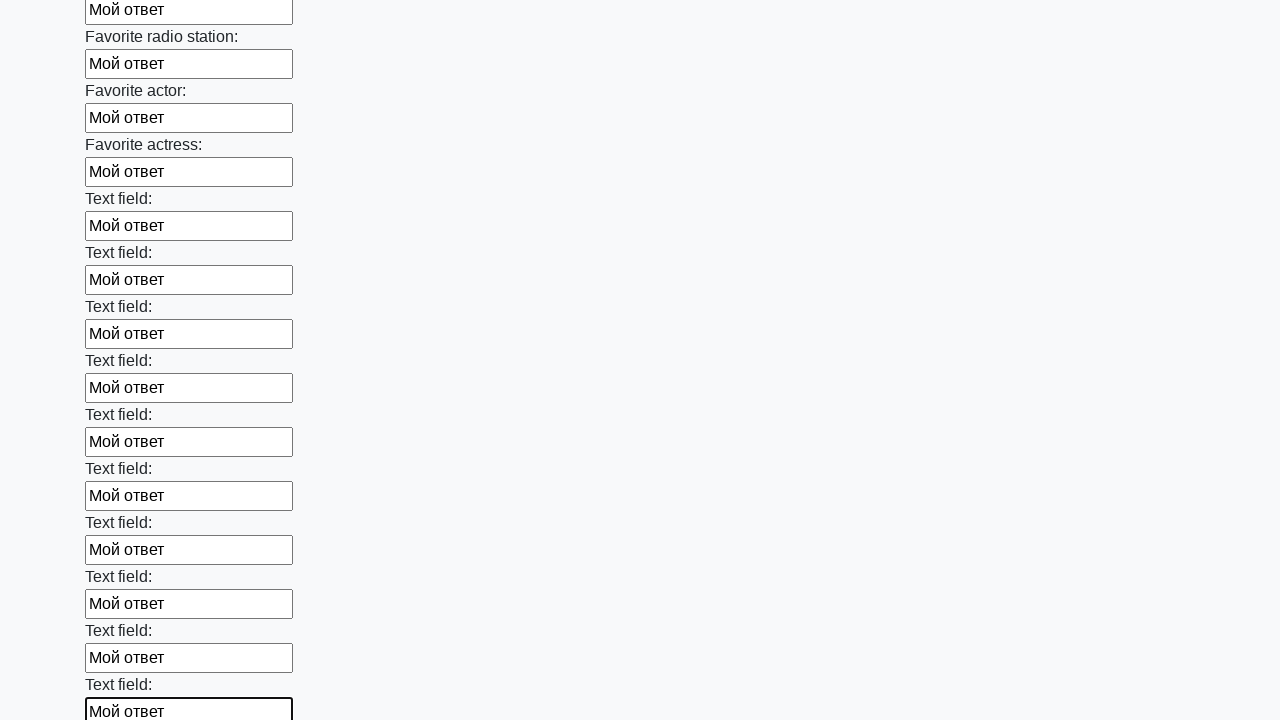

Filled input field with 'Мой ответ' on input >> nth=36
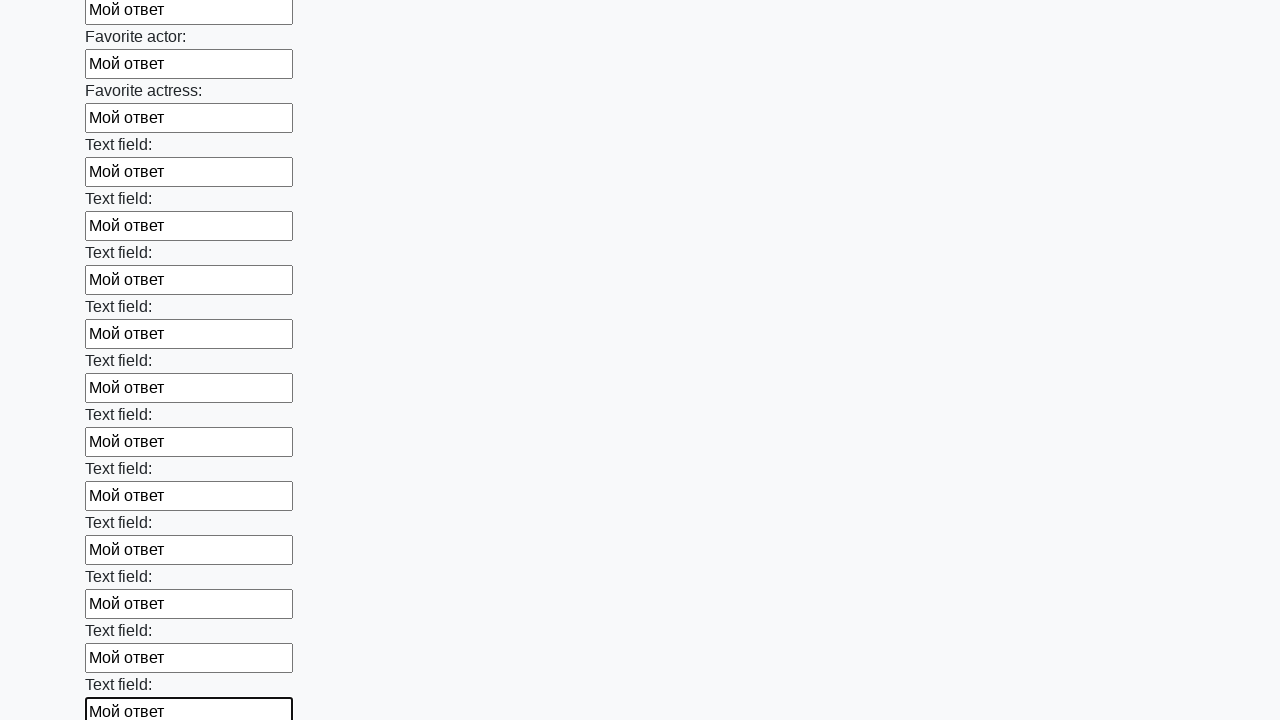

Filled input field with 'Мой ответ' on input >> nth=37
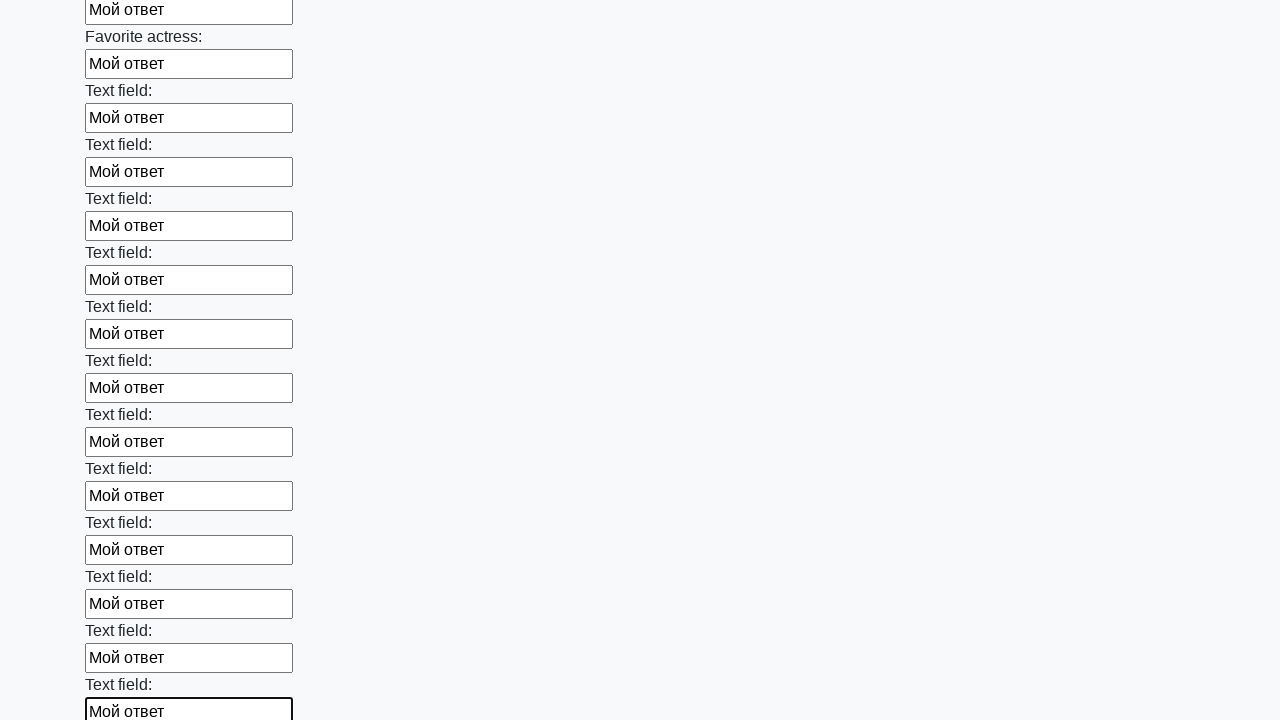

Filled input field with 'Мой ответ' on input >> nth=38
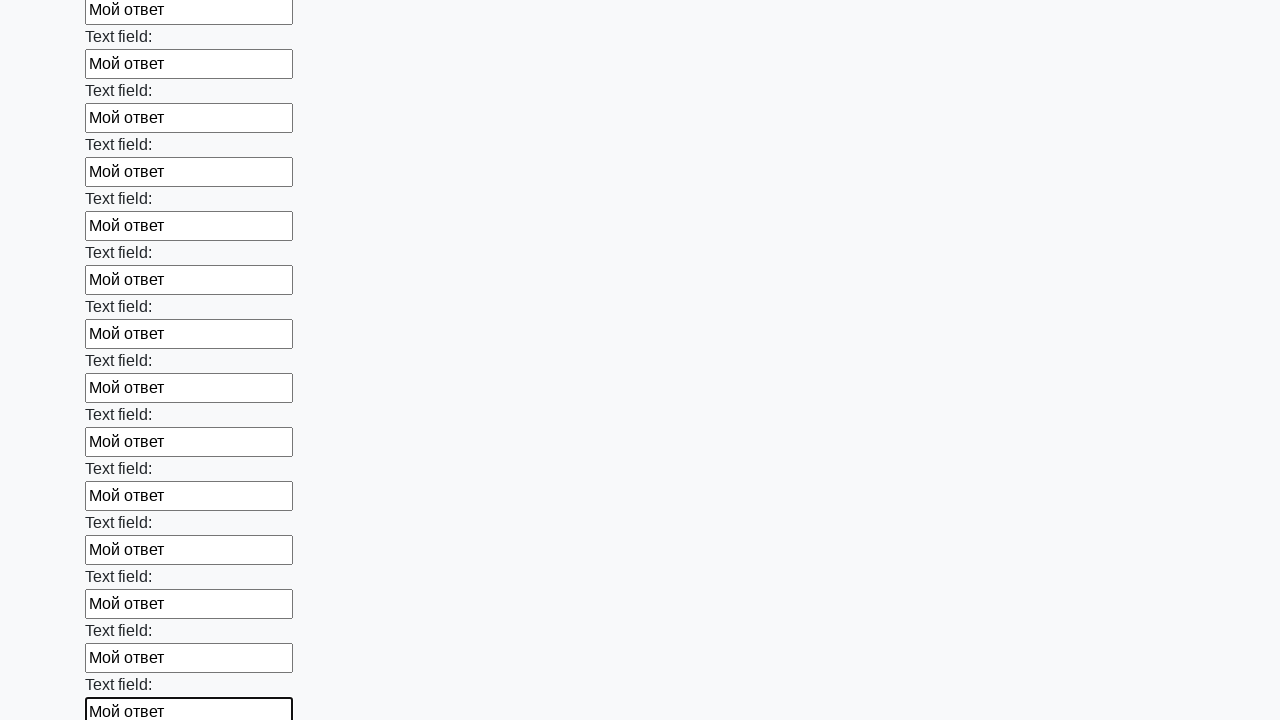

Filled input field with 'Мой ответ' on input >> nth=39
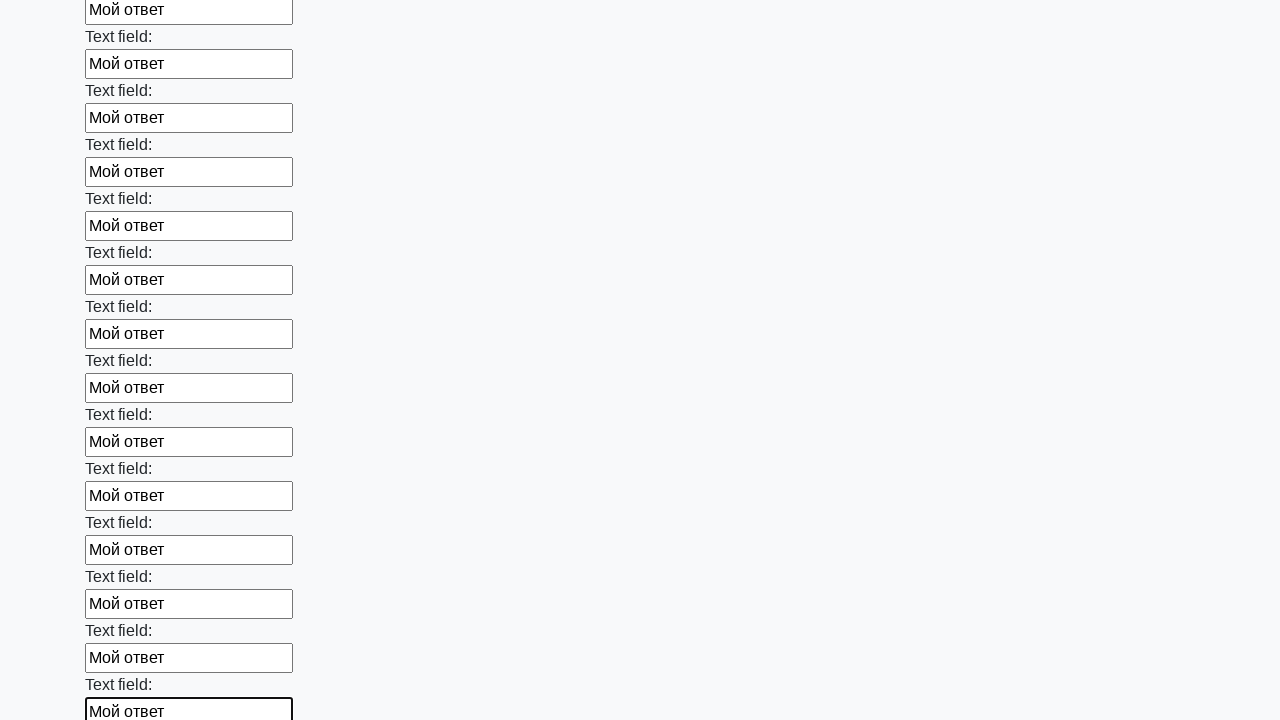

Filled input field with 'Мой ответ' on input >> nth=40
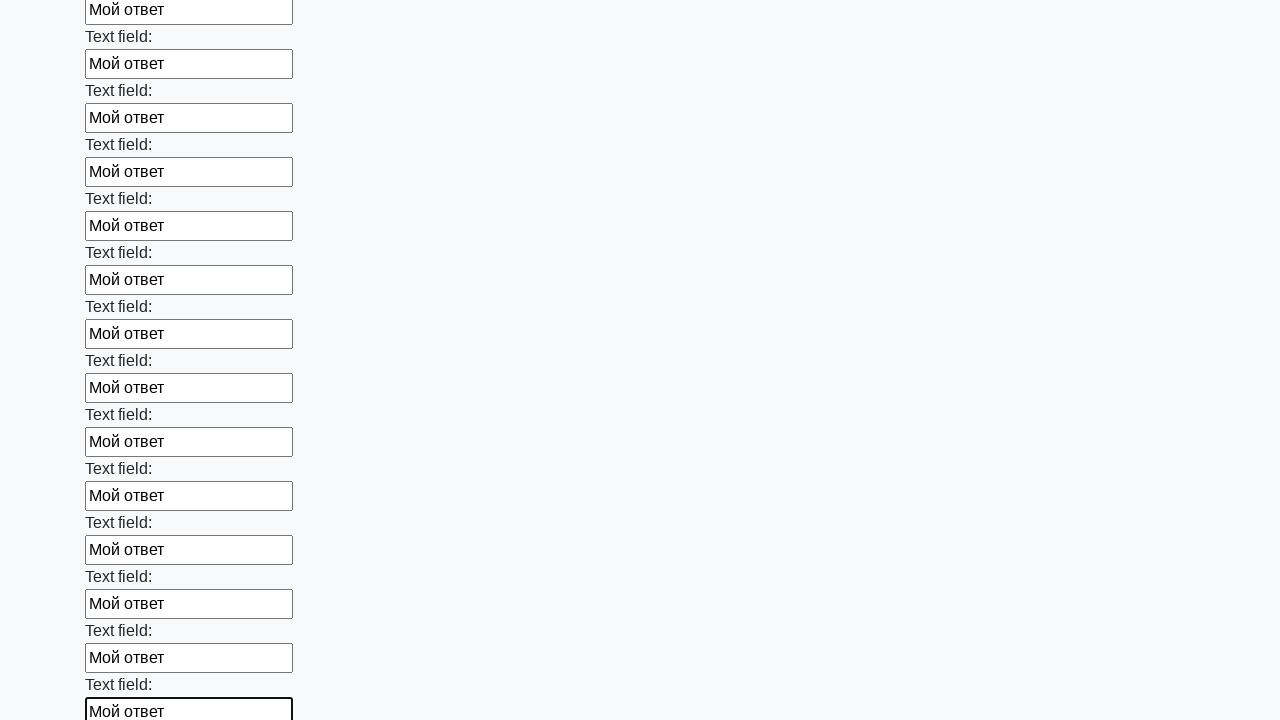

Filled input field with 'Мой ответ' on input >> nth=41
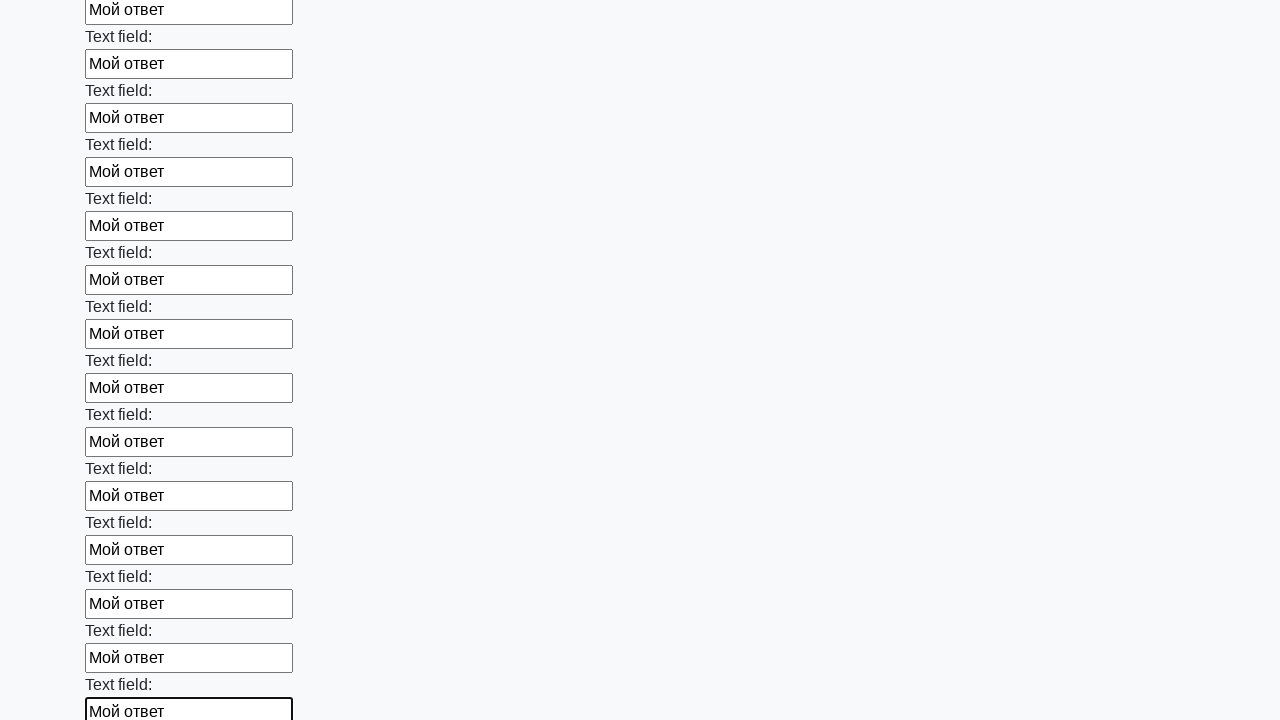

Filled input field with 'Мой ответ' on input >> nth=42
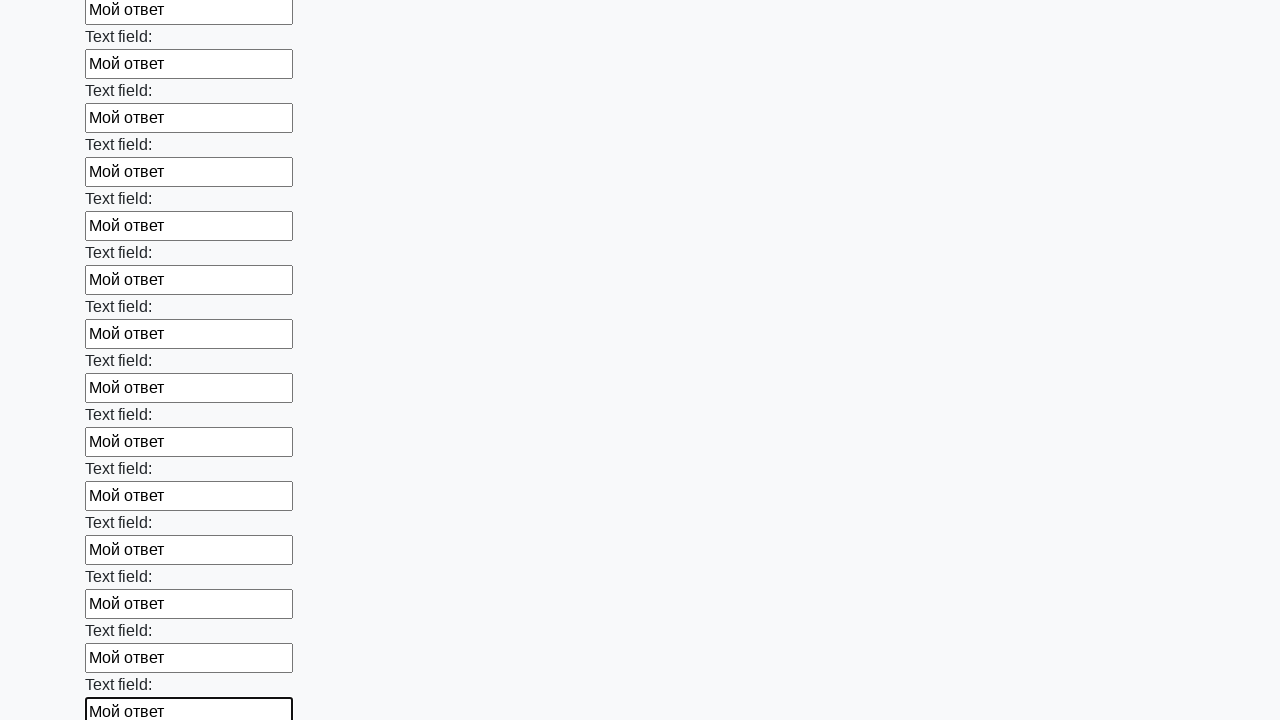

Filled input field with 'Мой ответ' on input >> nth=43
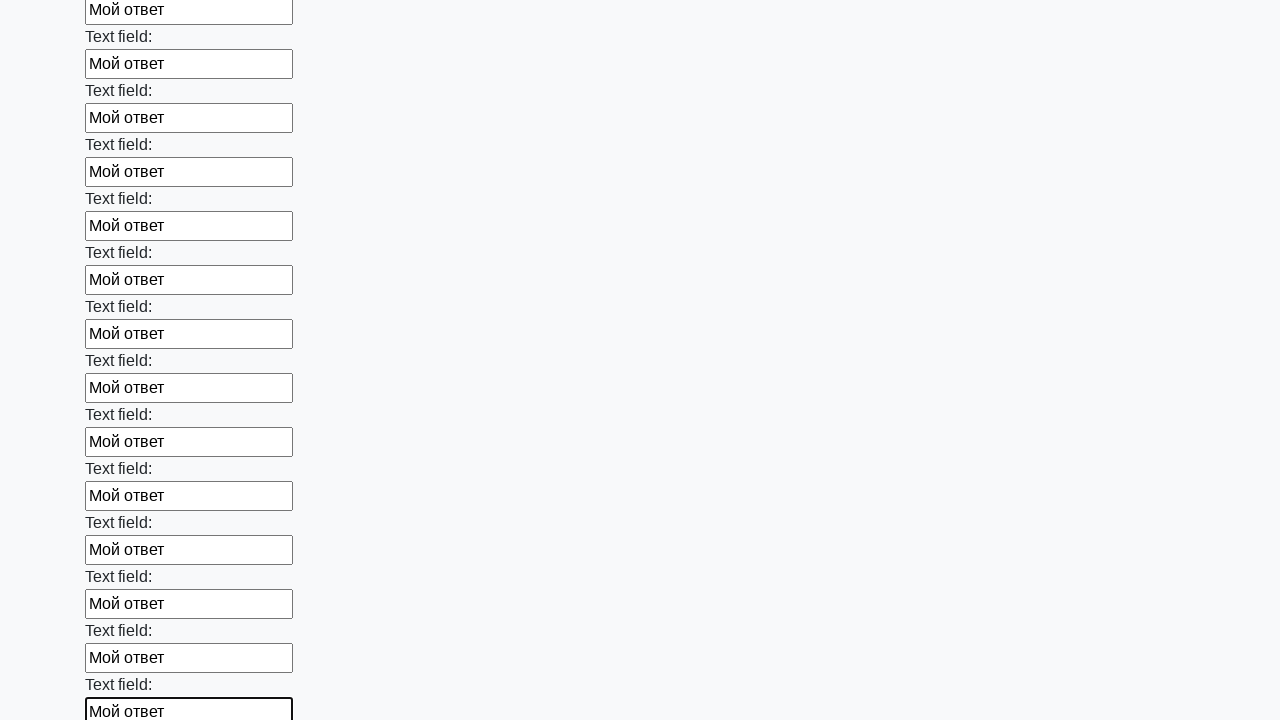

Filled input field with 'Мой ответ' on input >> nth=44
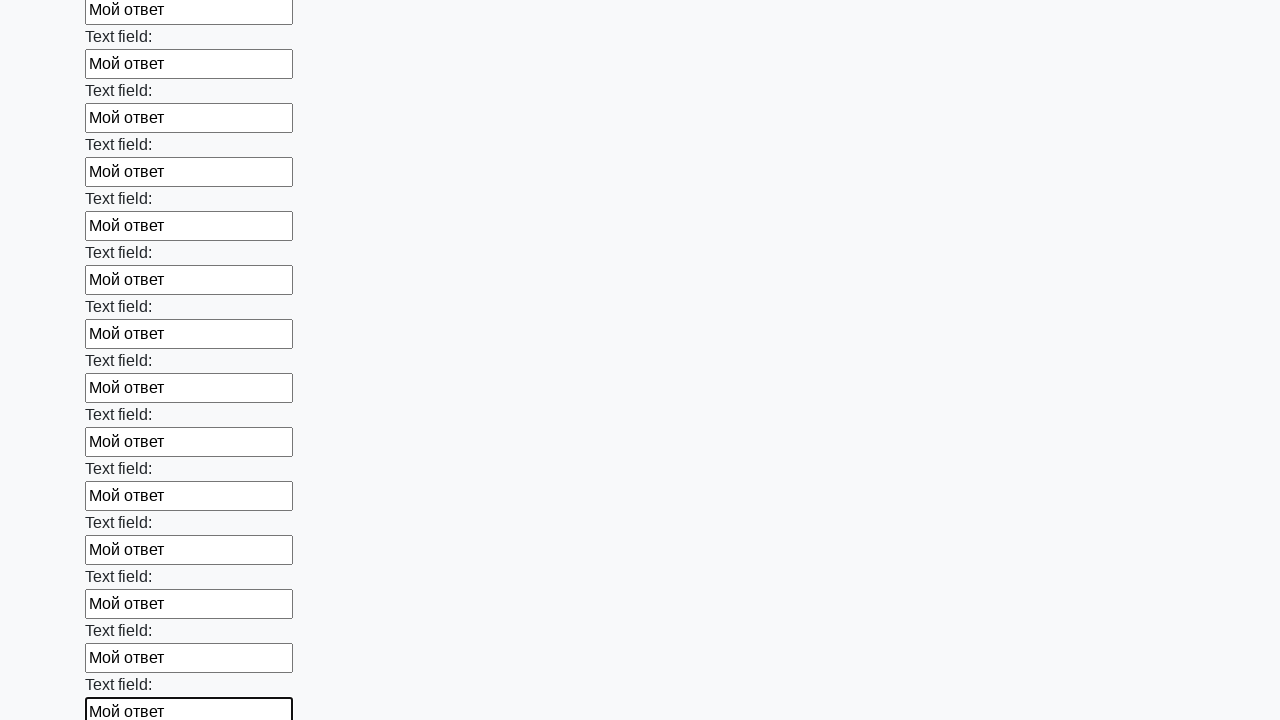

Filled input field with 'Мой ответ' on input >> nth=45
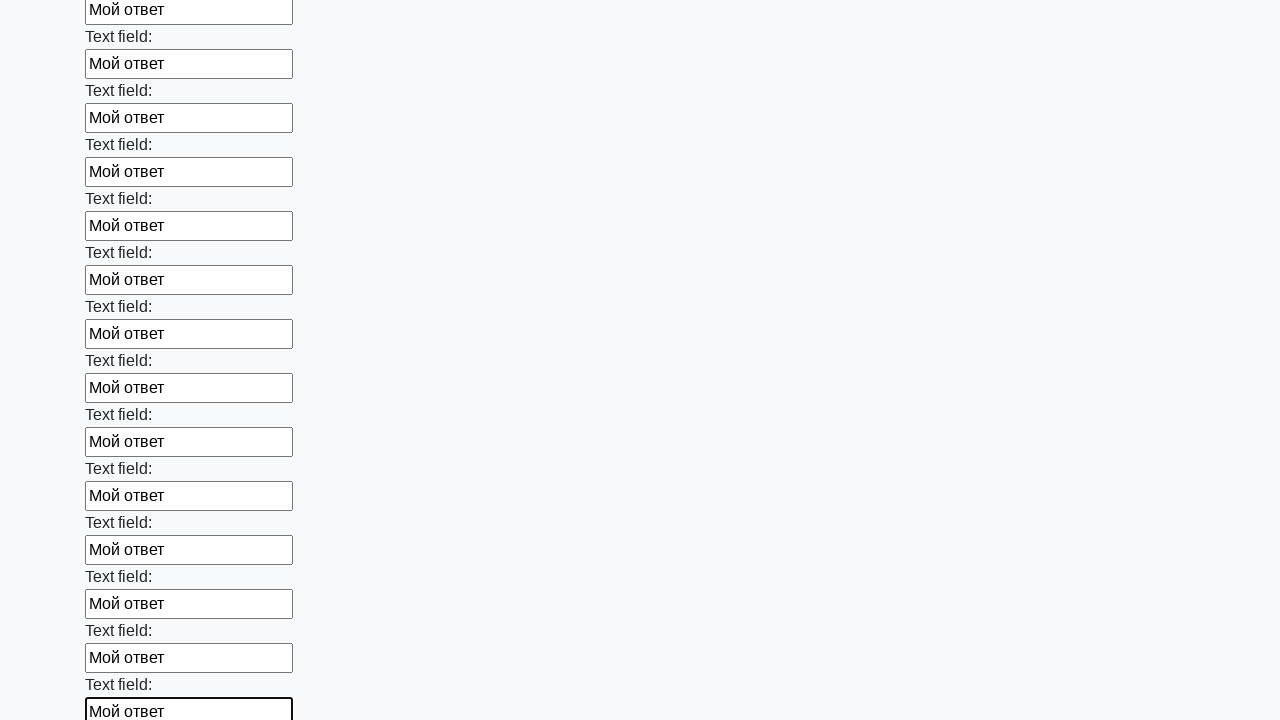

Filled input field with 'Мой ответ' on input >> nth=46
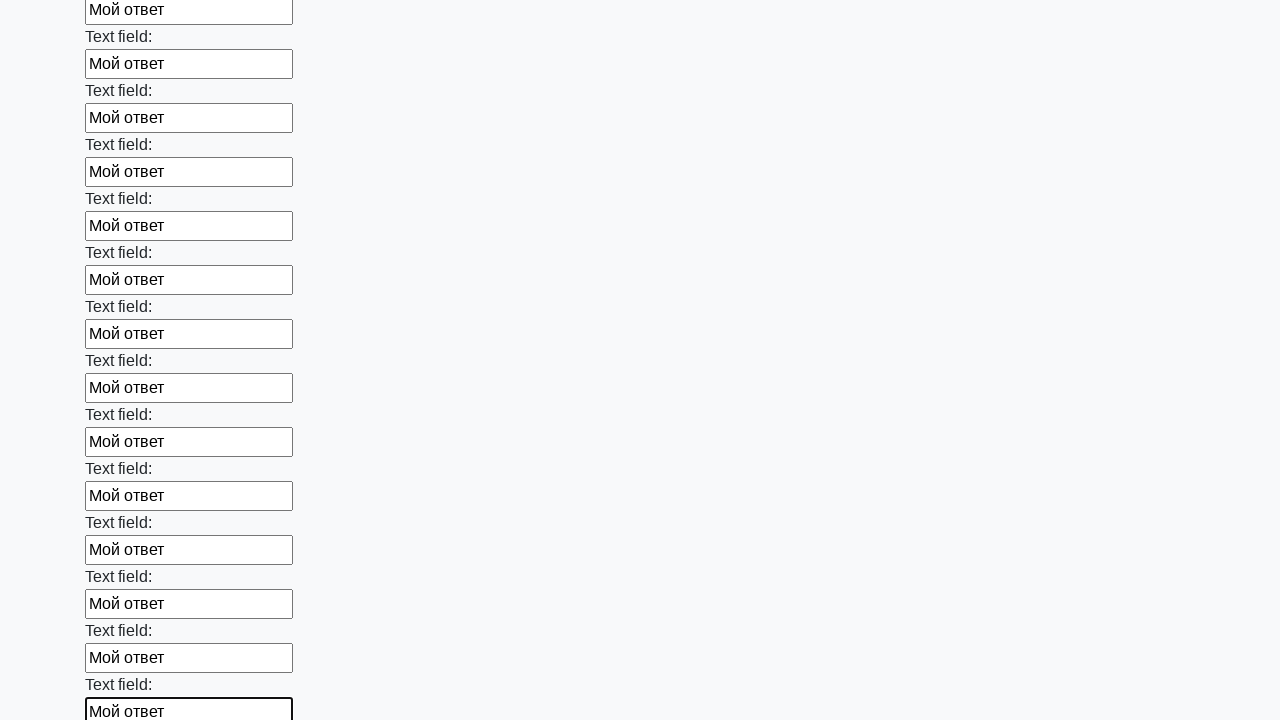

Filled input field with 'Мой ответ' on input >> nth=47
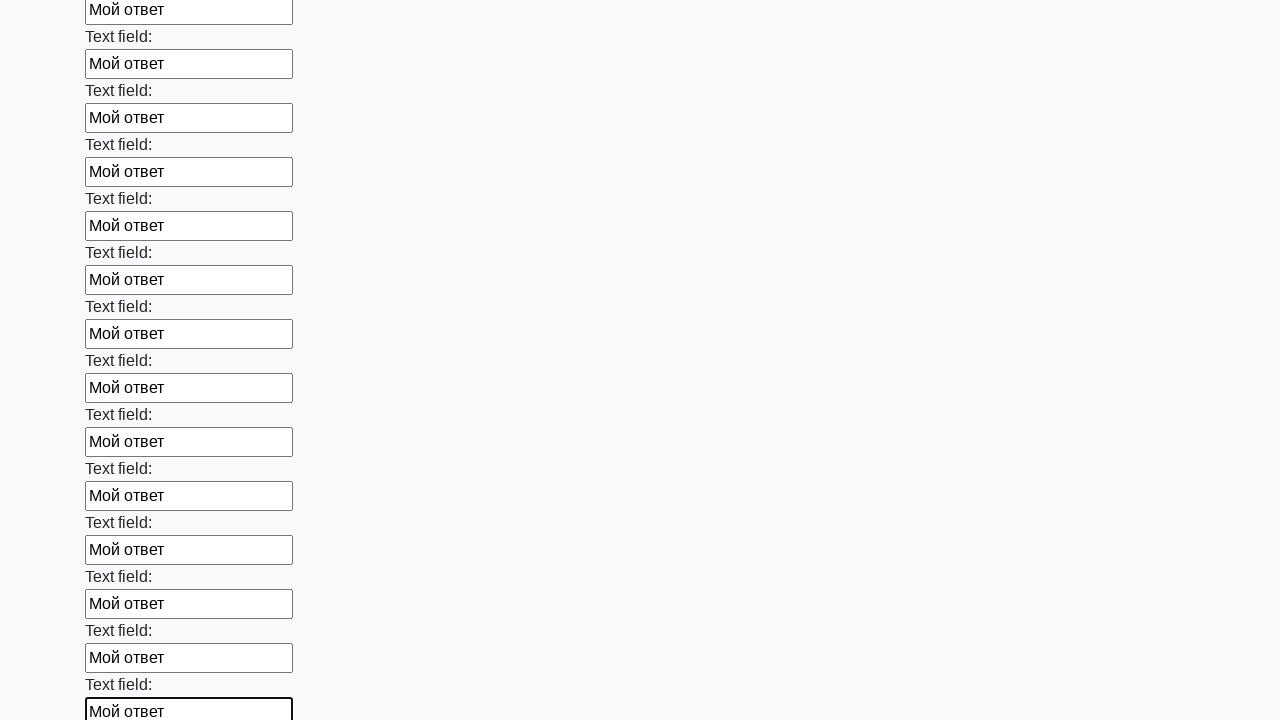

Filled input field with 'Мой ответ' on input >> nth=48
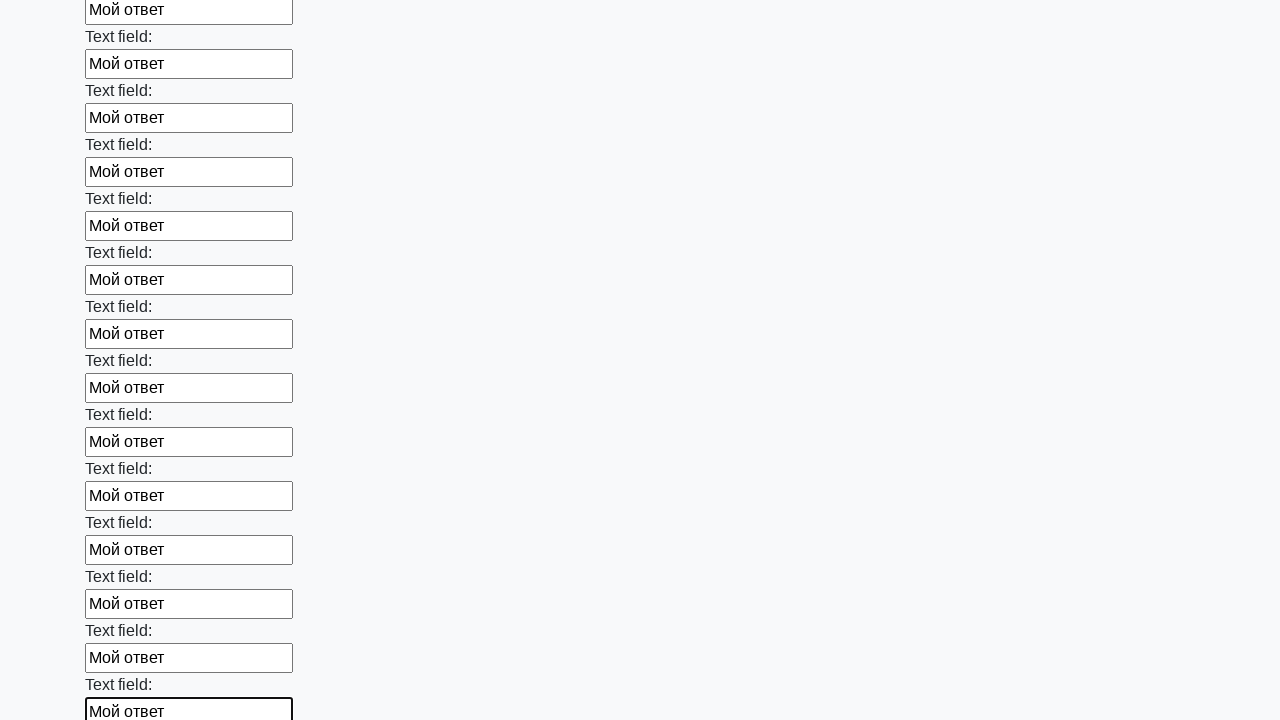

Filled input field with 'Мой ответ' on input >> nth=49
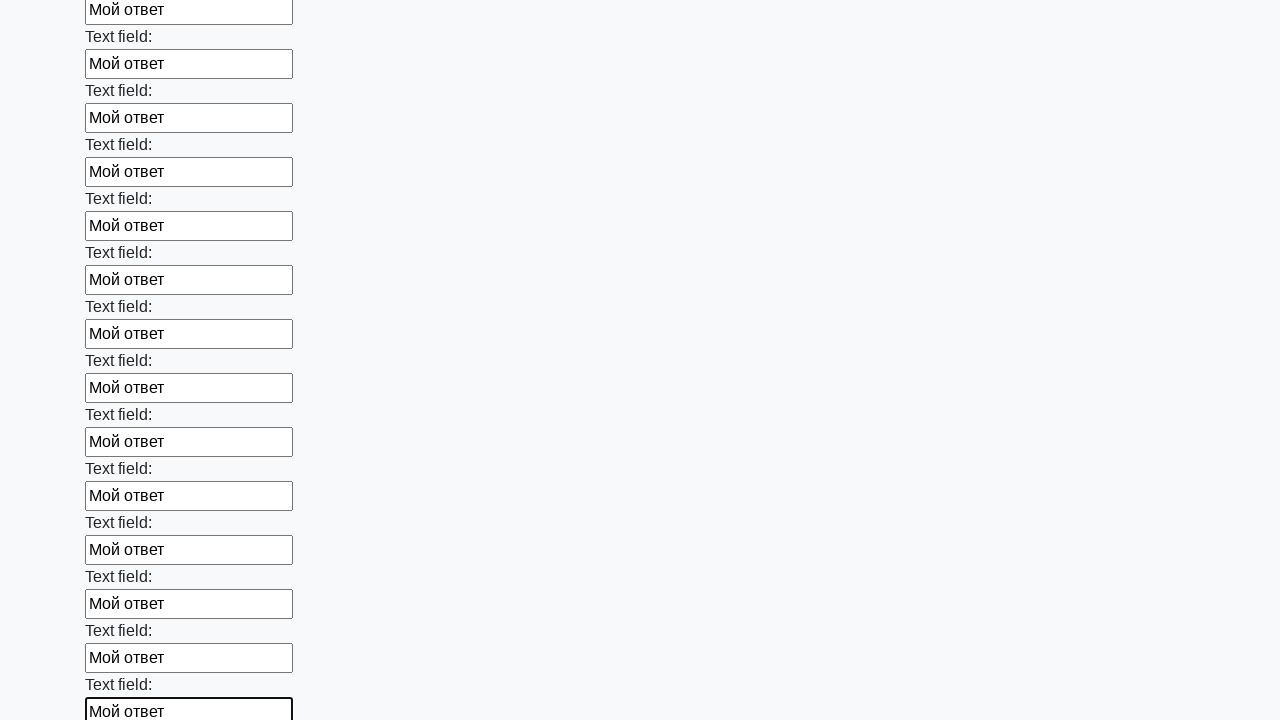

Filled input field with 'Мой ответ' on input >> nth=50
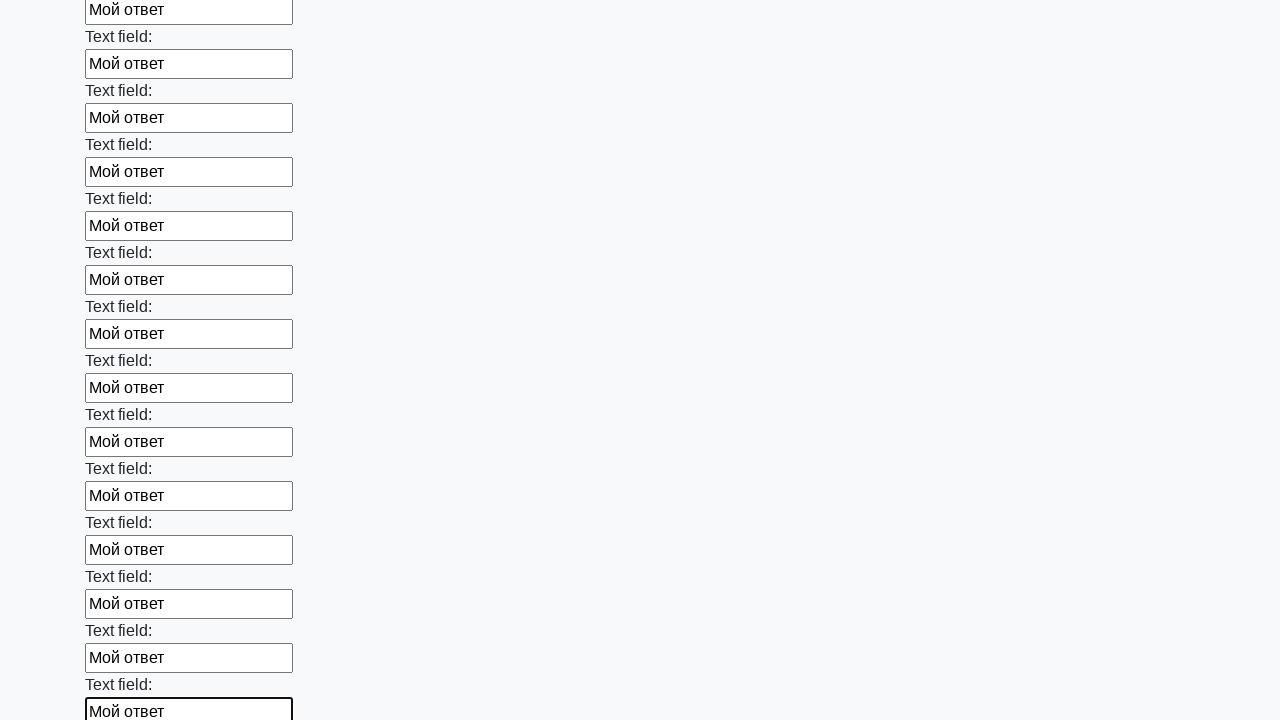

Filled input field with 'Мой ответ' on input >> nth=51
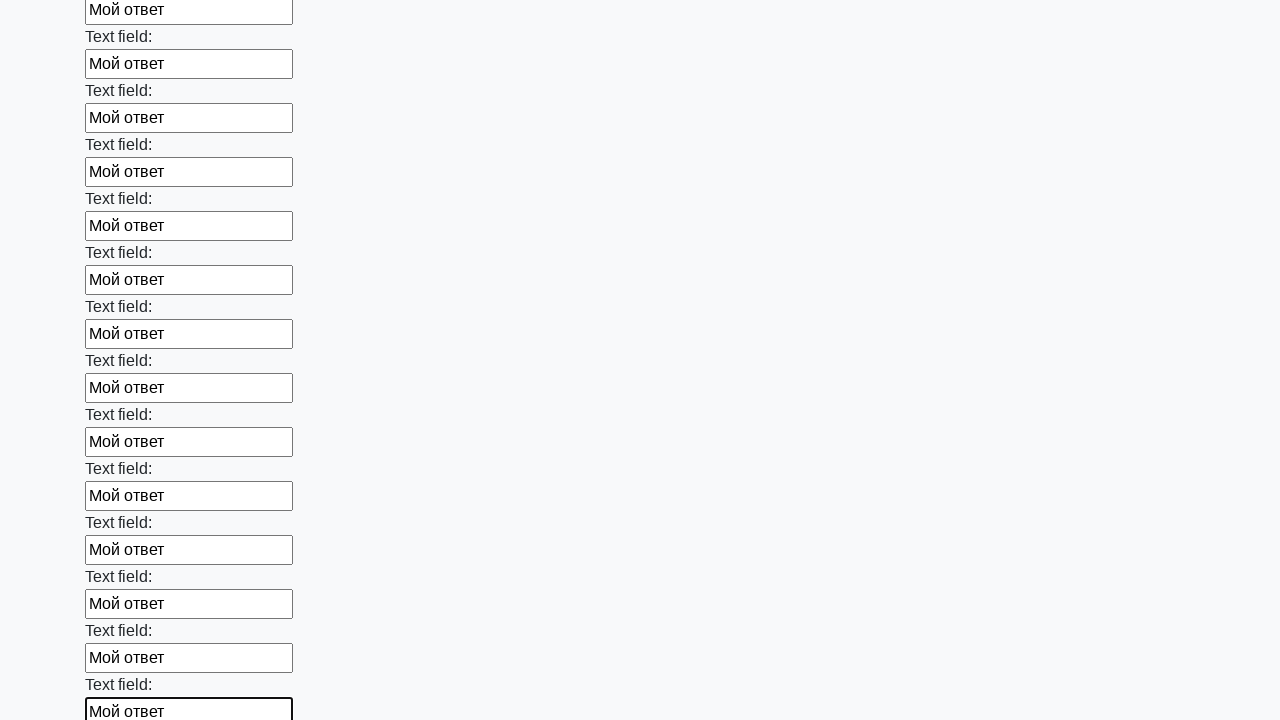

Filled input field with 'Мой ответ' on input >> nth=52
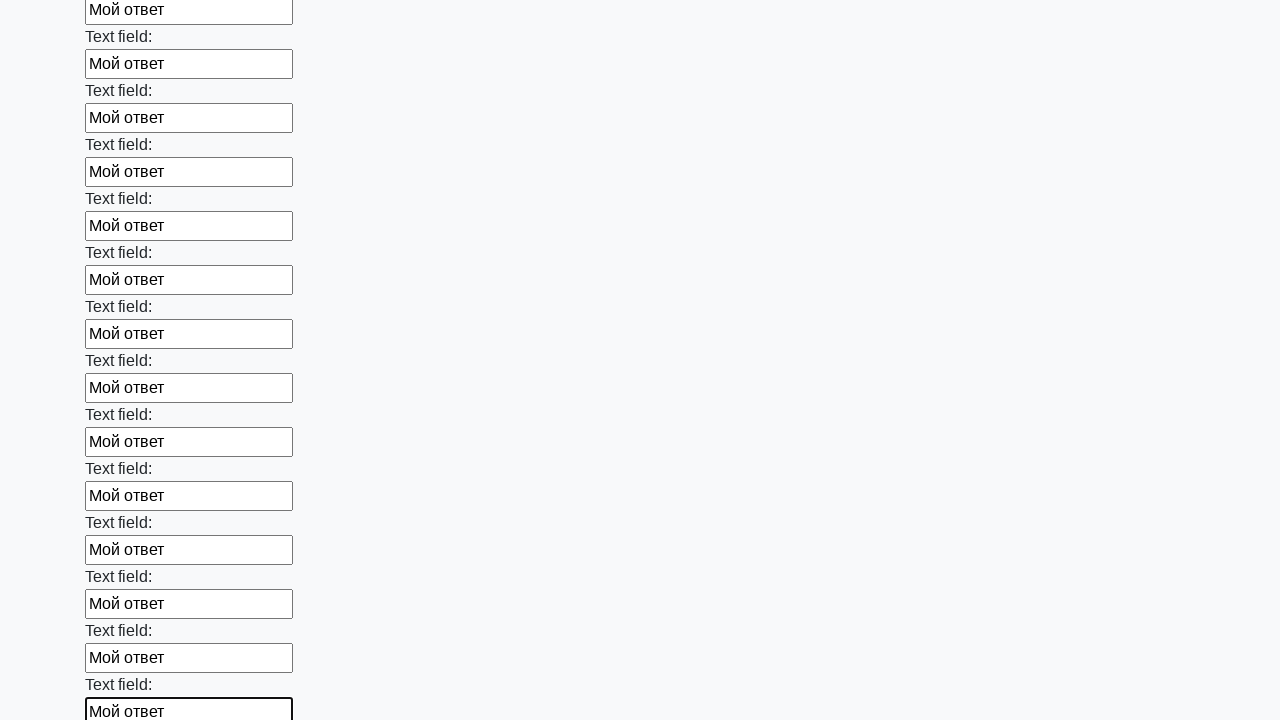

Filled input field with 'Мой ответ' on input >> nth=53
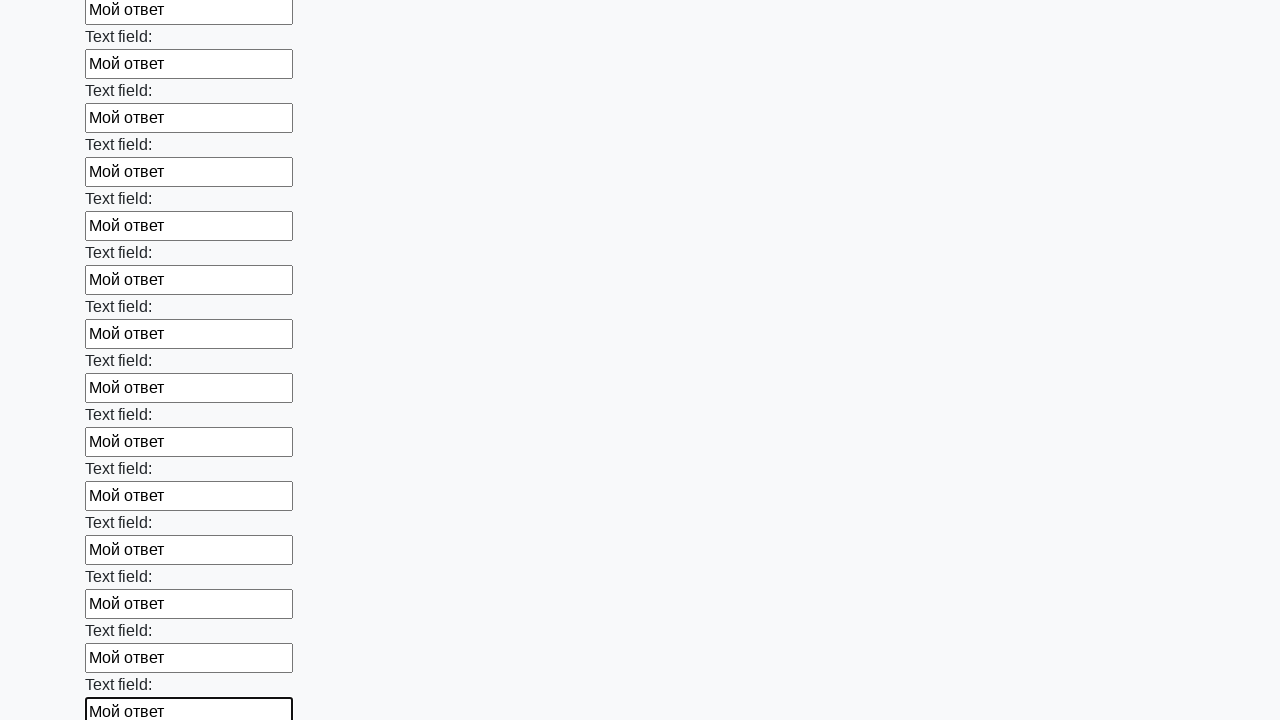

Filled input field with 'Мой ответ' on input >> nth=54
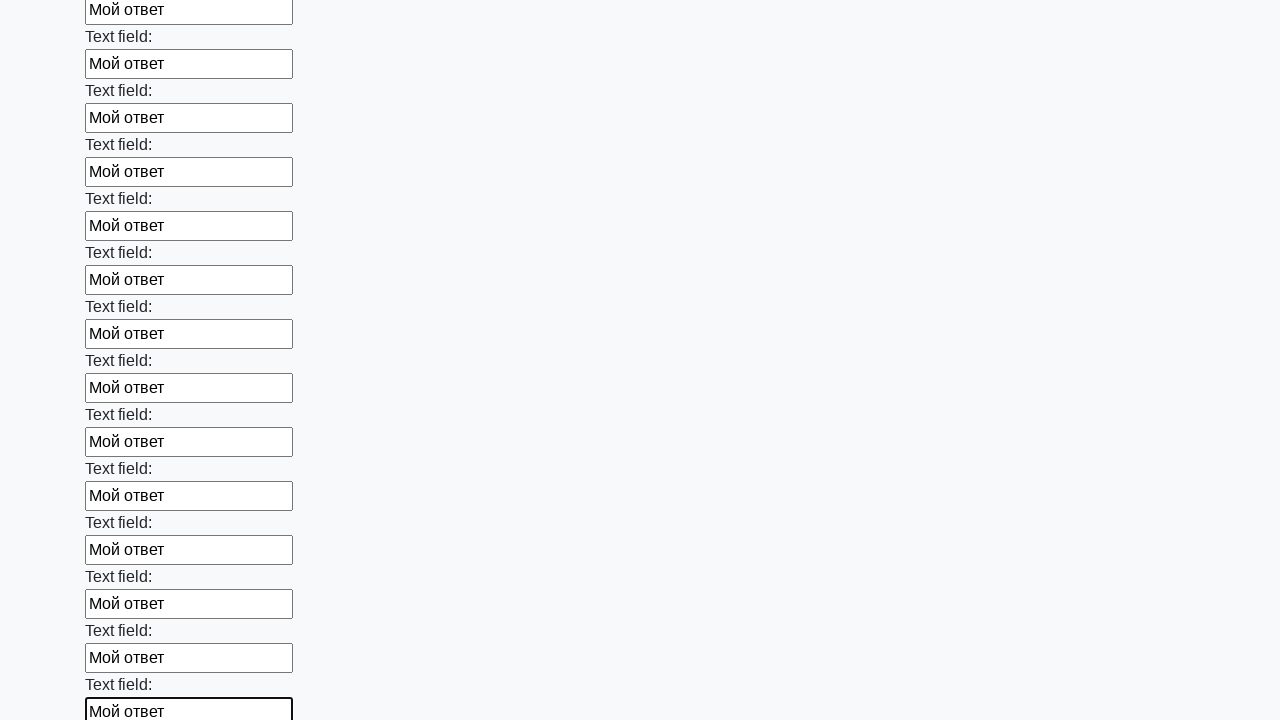

Filled input field with 'Мой ответ' on input >> nth=55
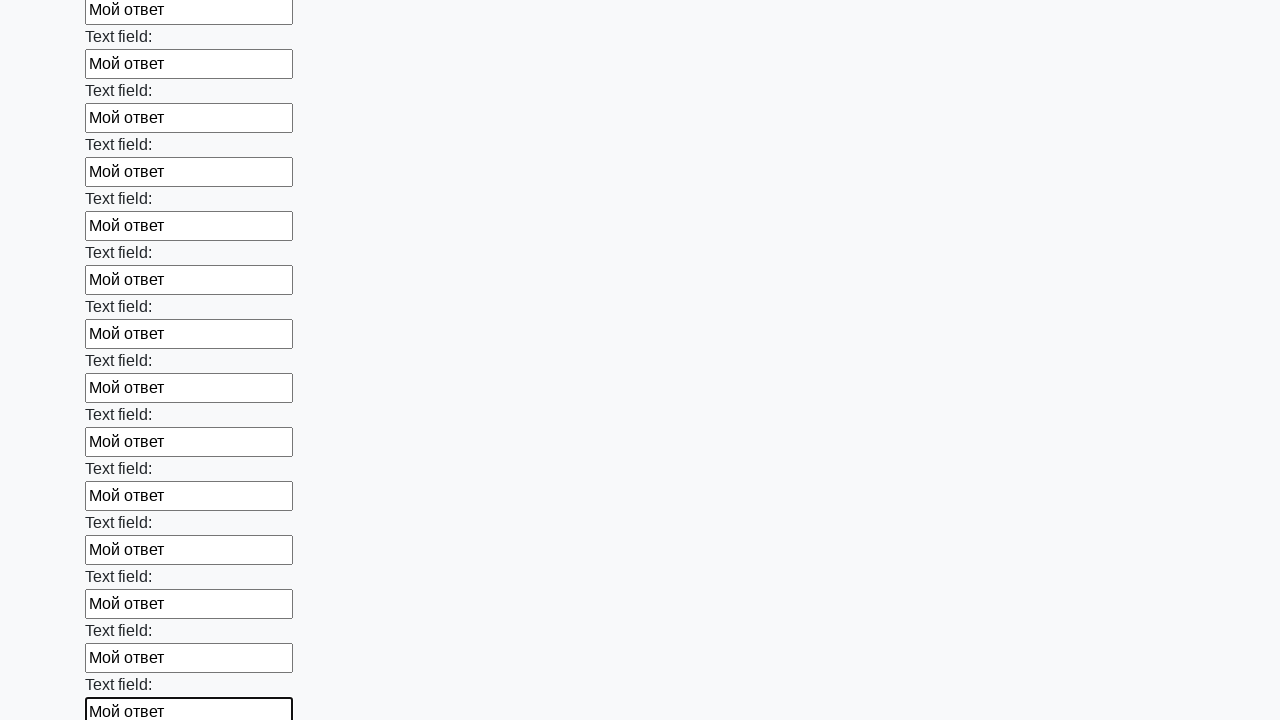

Filled input field with 'Мой ответ' on input >> nth=56
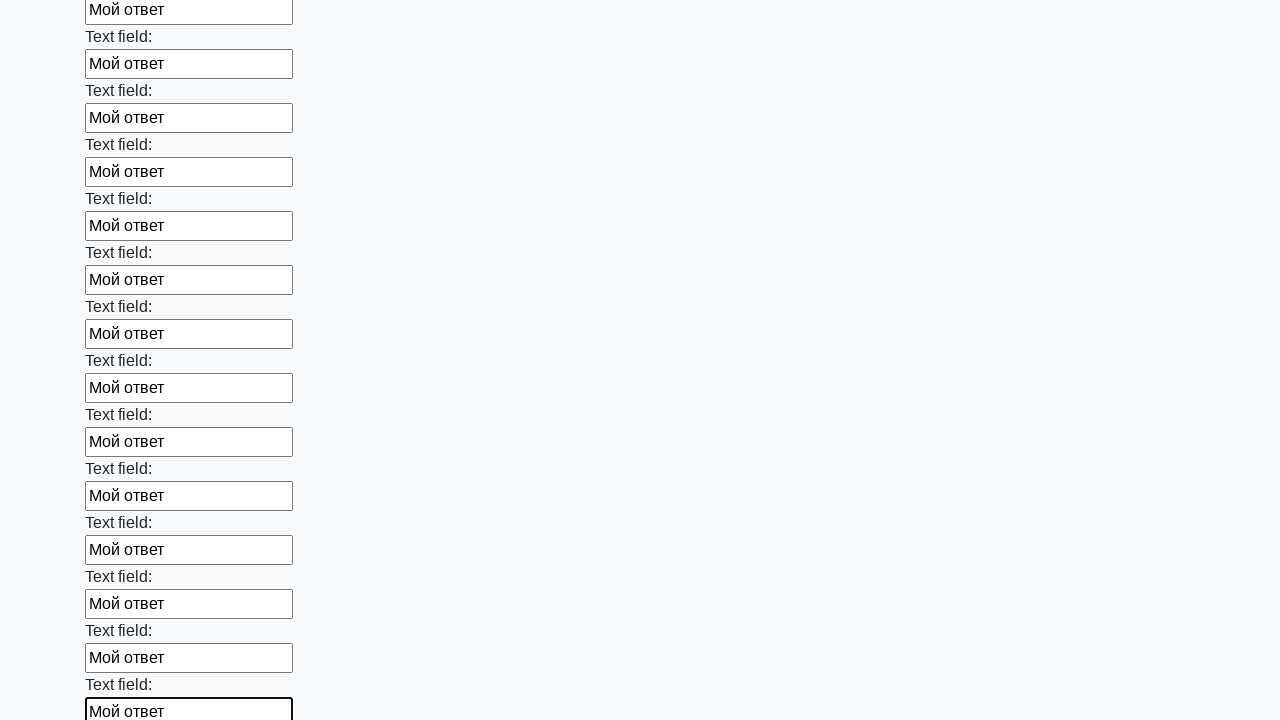

Filled input field with 'Мой ответ' on input >> nth=57
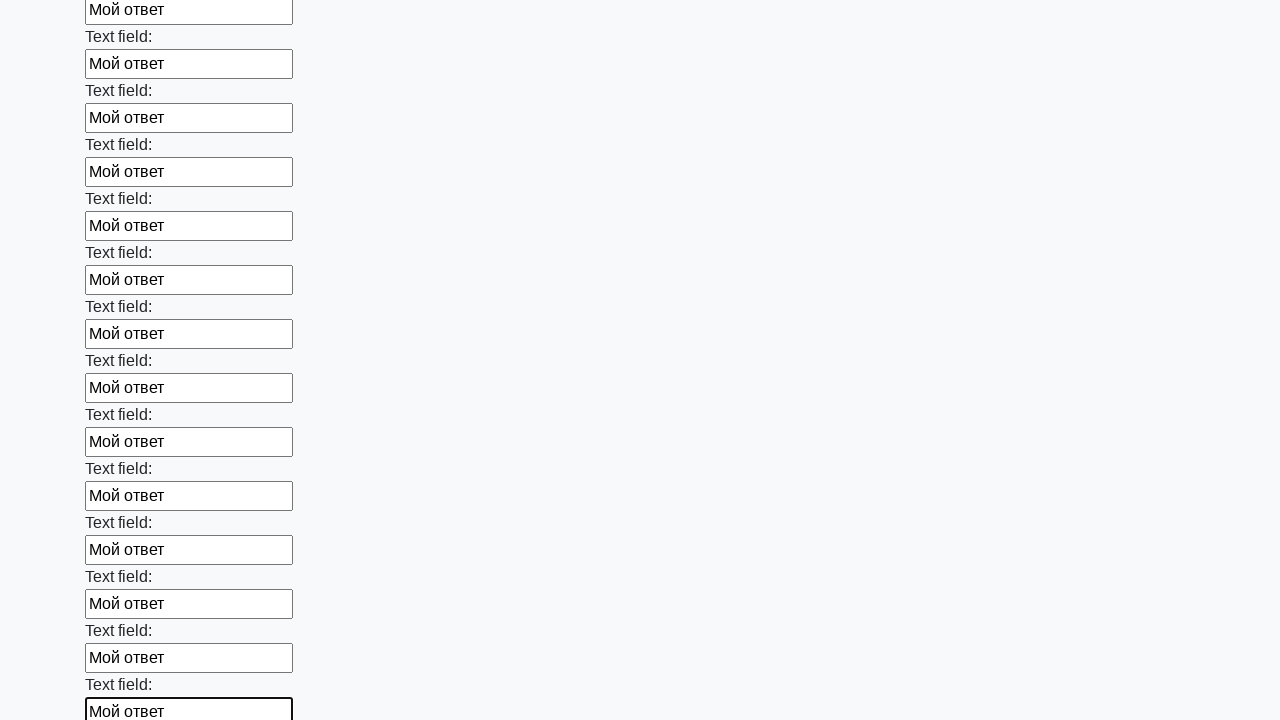

Filled input field with 'Мой ответ' on input >> nth=58
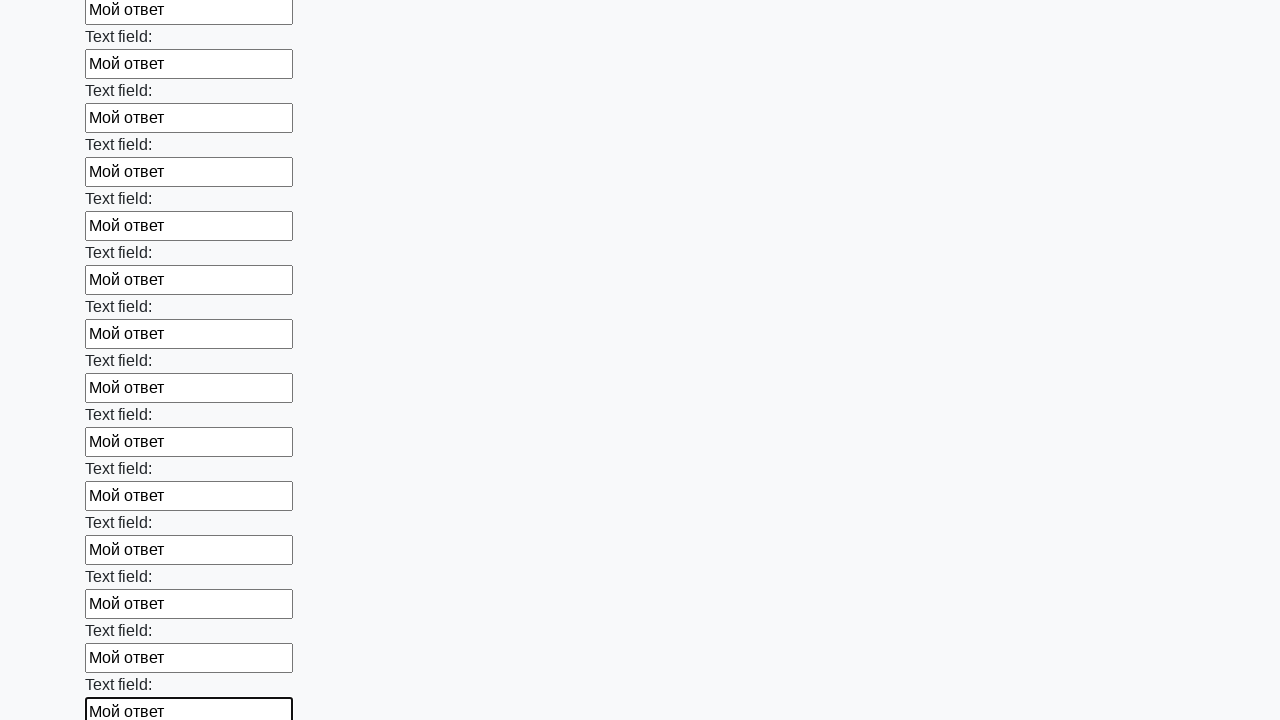

Filled input field with 'Мой ответ' on input >> nth=59
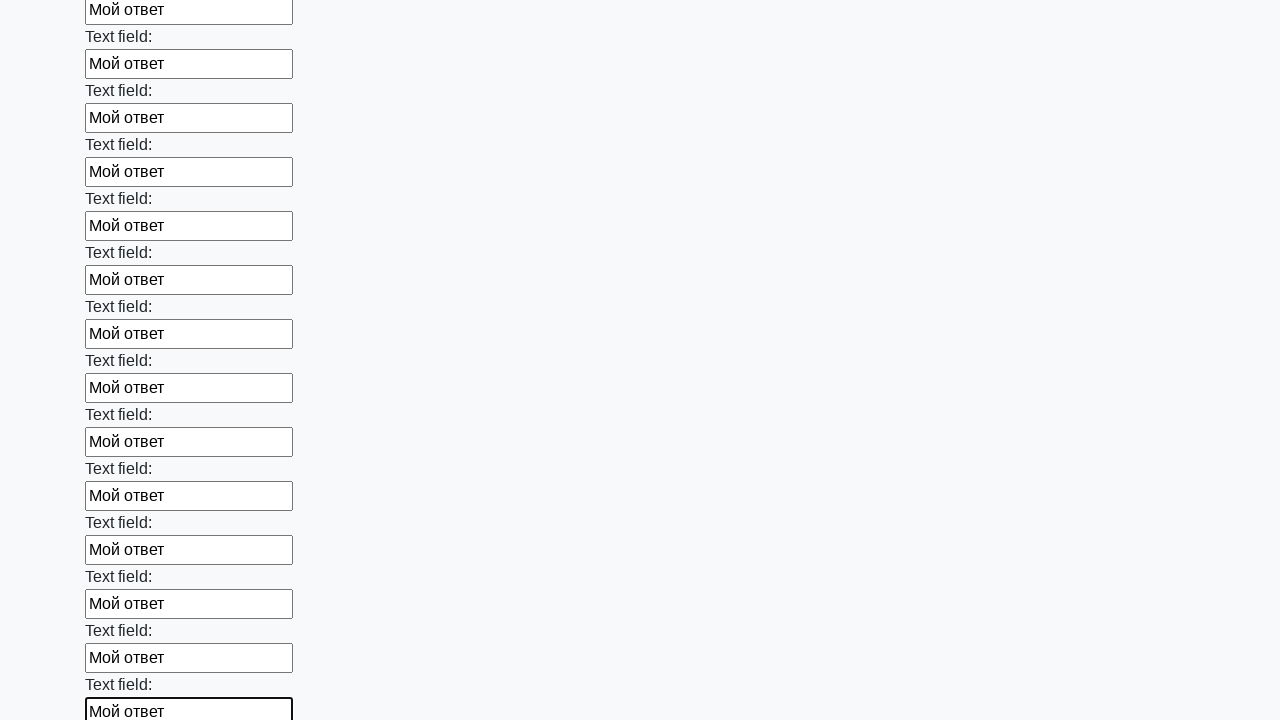

Filled input field with 'Мой ответ' on input >> nth=60
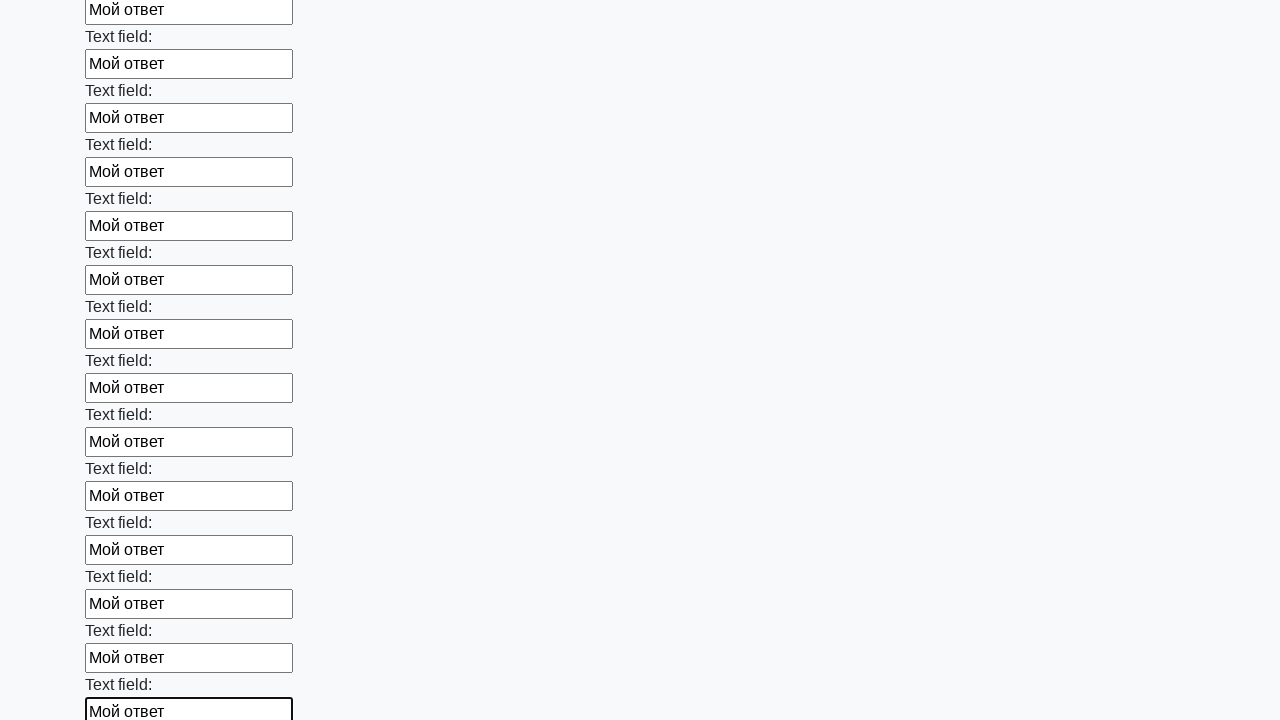

Filled input field with 'Мой ответ' on input >> nth=61
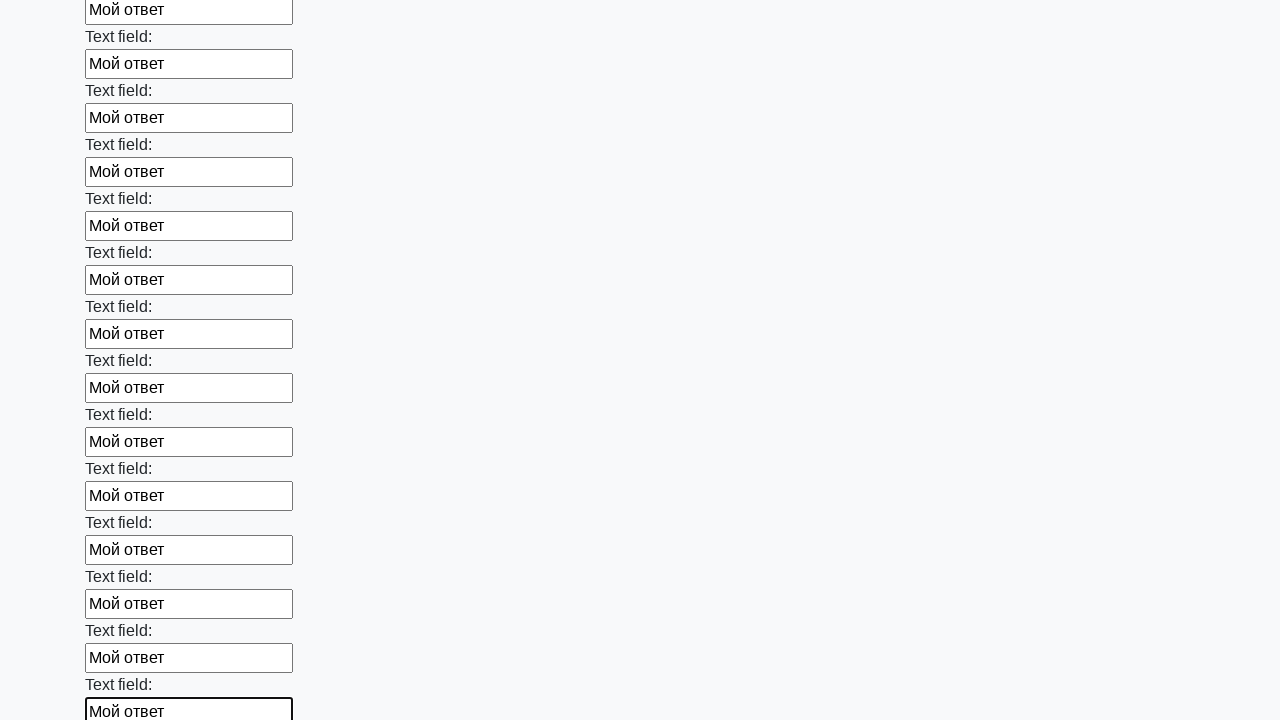

Filled input field with 'Мой ответ' on input >> nth=62
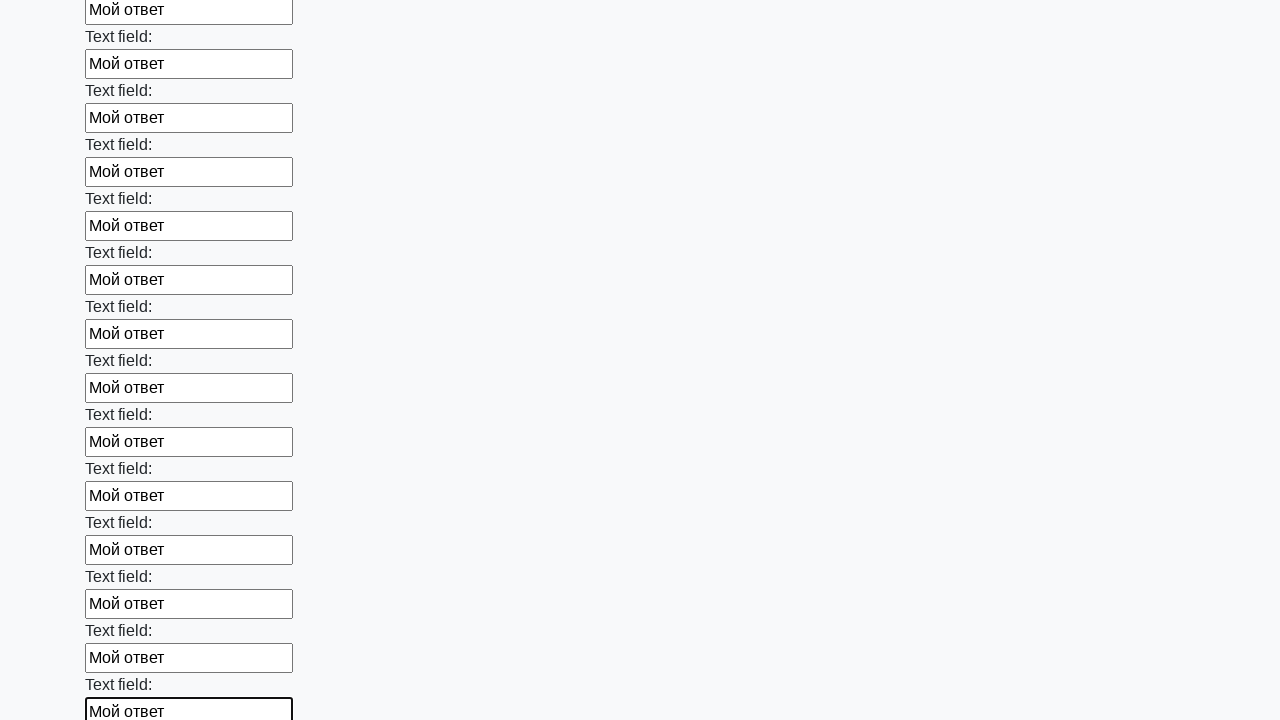

Filled input field with 'Мой ответ' on input >> nth=63
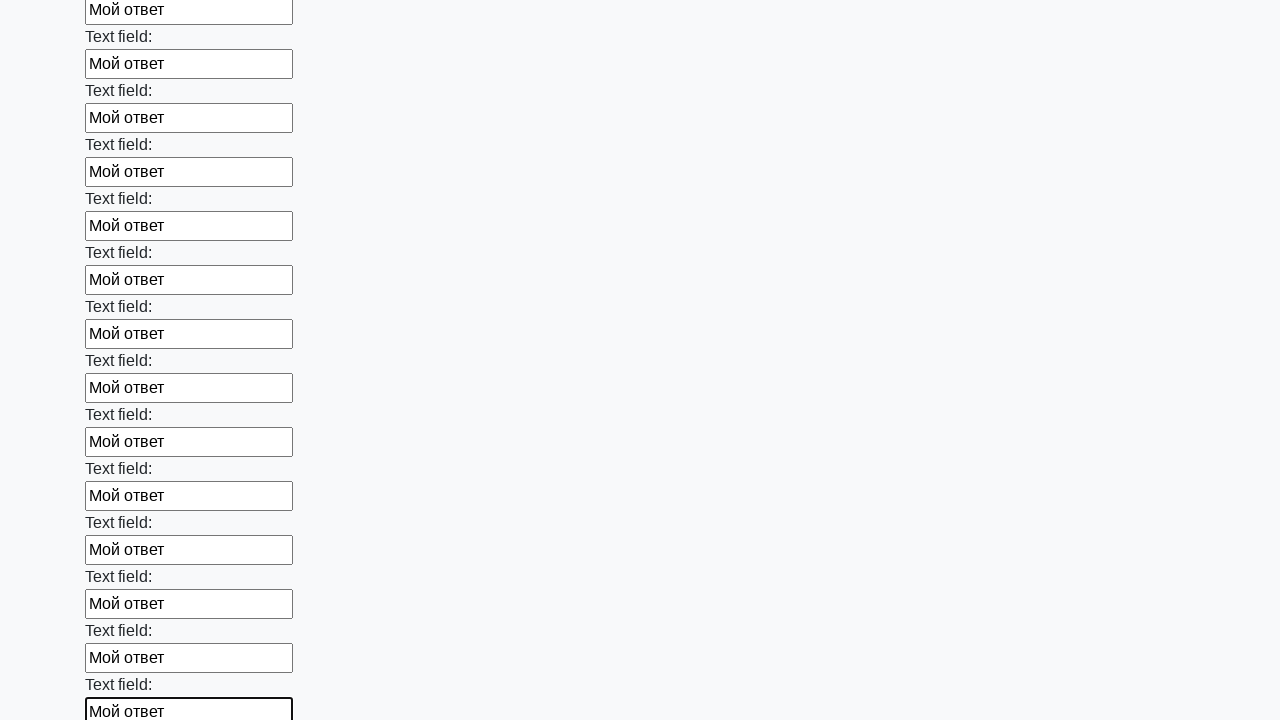

Filled input field with 'Мой ответ' on input >> nth=64
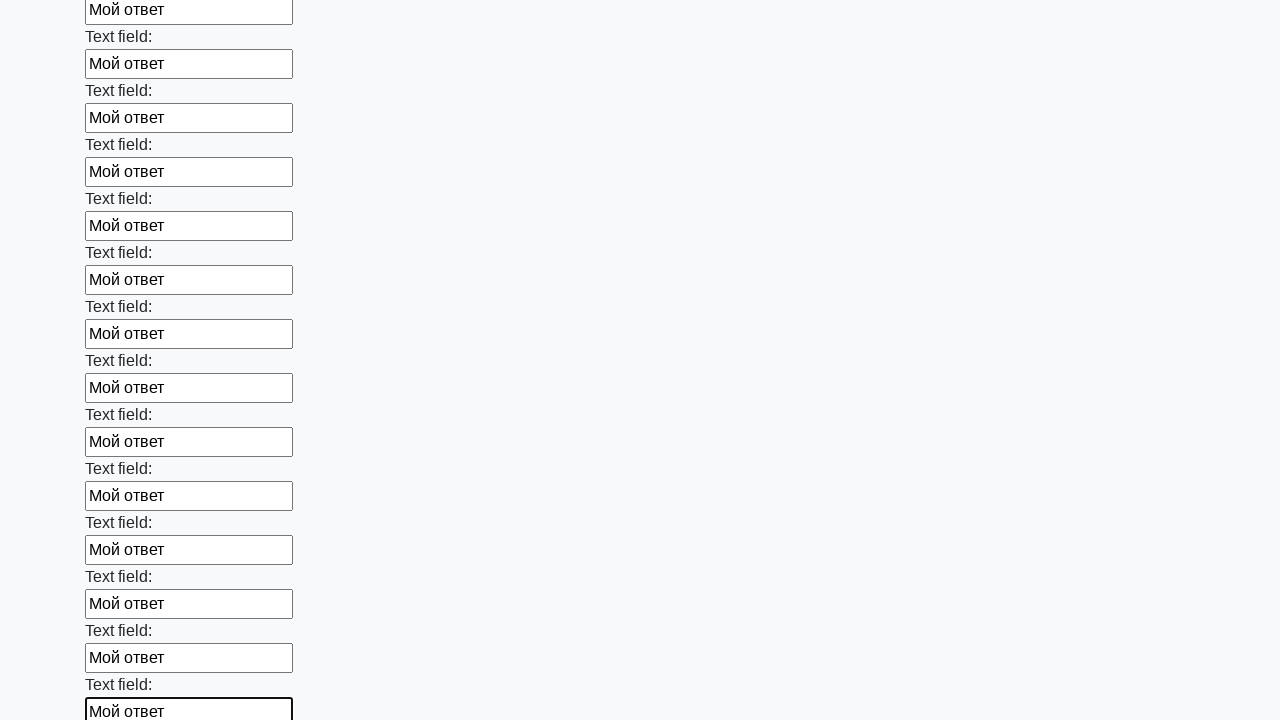

Filled input field with 'Мой ответ' on input >> nth=65
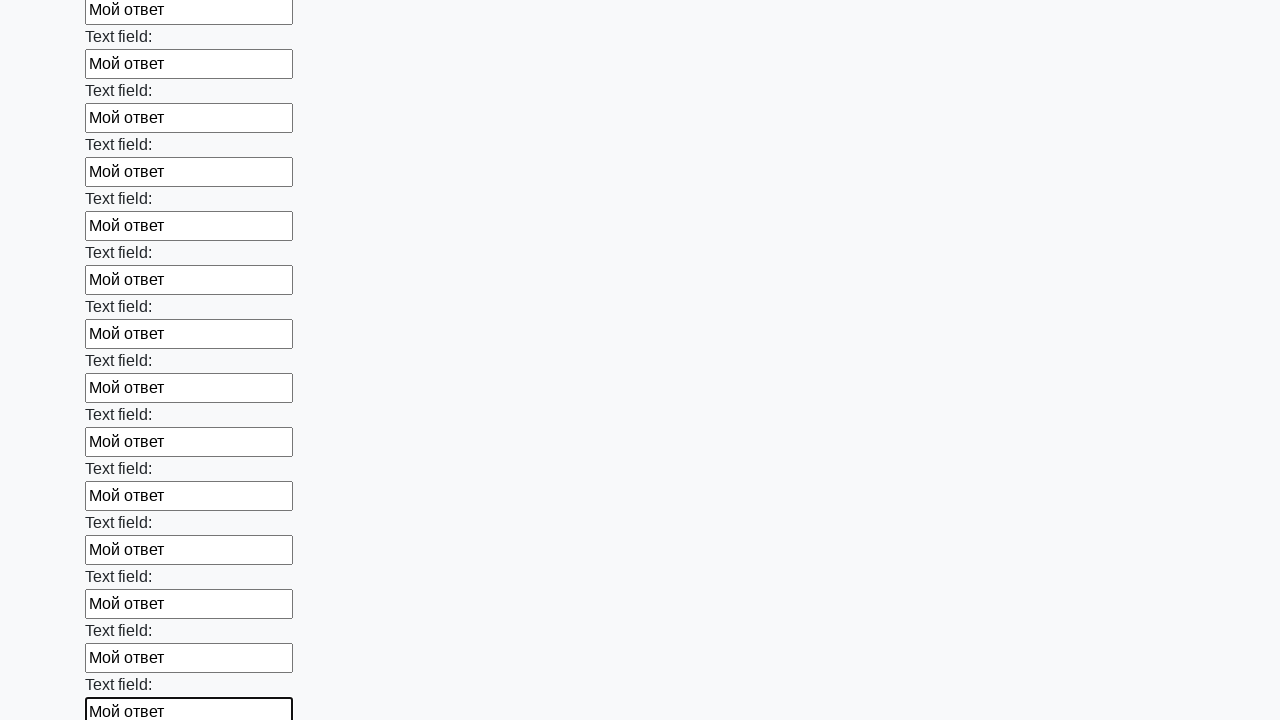

Filled input field with 'Мой ответ' on input >> nth=66
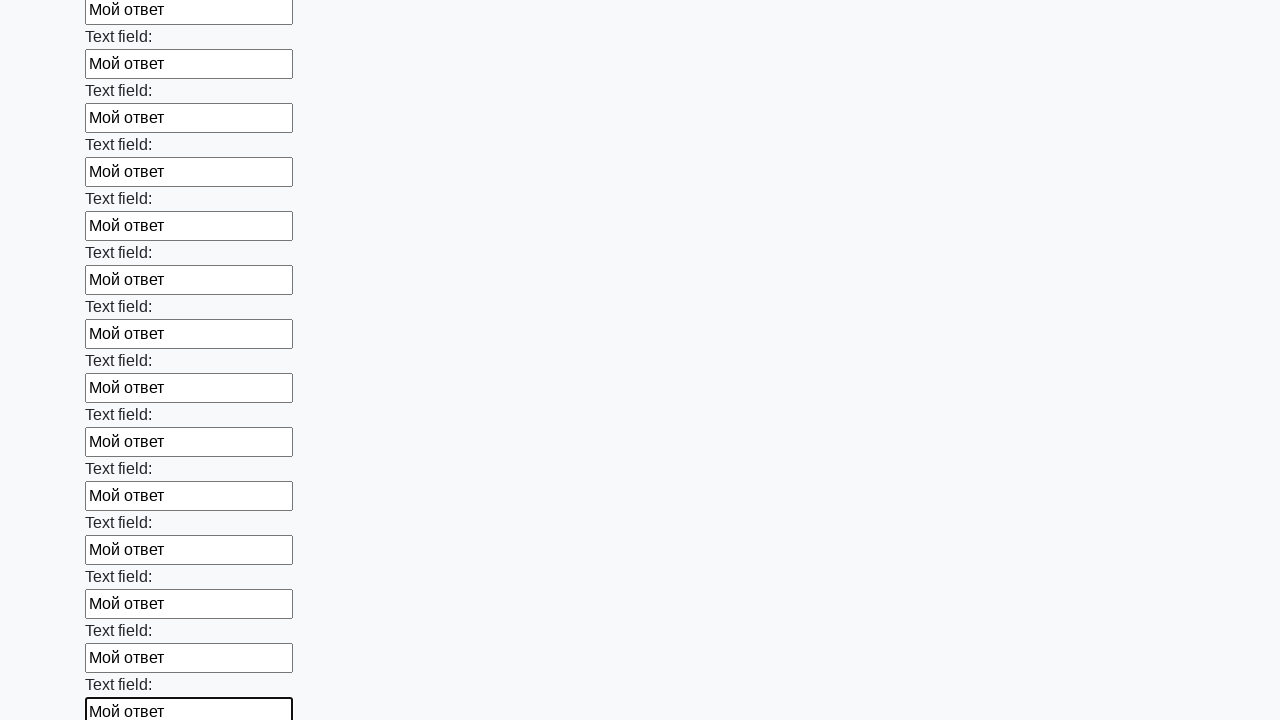

Filled input field with 'Мой ответ' on input >> nth=67
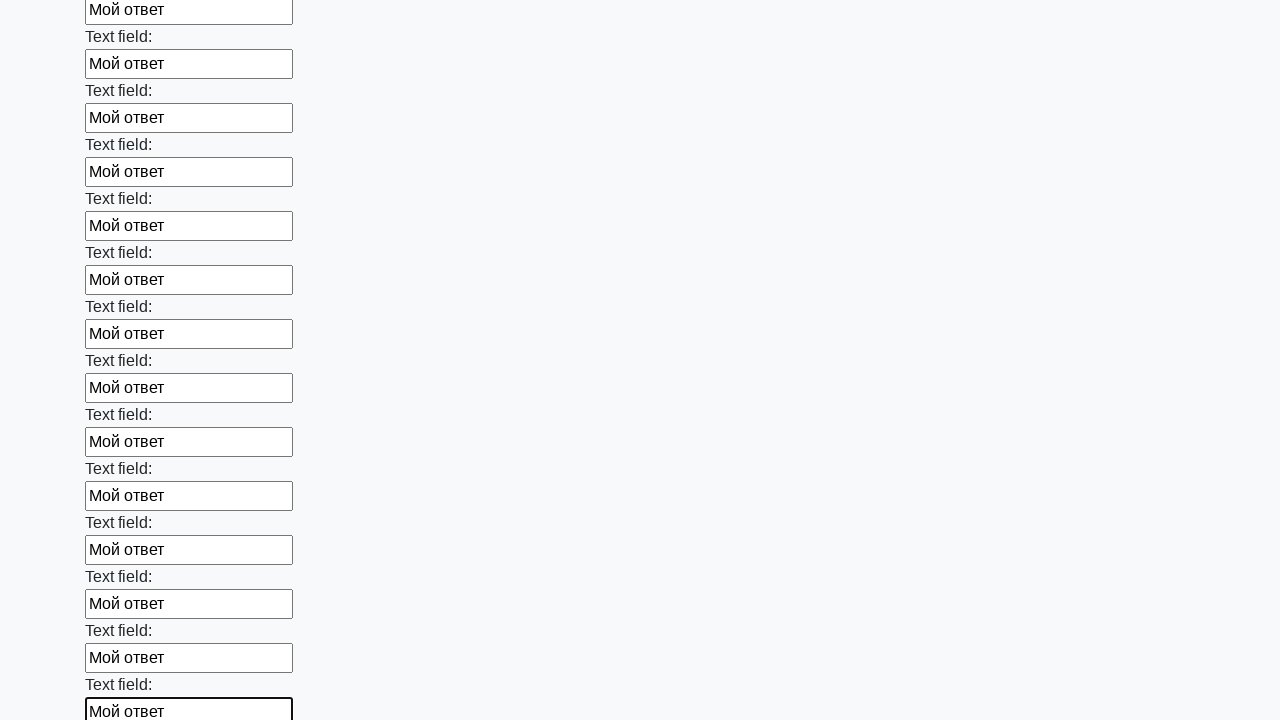

Filled input field with 'Мой ответ' on input >> nth=68
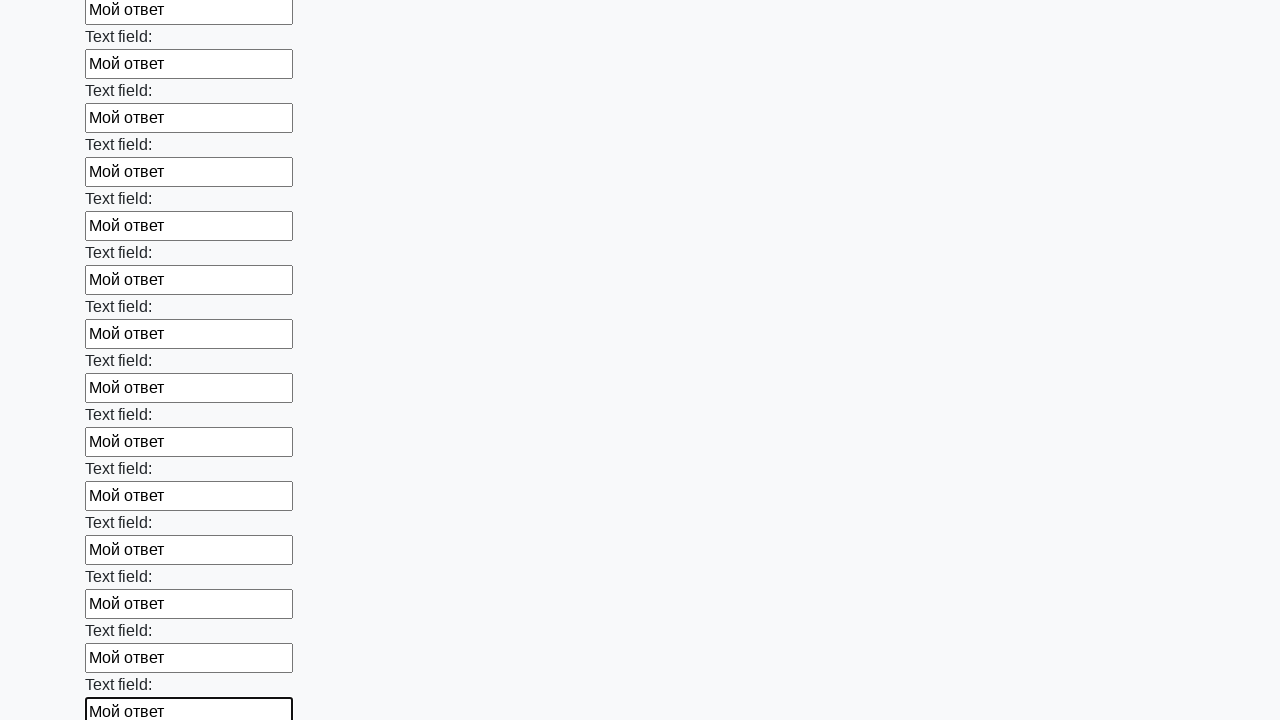

Filled input field with 'Мой ответ' on input >> nth=69
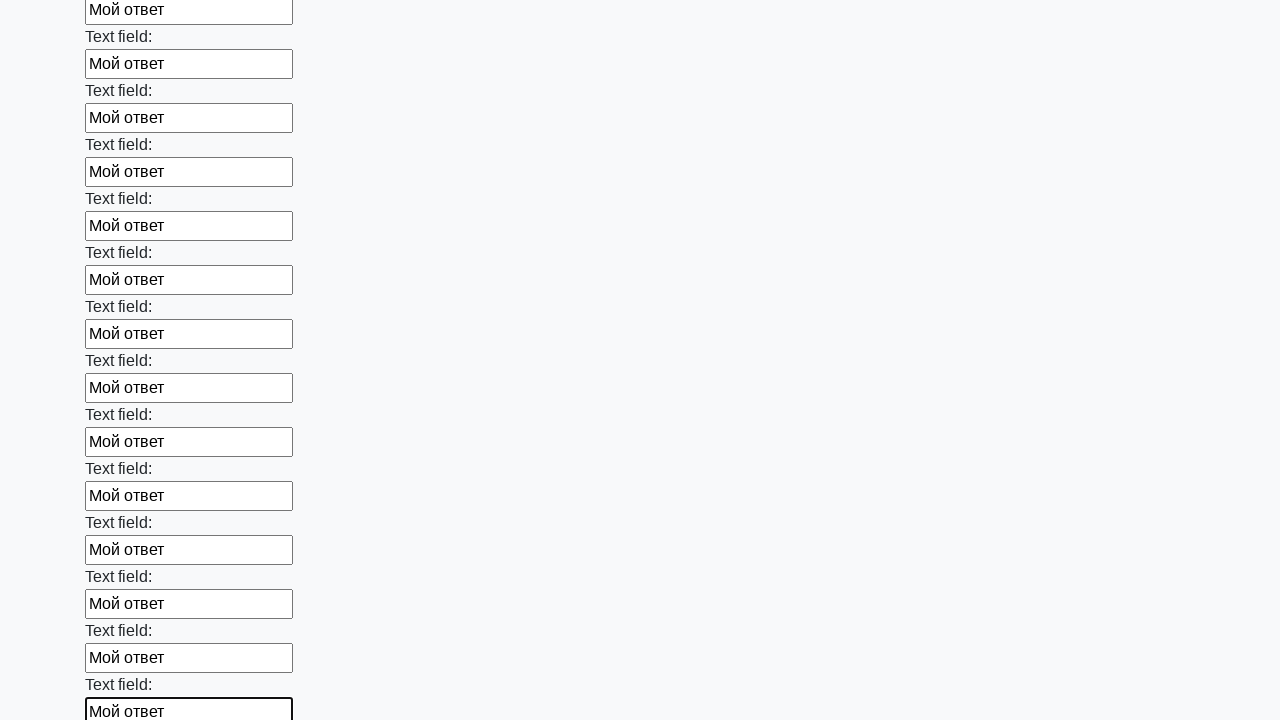

Filled input field with 'Мой ответ' on input >> nth=70
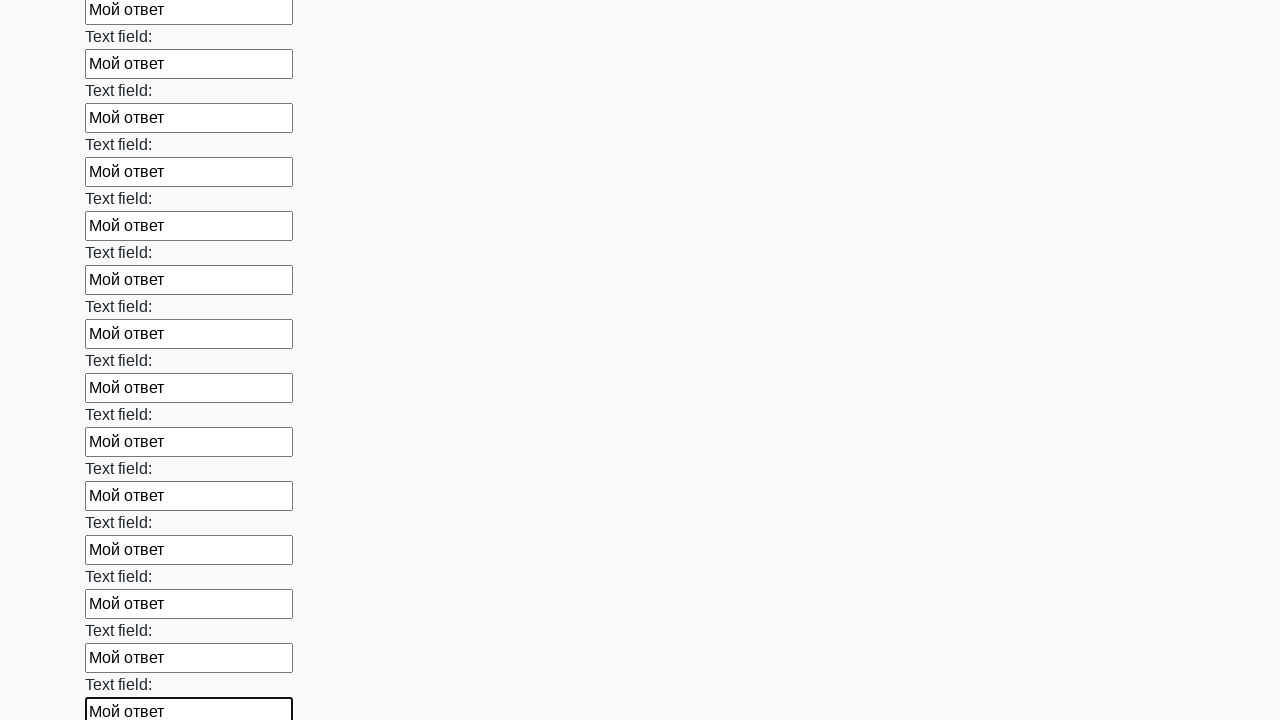

Filled input field with 'Мой ответ' on input >> nth=71
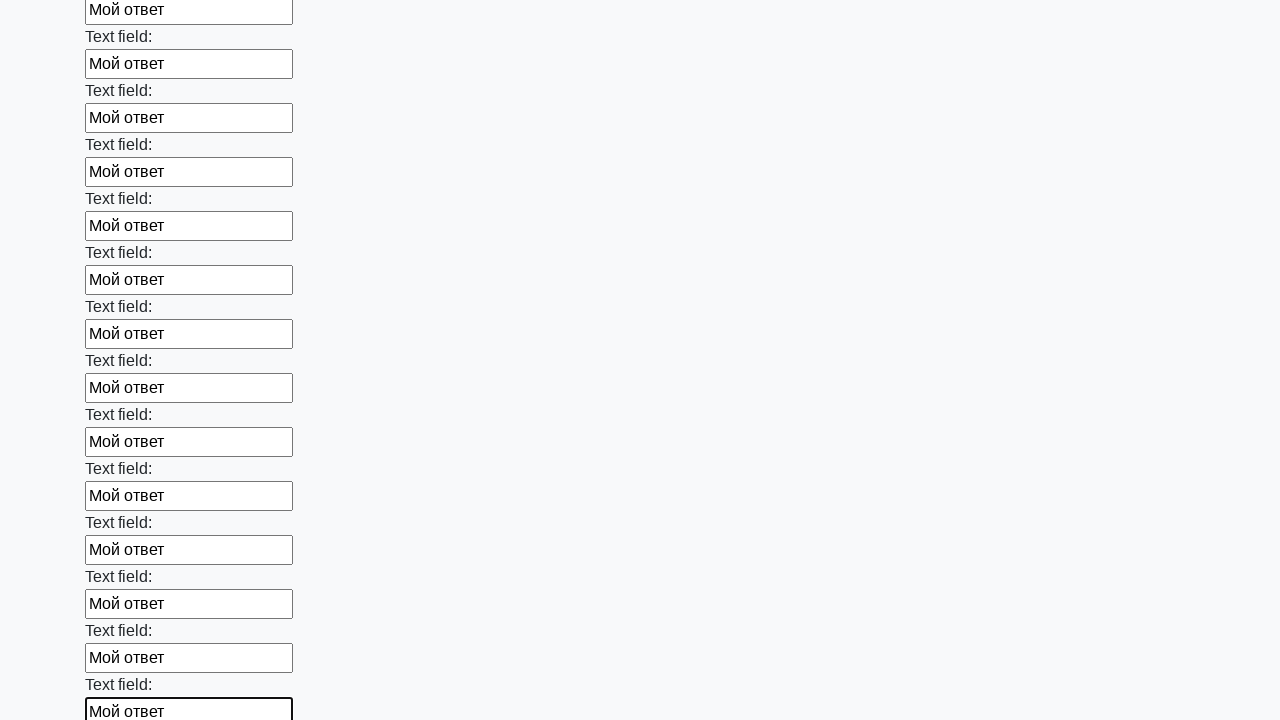

Filled input field with 'Мой ответ' on input >> nth=72
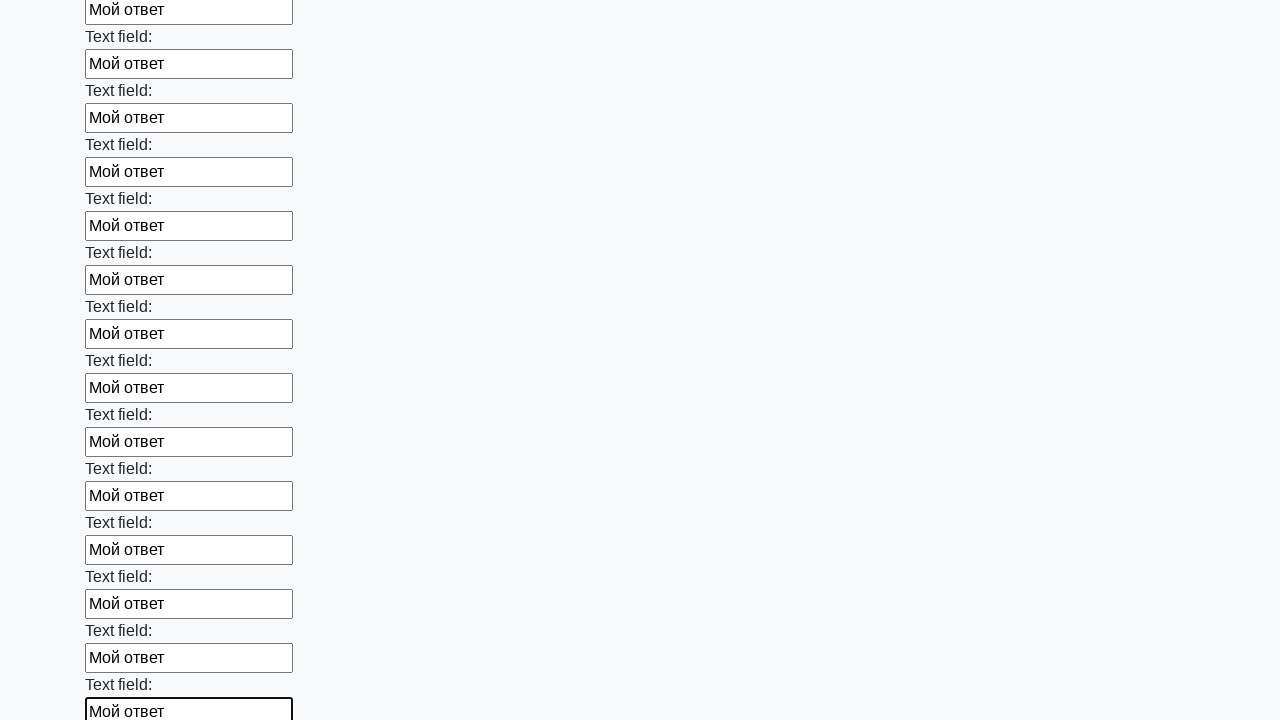

Filled input field with 'Мой ответ' on input >> nth=73
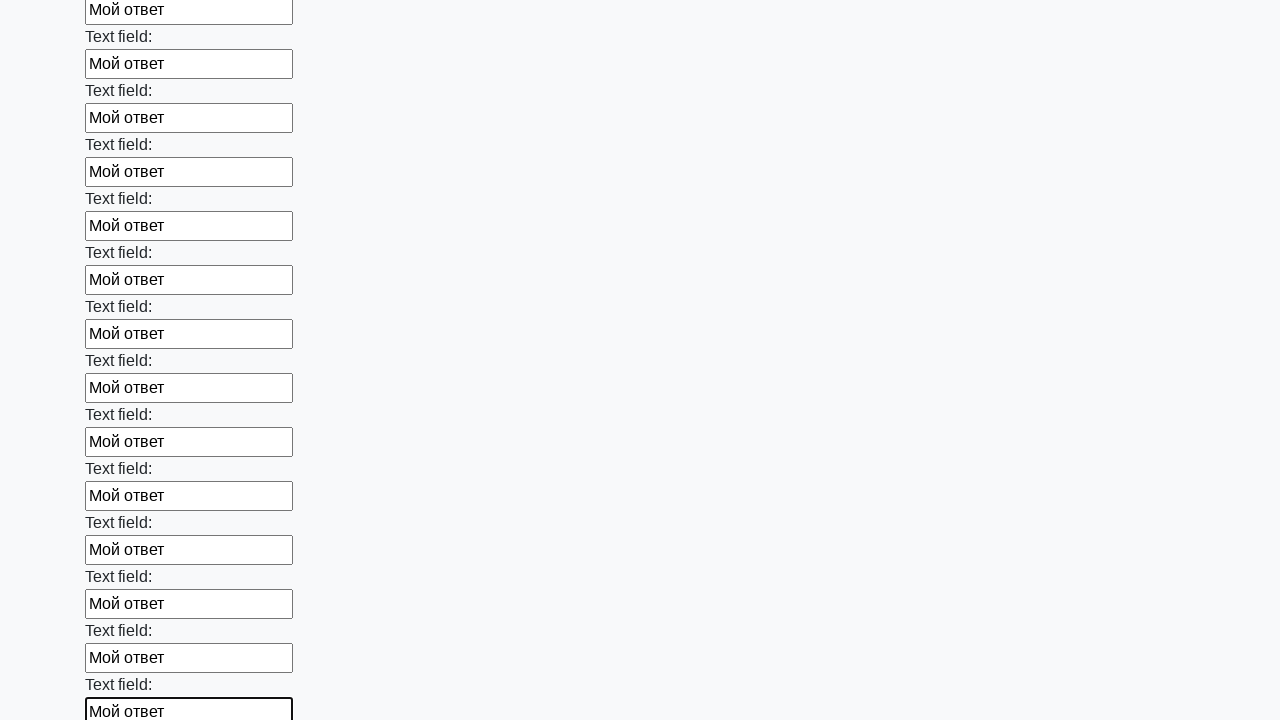

Filled input field with 'Мой ответ' on input >> nth=74
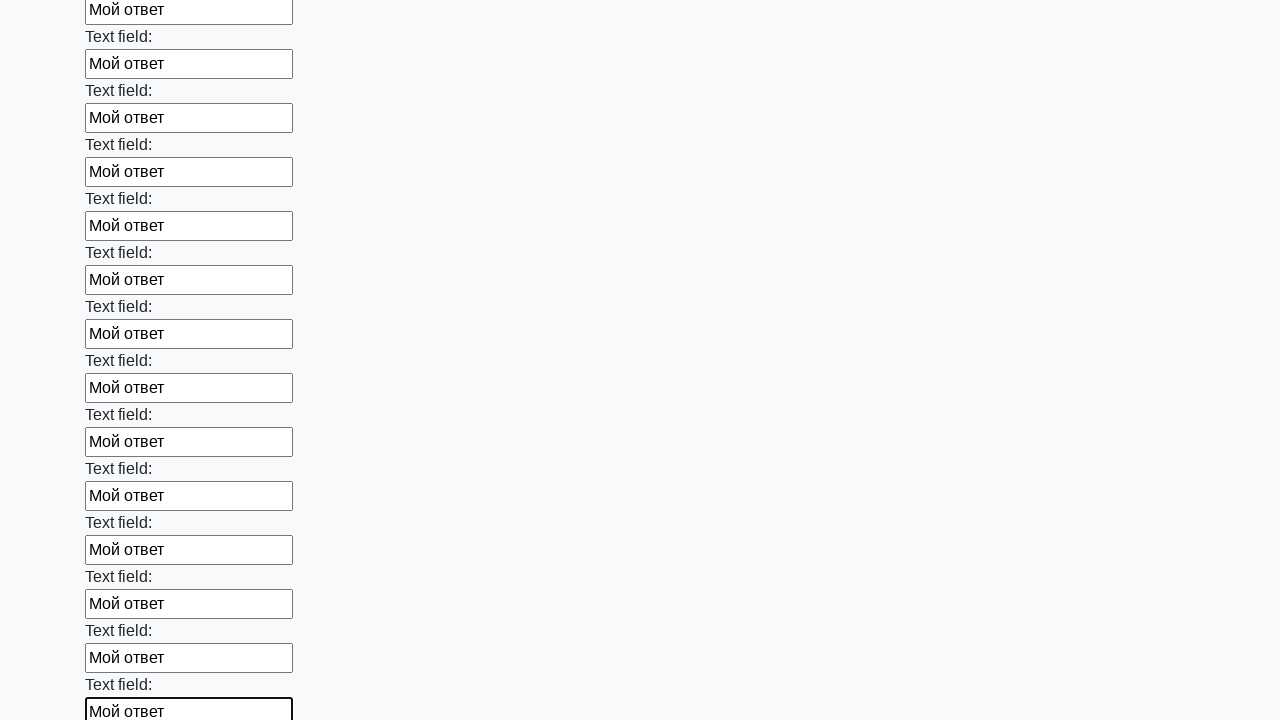

Filled input field with 'Мой ответ' on input >> nth=75
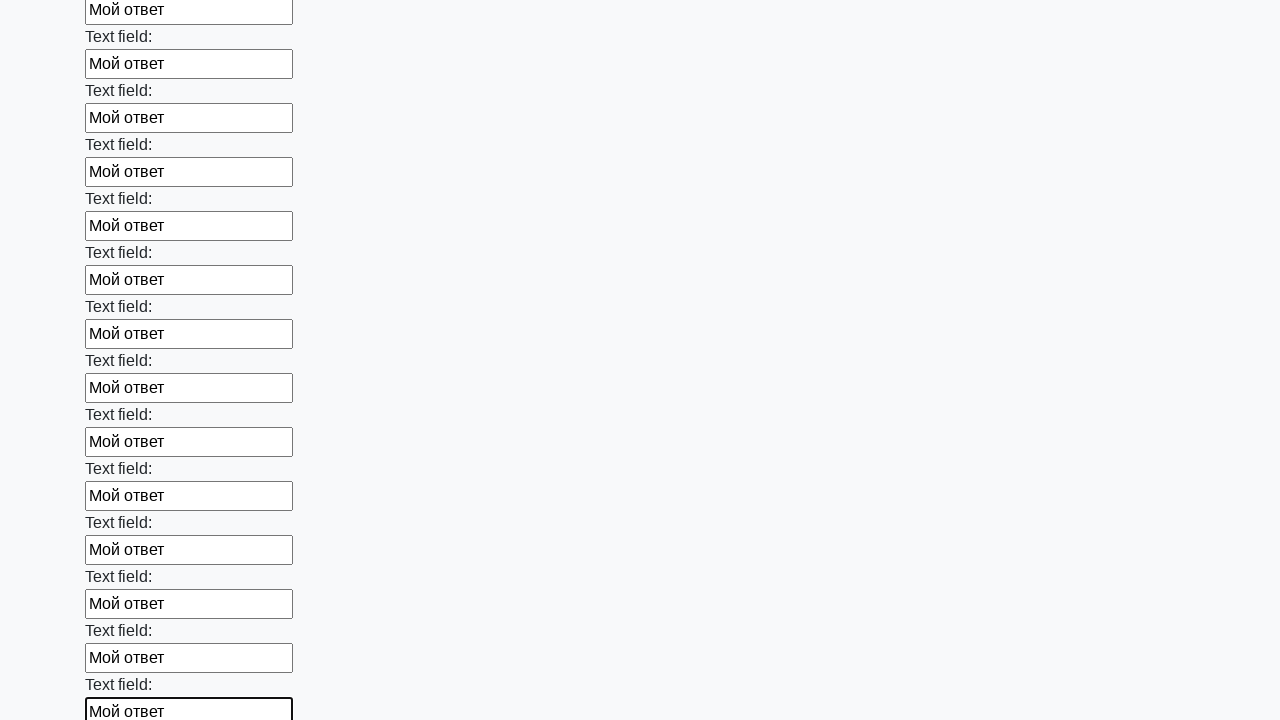

Filled input field with 'Мой ответ' on input >> nth=76
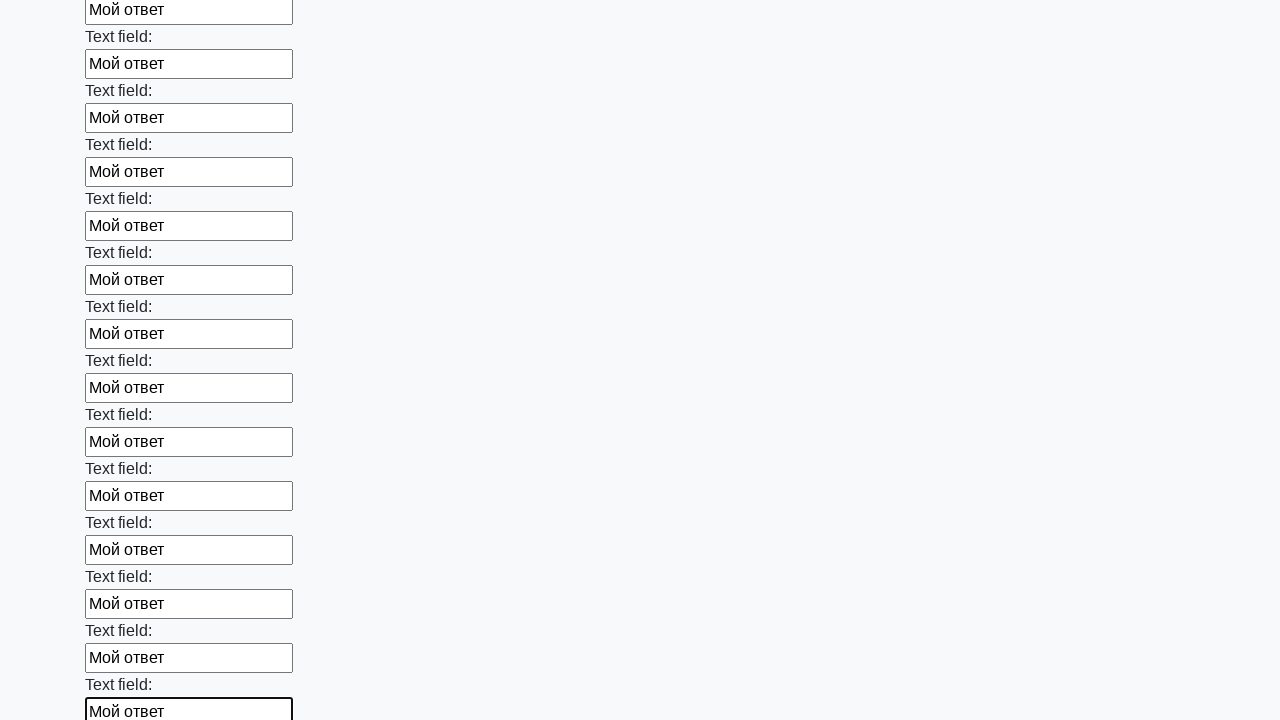

Filled input field with 'Мой ответ' on input >> nth=77
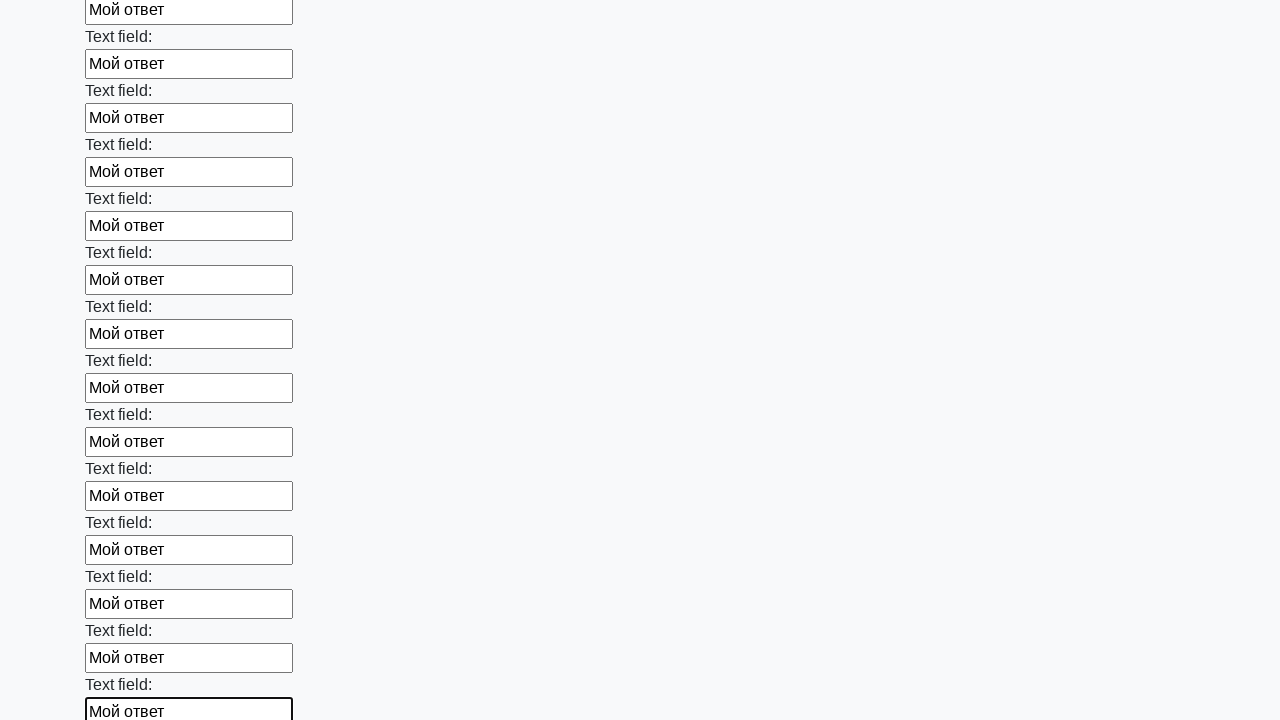

Filled input field with 'Мой ответ' on input >> nth=78
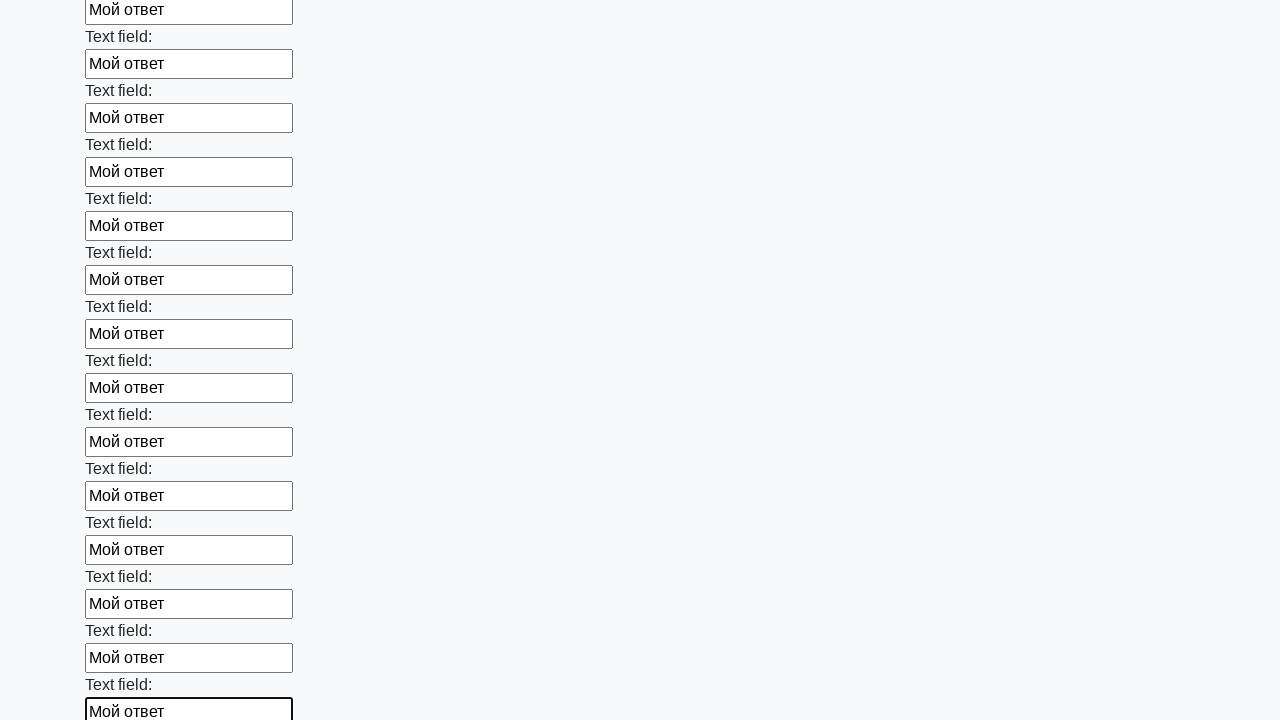

Filled input field with 'Мой ответ' on input >> nth=79
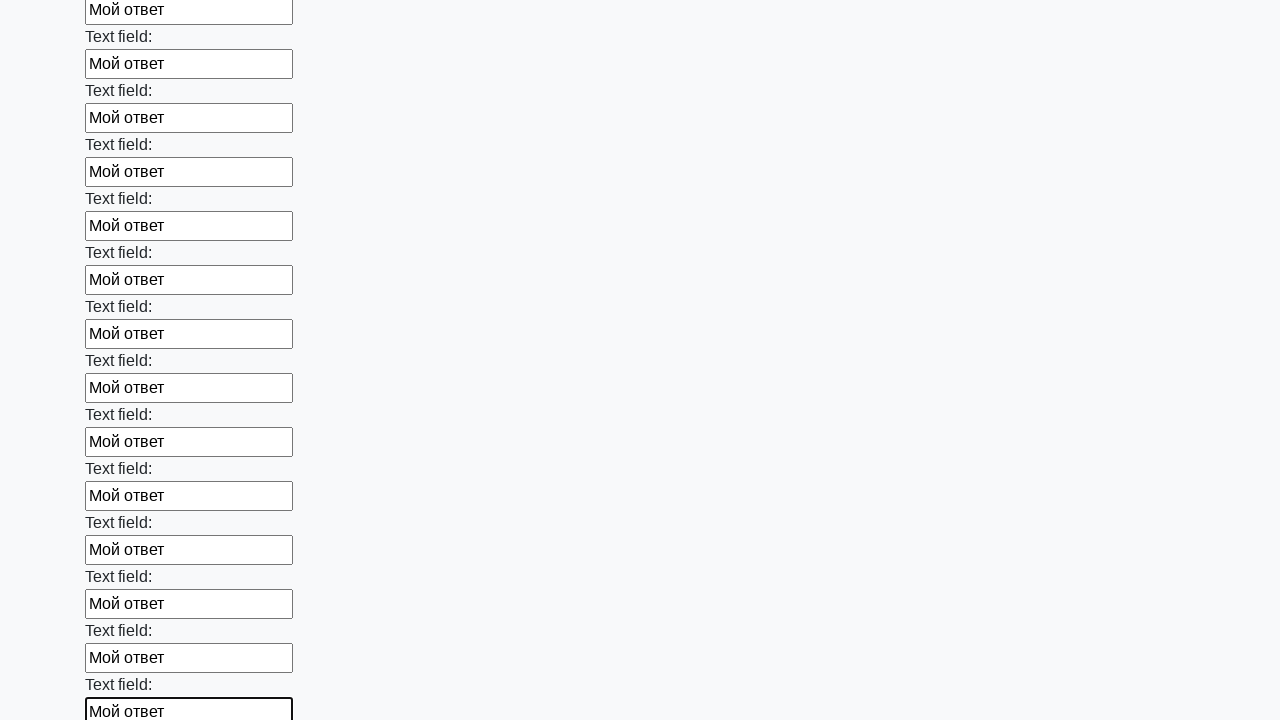

Filled input field with 'Мой ответ' on input >> nth=80
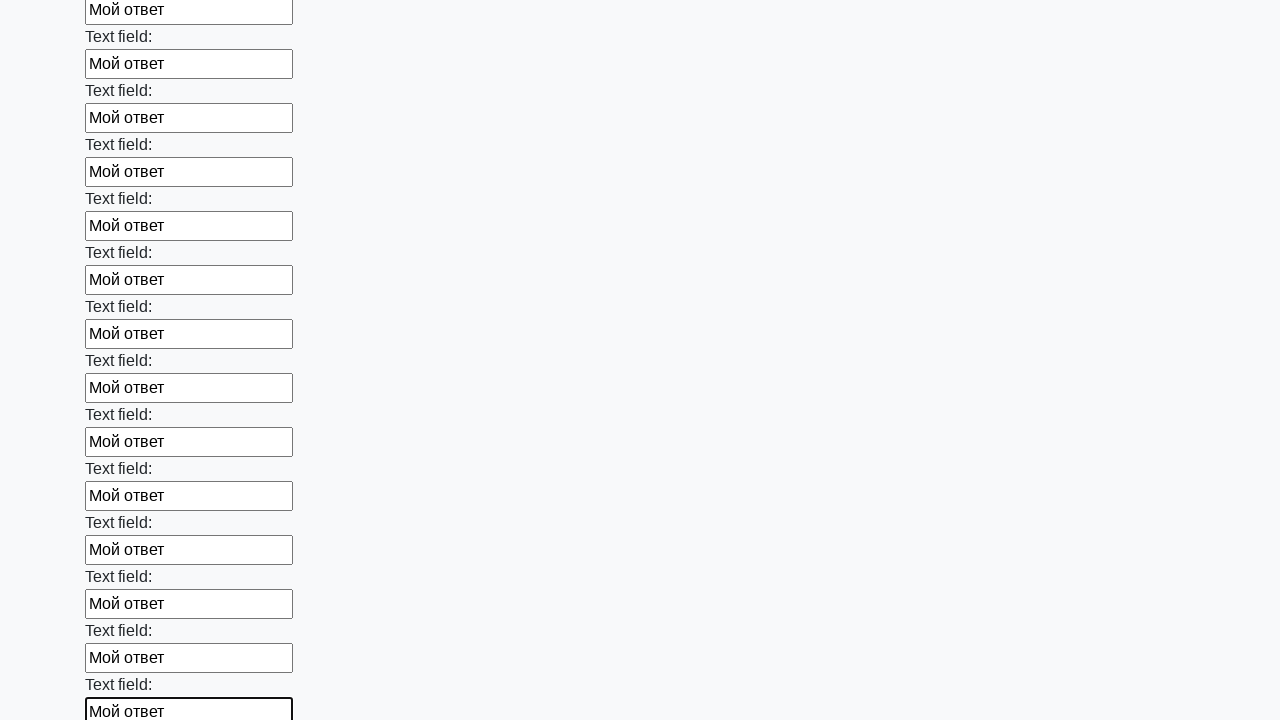

Filled input field with 'Мой ответ' on input >> nth=81
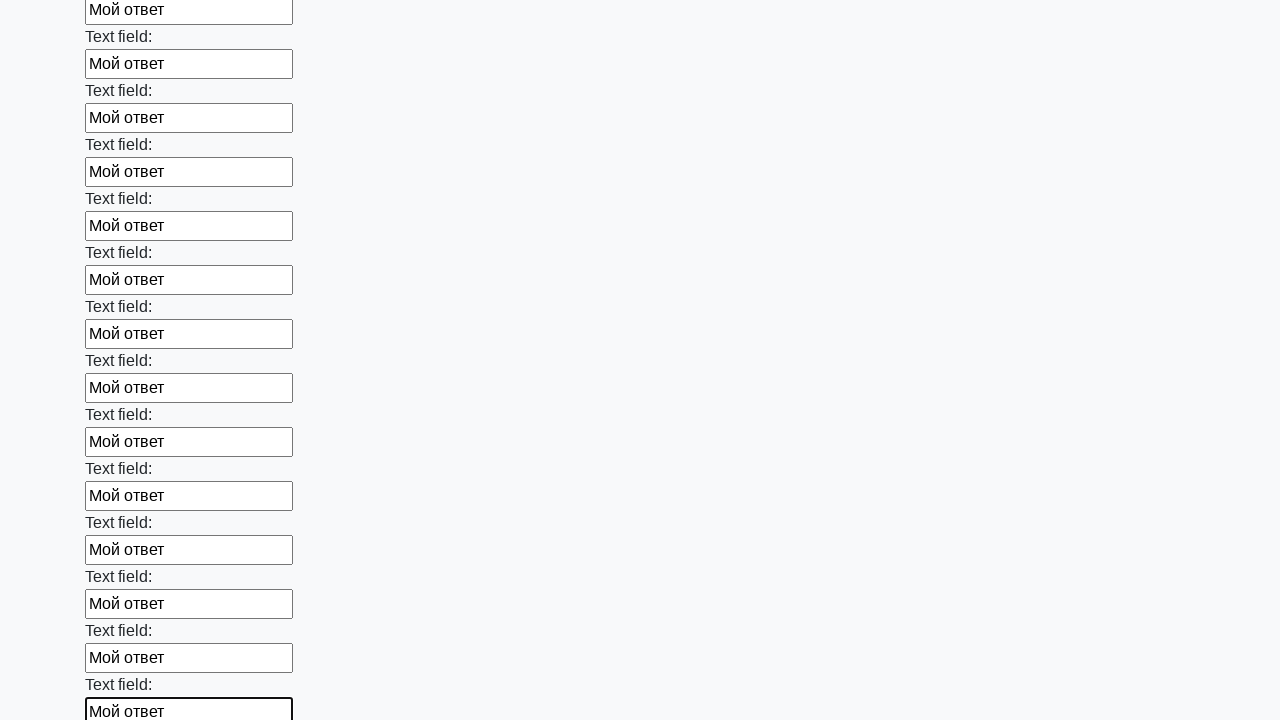

Filled input field with 'Мой ответ' on input >> nth=82
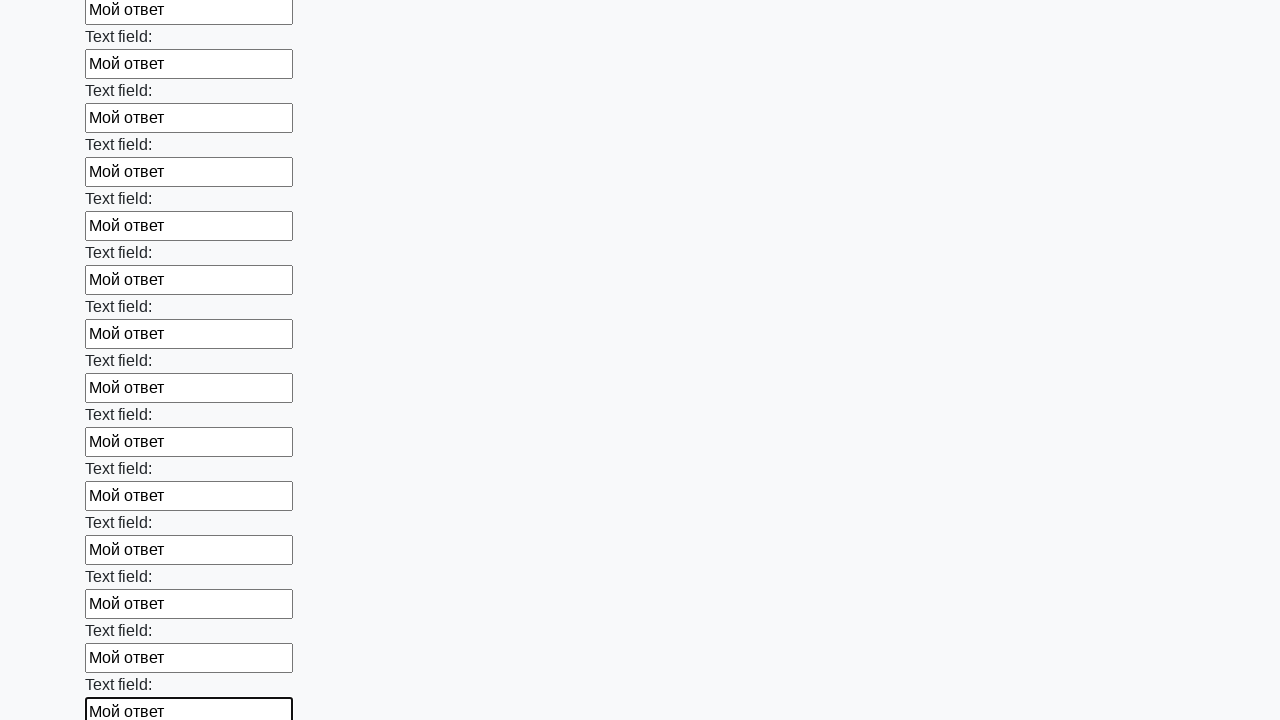

Filled input field with 'Мой ответ' on input >> nth=83
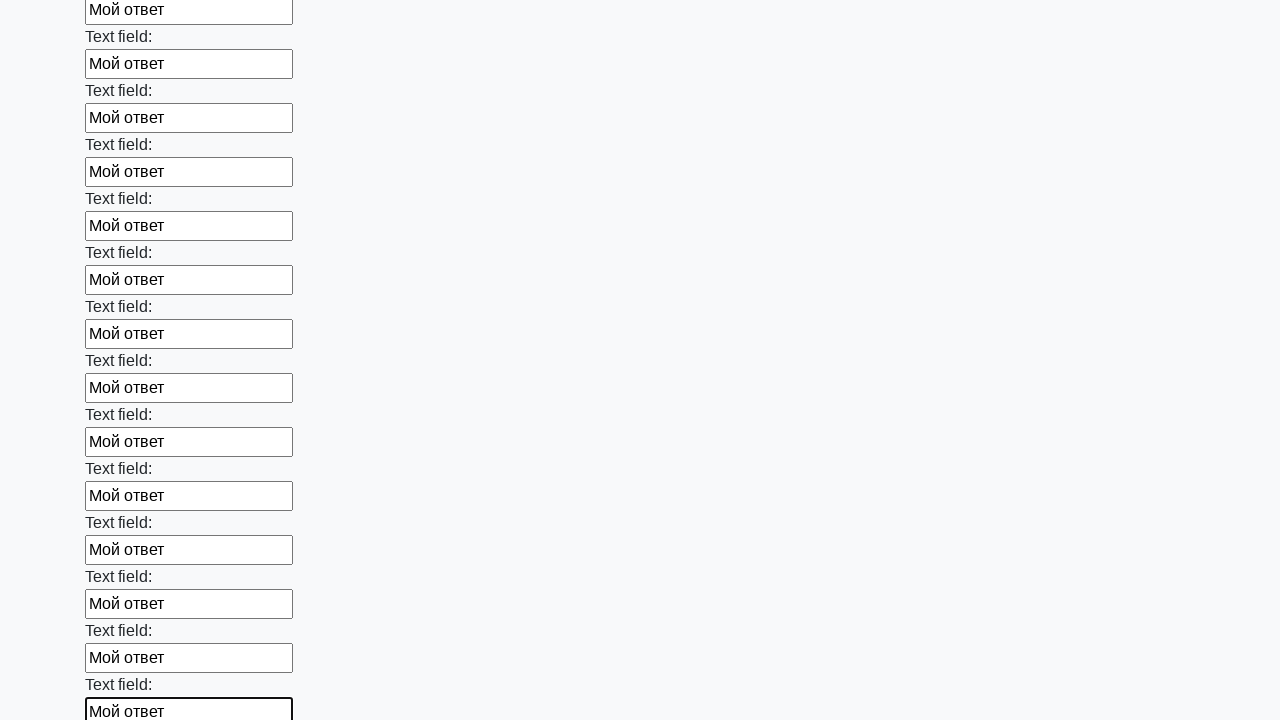

Filled input field with 'Мой ответ' on input >> nth=84
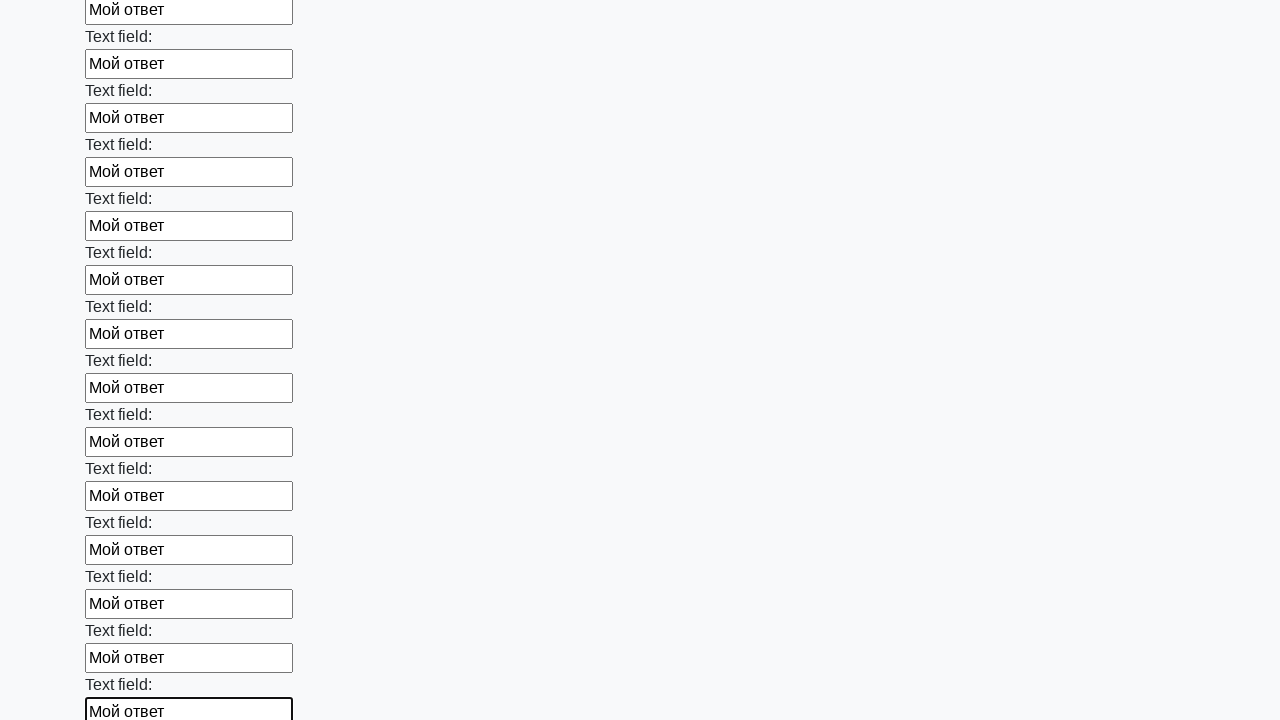

Filled input field with 'Мой ответ' on input >> nth=85
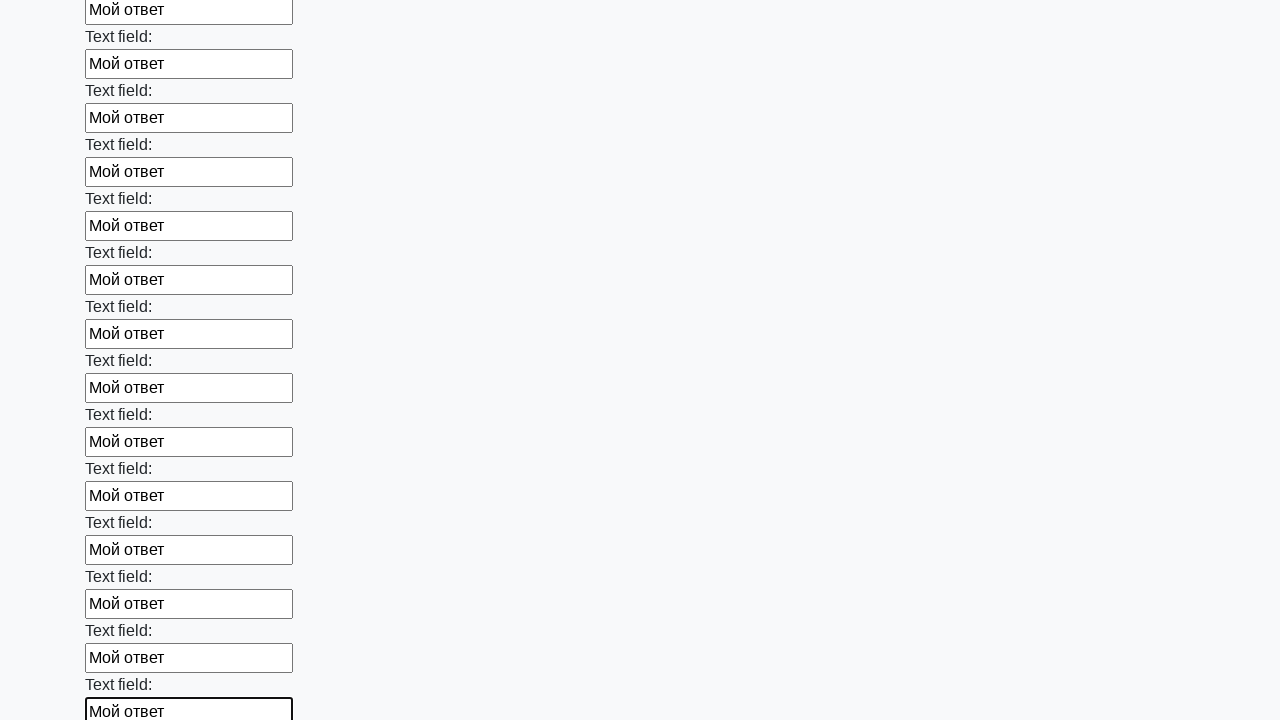

Filled input field with 'Мой ответ' on input >> nth=86
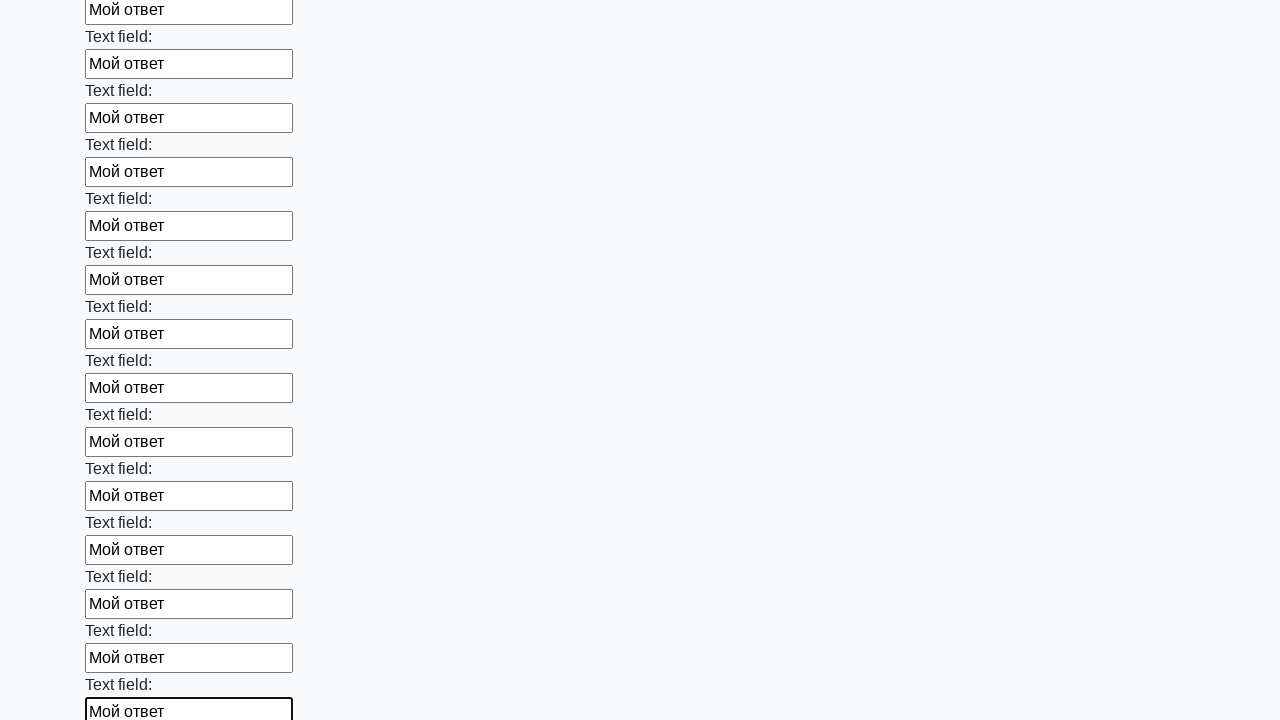

Filled input field with 'Мой ответ' on input >> nth=87
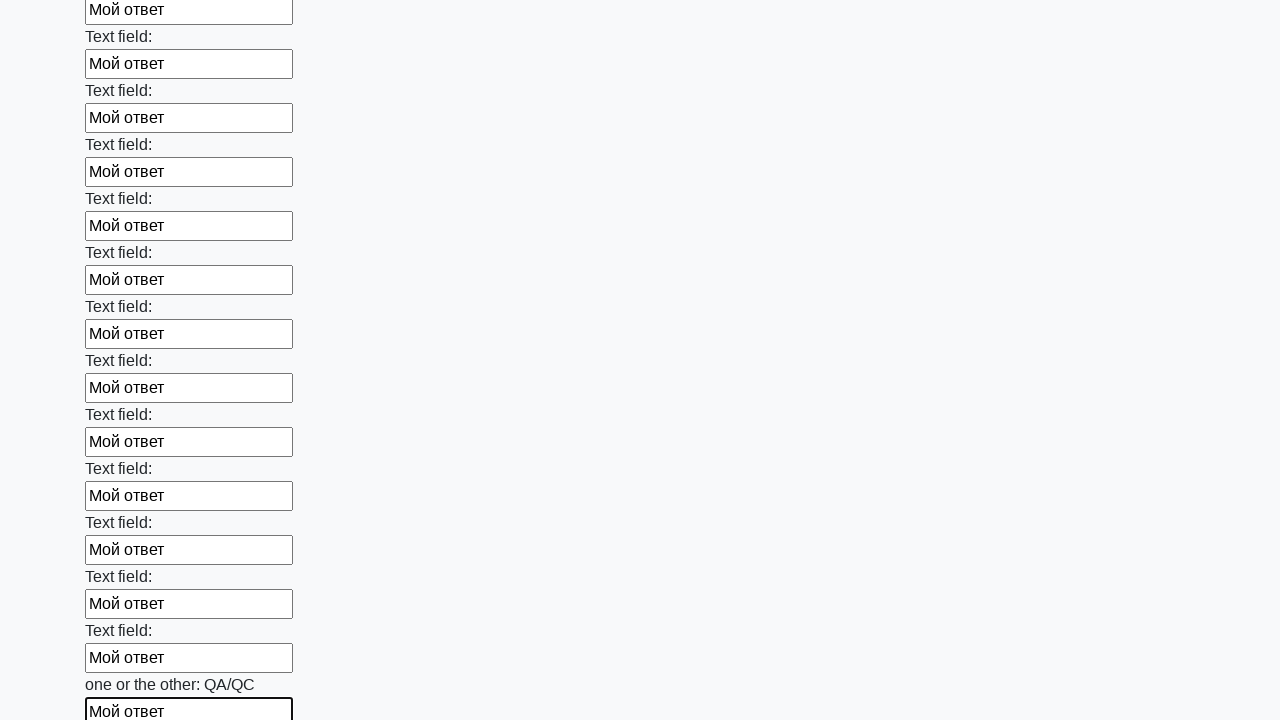

Filled input field with 'Мой ответ' on input >> nth=88
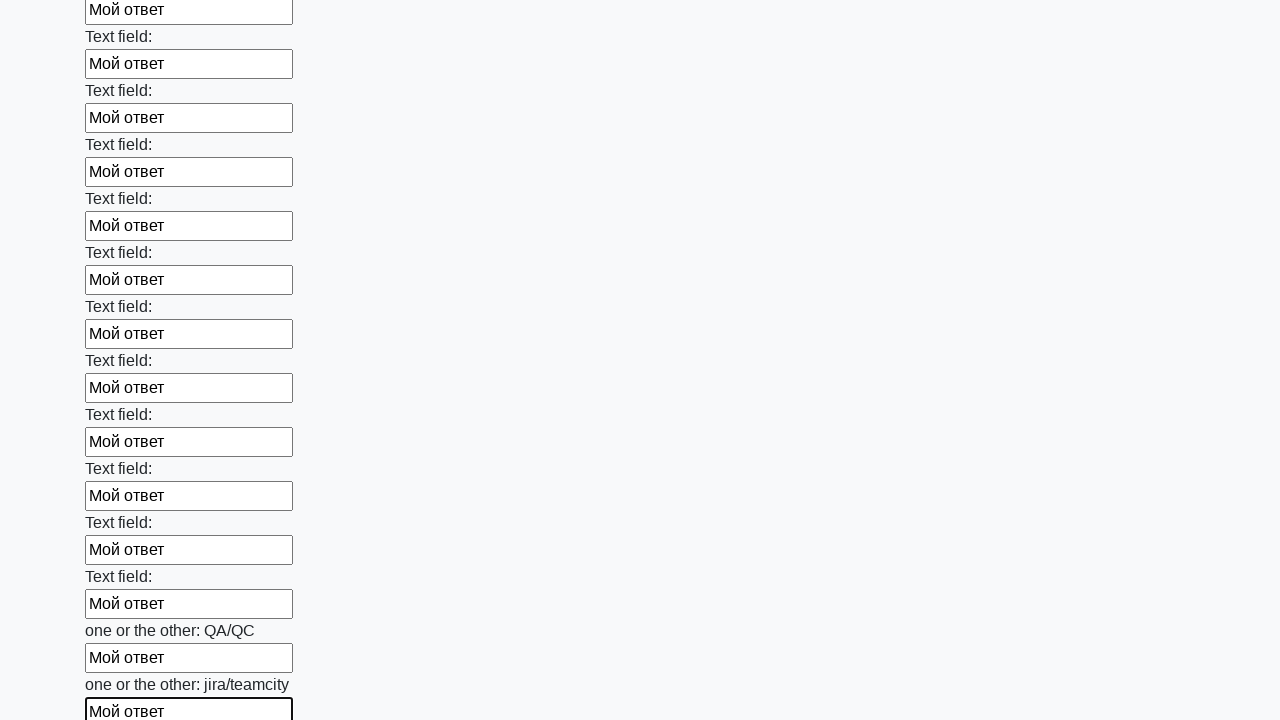

Filled input field with 'Мой ответ' on input >> nth=89
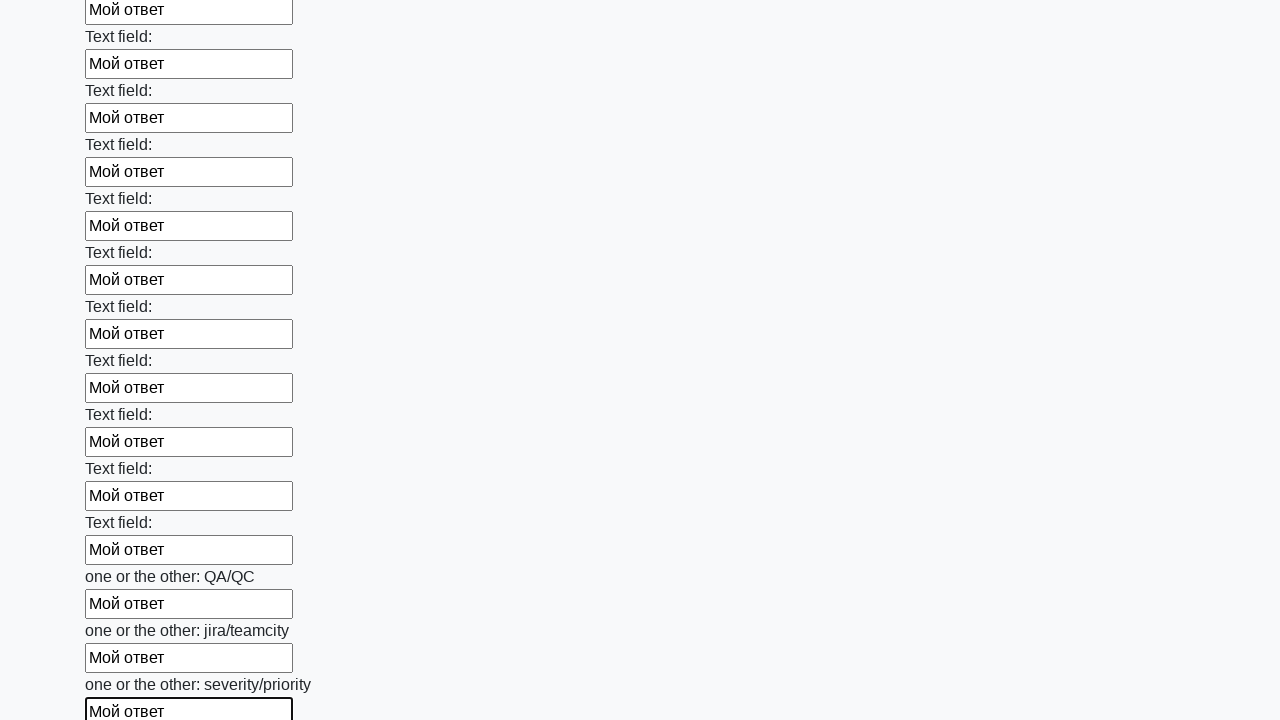

Filled input field with 'Мой ответ' on input >> nth=90
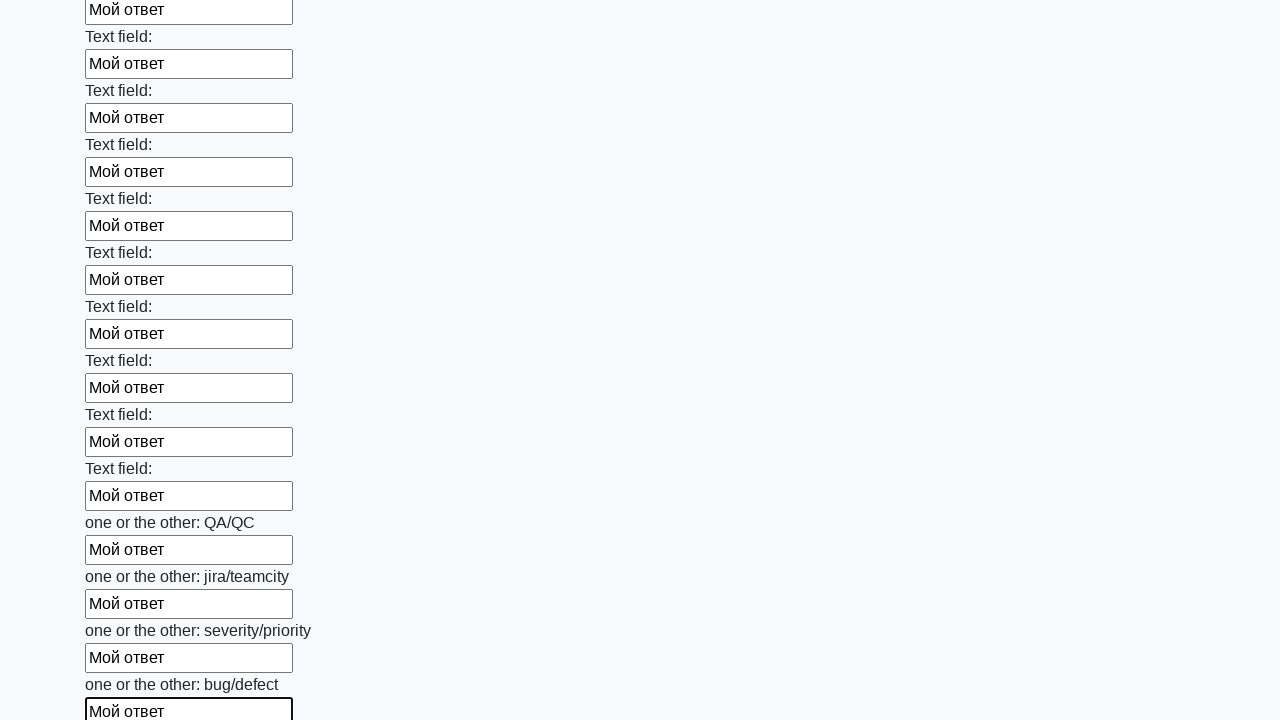

Filled input field with 'Мой ответ' on input >> nth=91
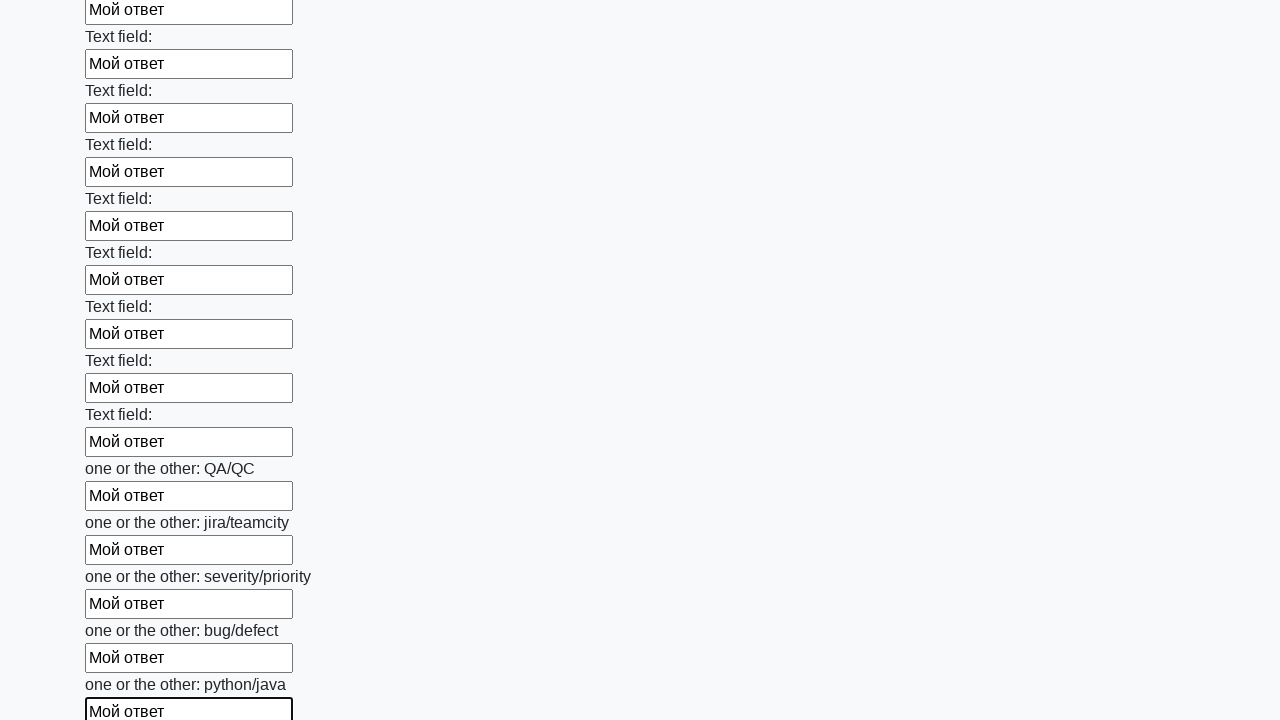

Filled input field with 'Мой ответ' on input >> nth=92
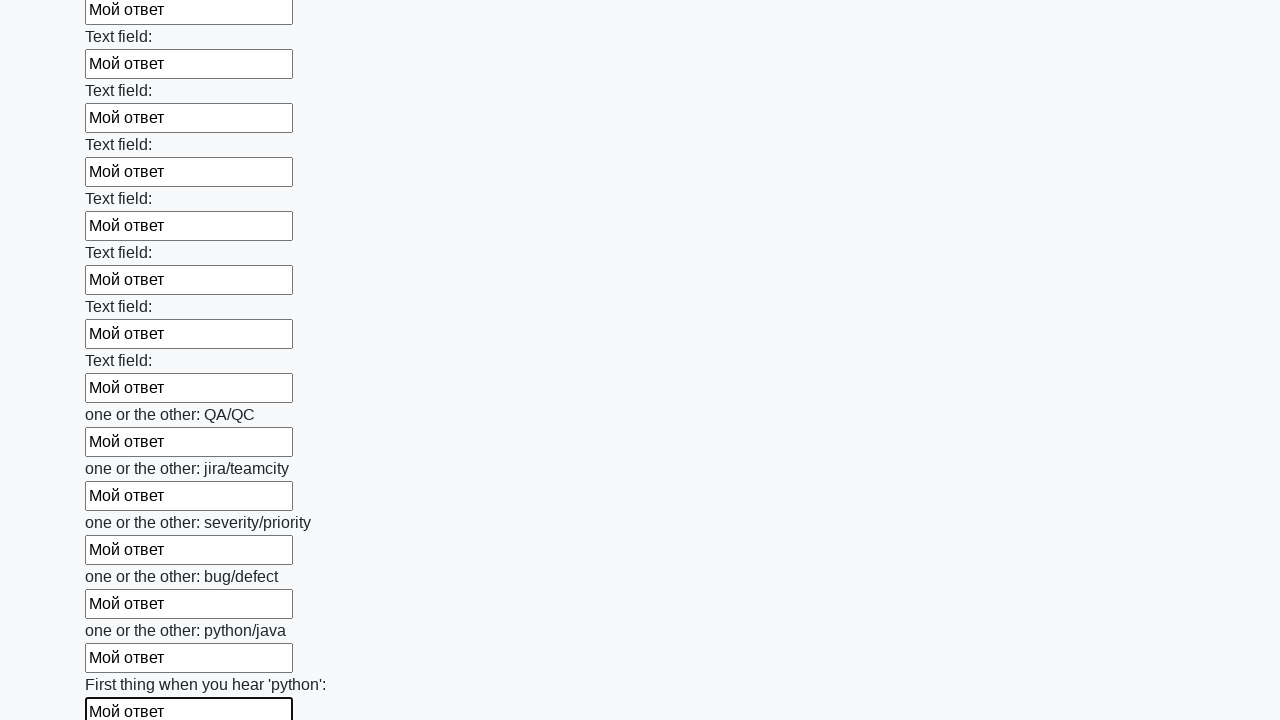

Filled input field with 'Мой ответ' on input >> nth=93
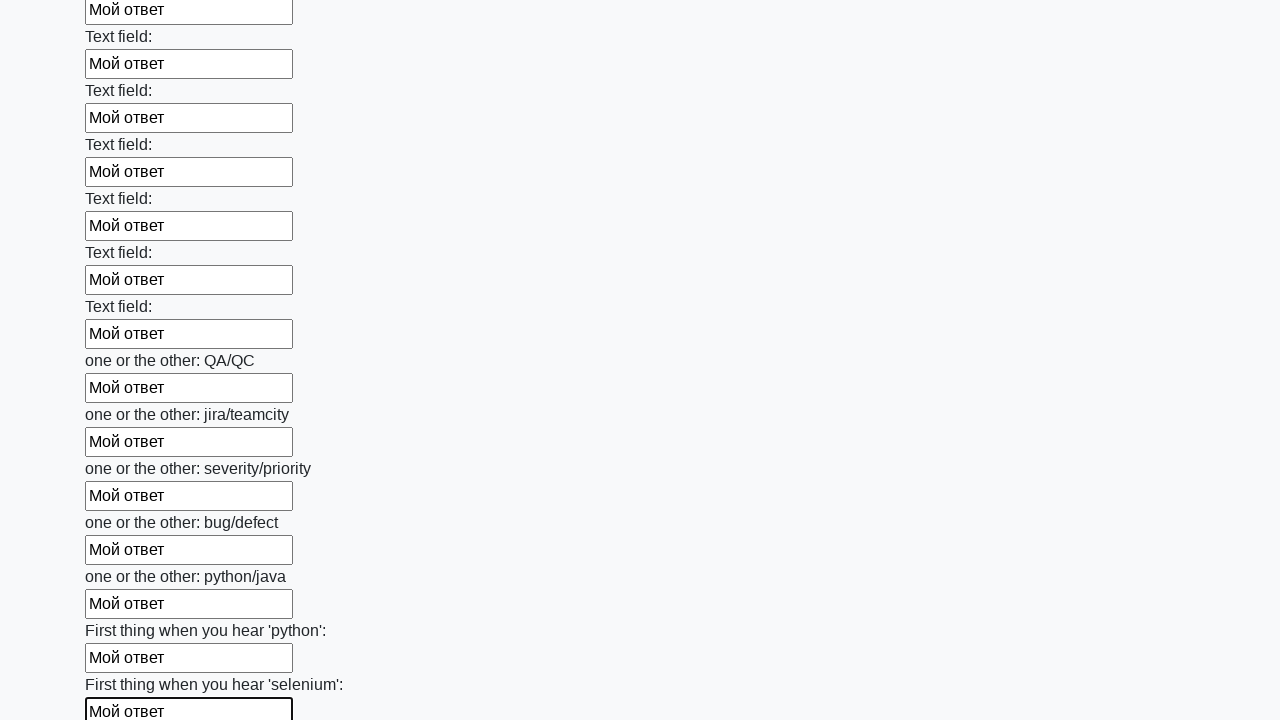

Filled input field with 'Мой ответ' on input >> nth=94
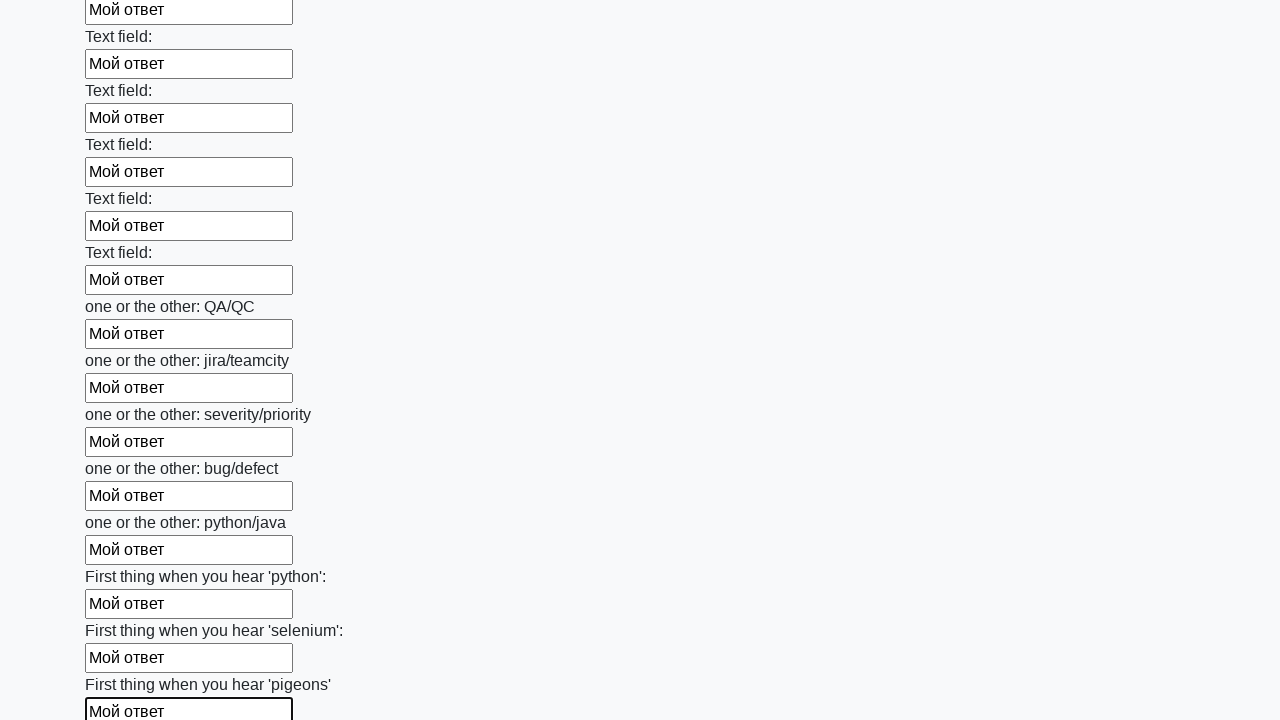

Filled input field with 'Мой ответ' on input >> nth=95
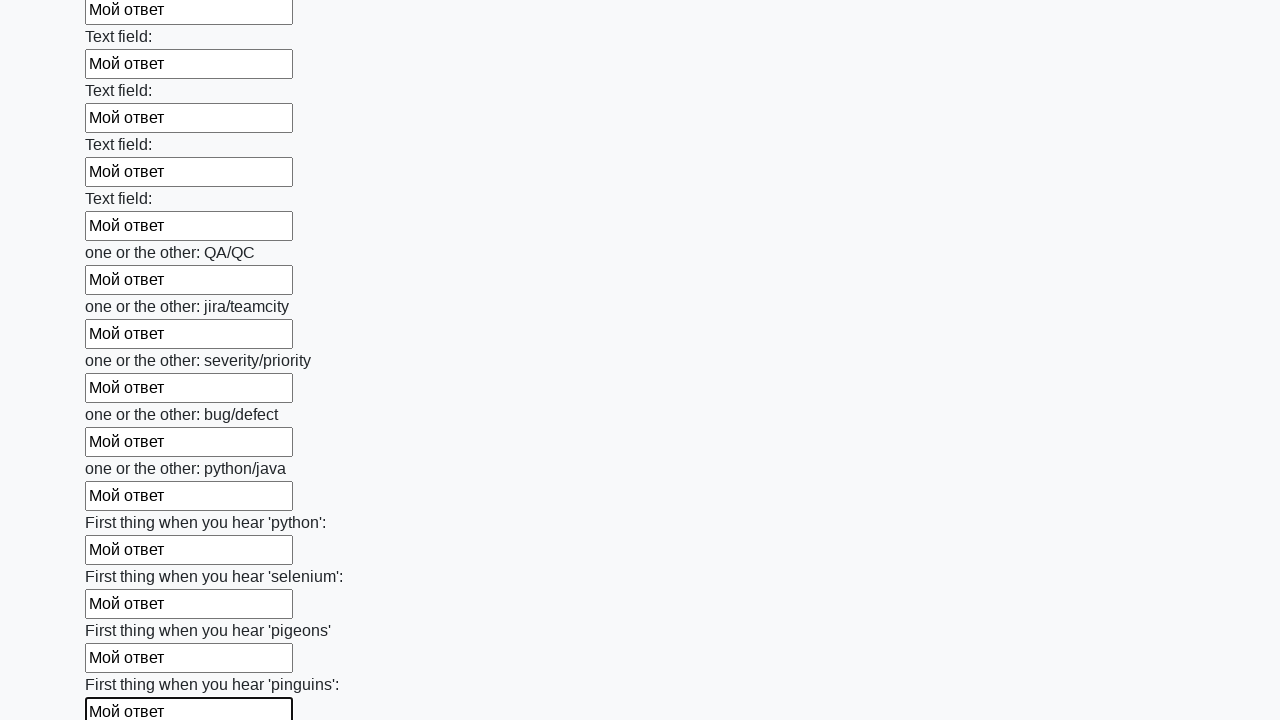

Filled input field with 'Мой ответ' on input >> nth=96
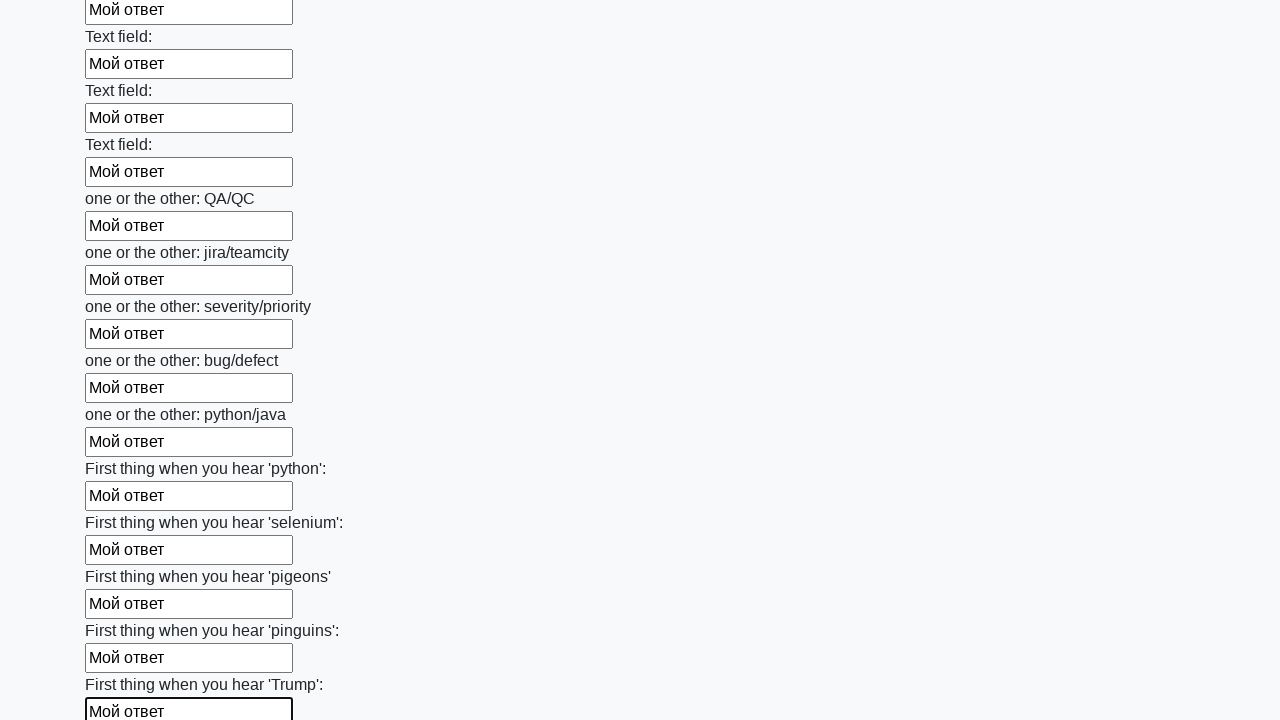

Filled input field with 'Мой ответ' on input >> nth=97
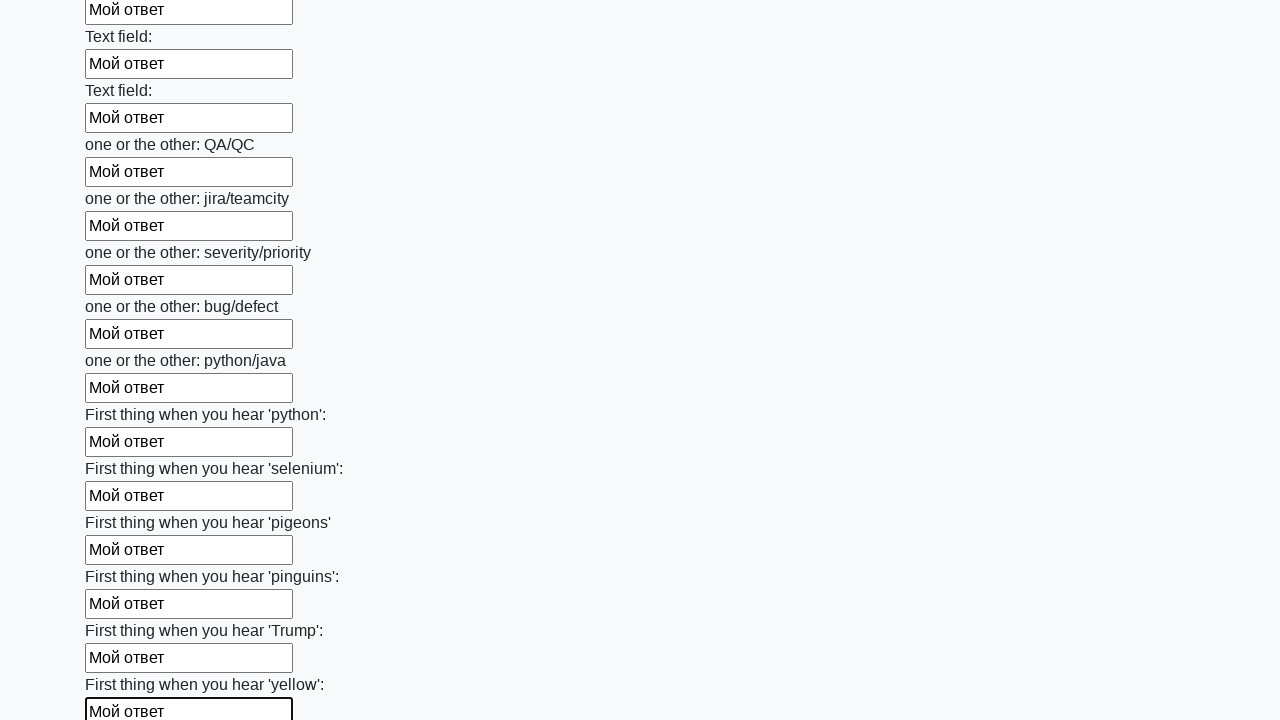

Filled input field with 'Мой ответ' on input >> nth=98
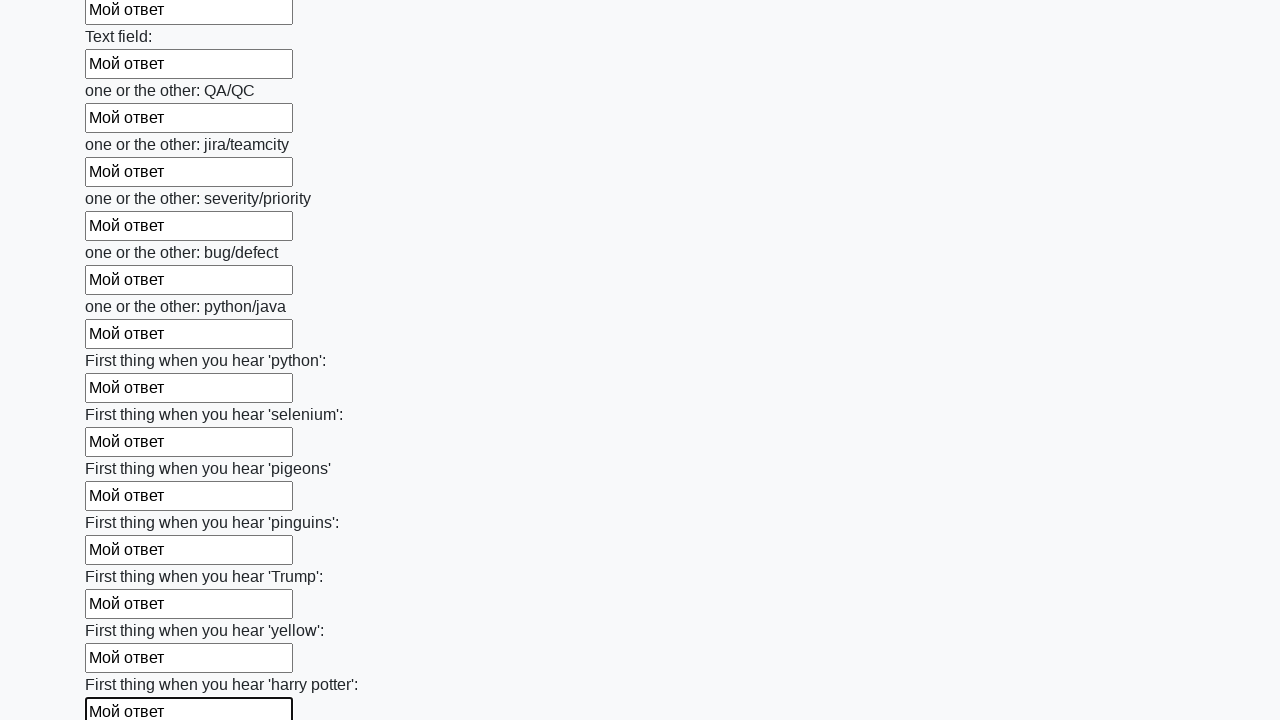

Filled input field with 'Мой ответ' on input >> nth=99
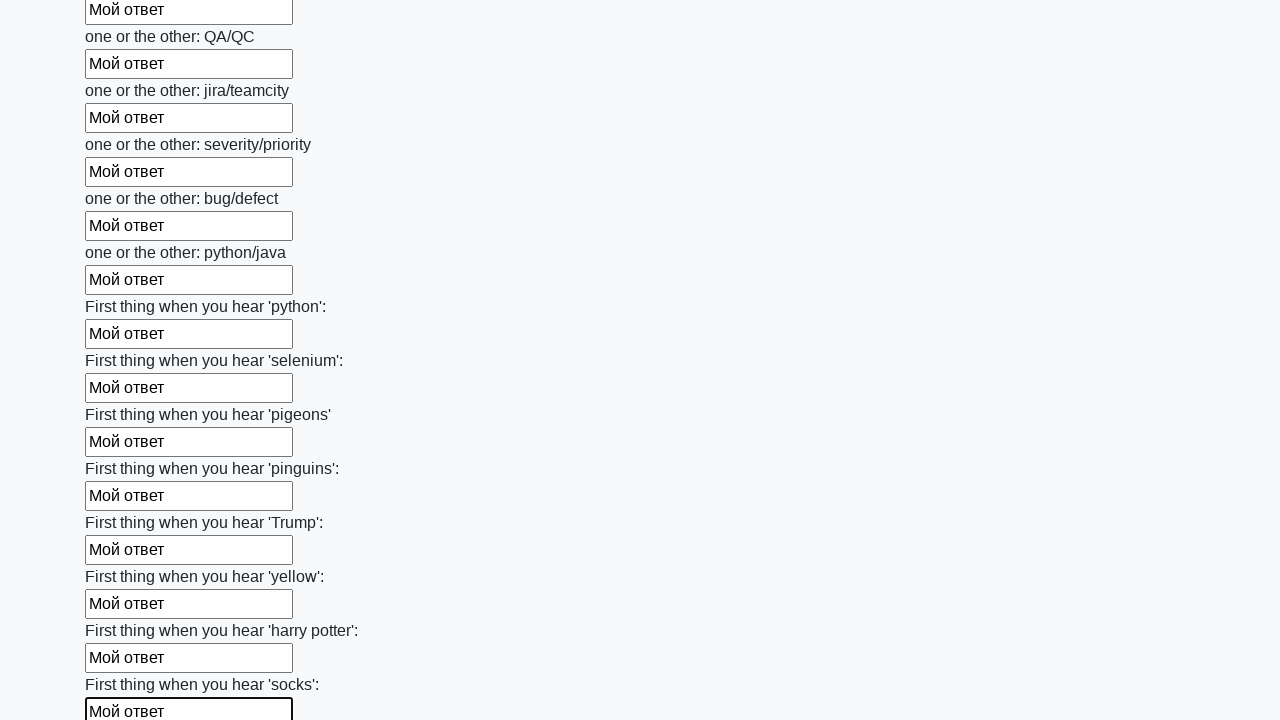

Clicked the submit button at (123, 611) on button.btn
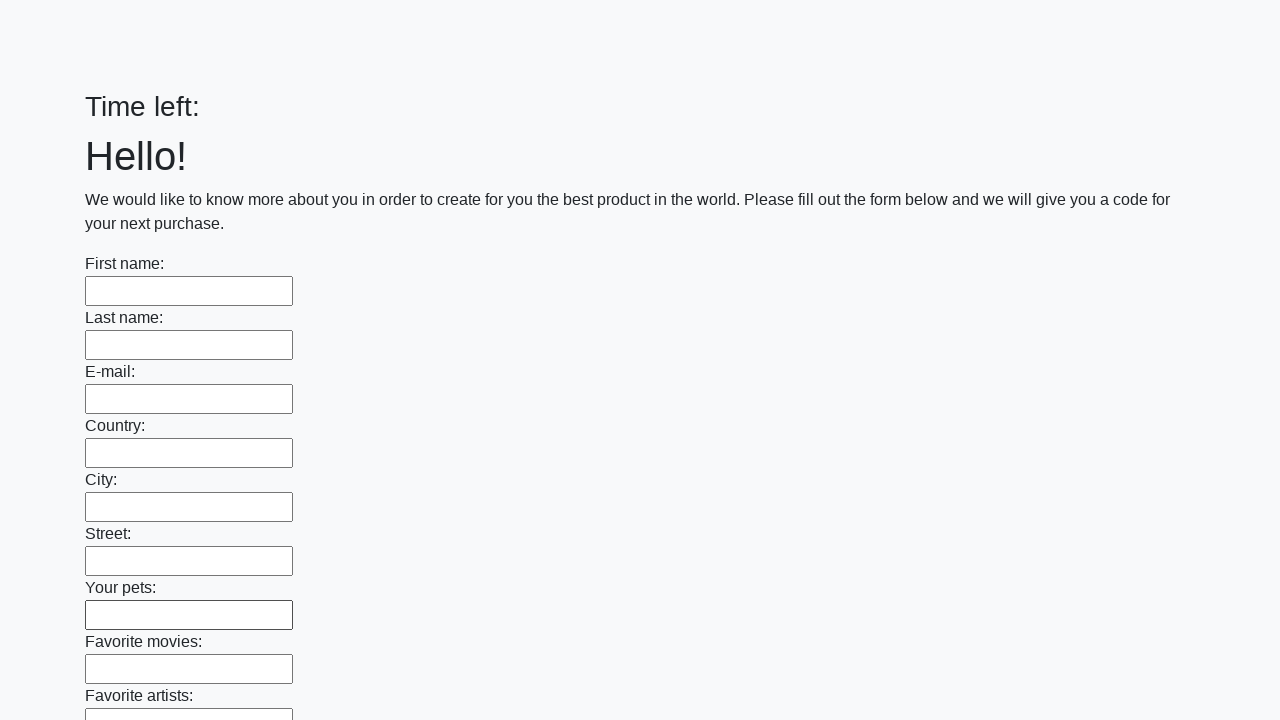

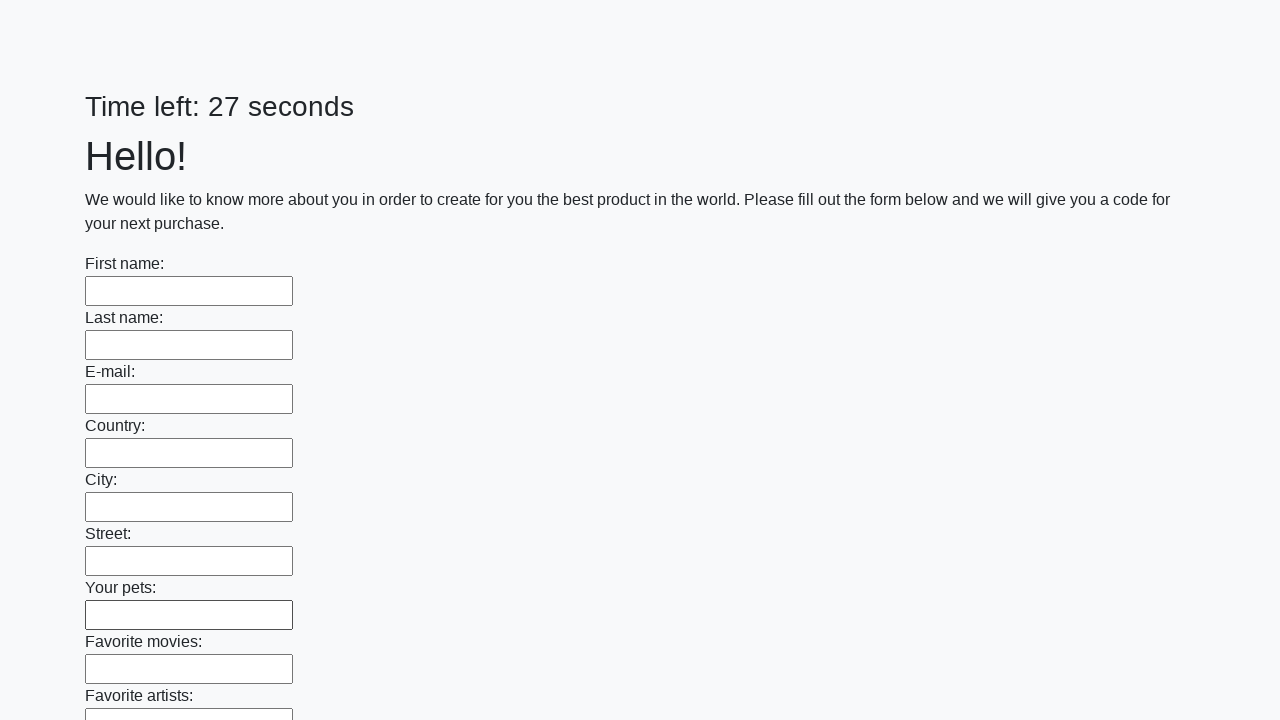